Tests XYZ Bank demo application by creating 5 customers, opening accounts for them, performing deposit and withdrawal transactions, and then deleting all created customers to verify the full banking workflow.

Starting URL: https://www.globalsqa.com/angularJs-protractor/BankingProject/#/login

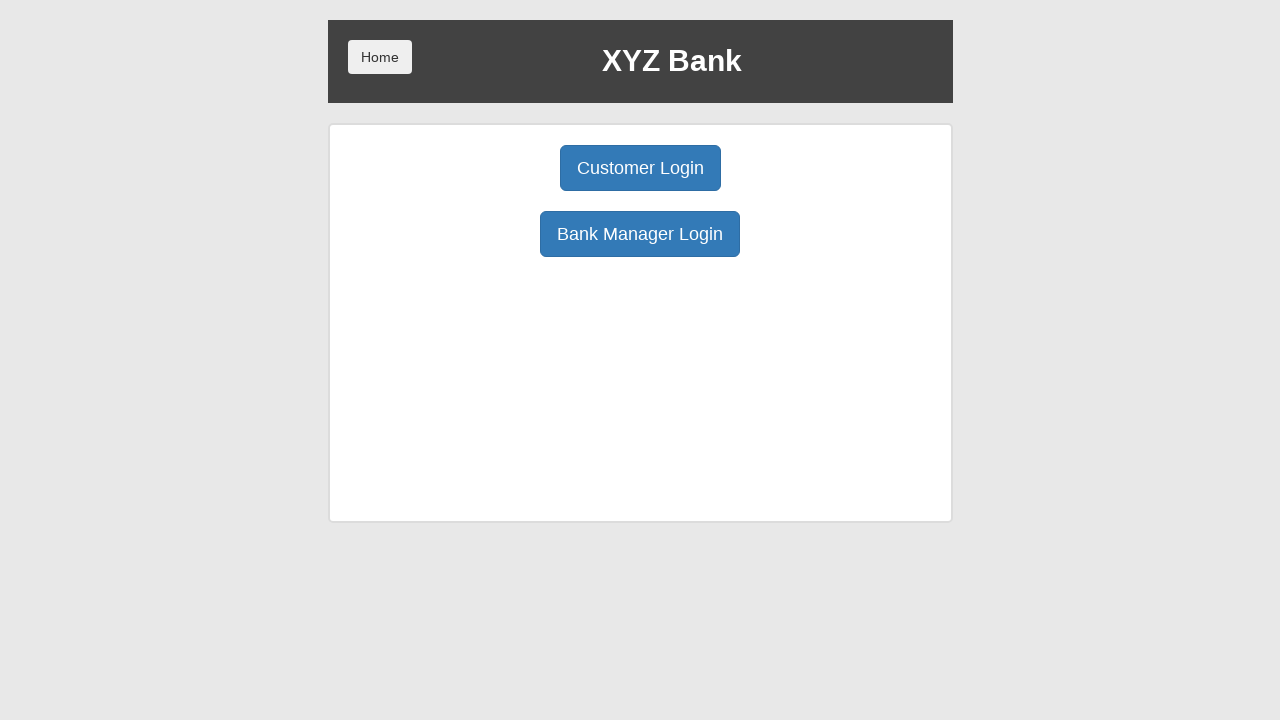

Clicked Bank Manager Login button at (640, 234) on button:has-text('Bank Manager Login')
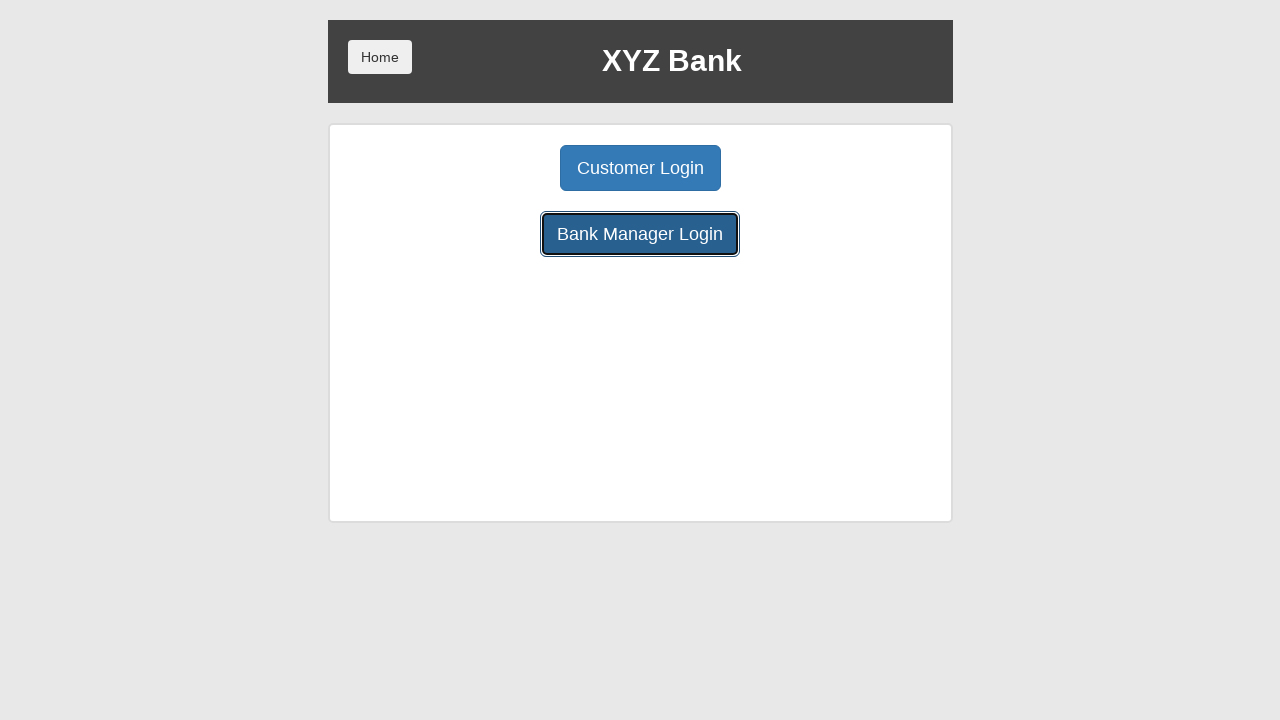

Clicked Add Customer button at (502, 168) on button[ng-click='addCust()']
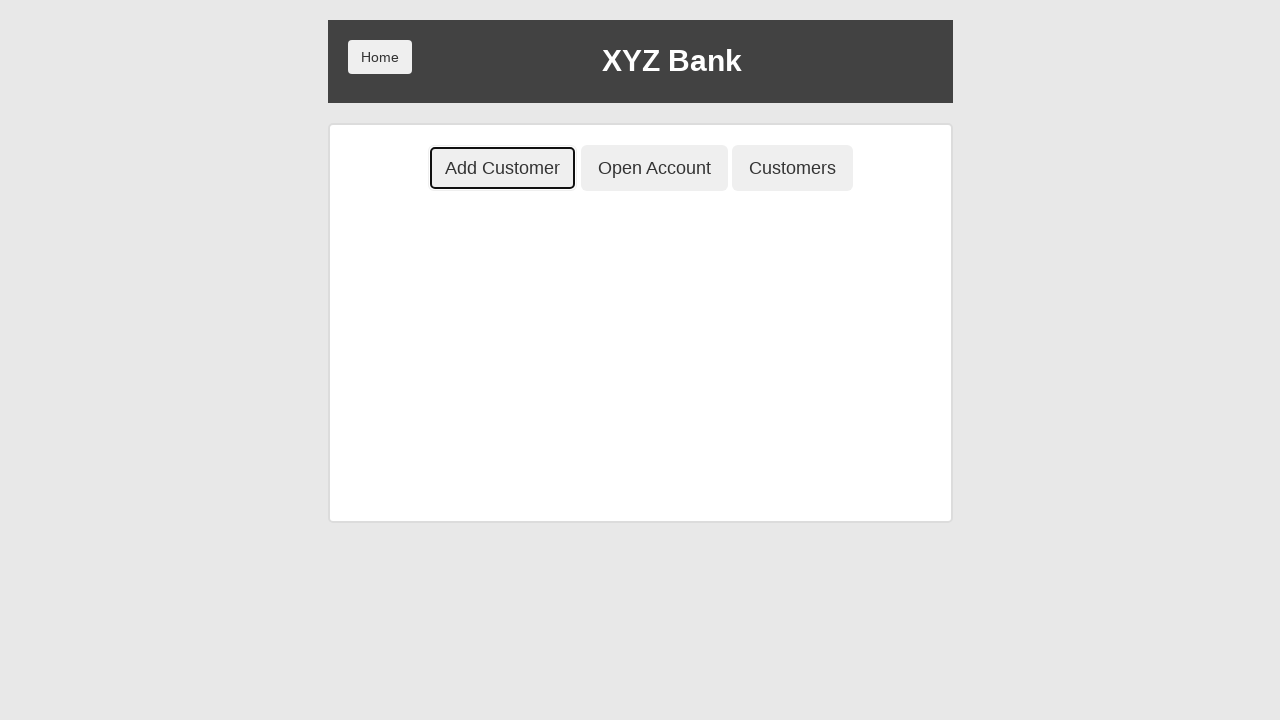

Filled first name field with 'Cizbyb' on input[ng-model='fName']
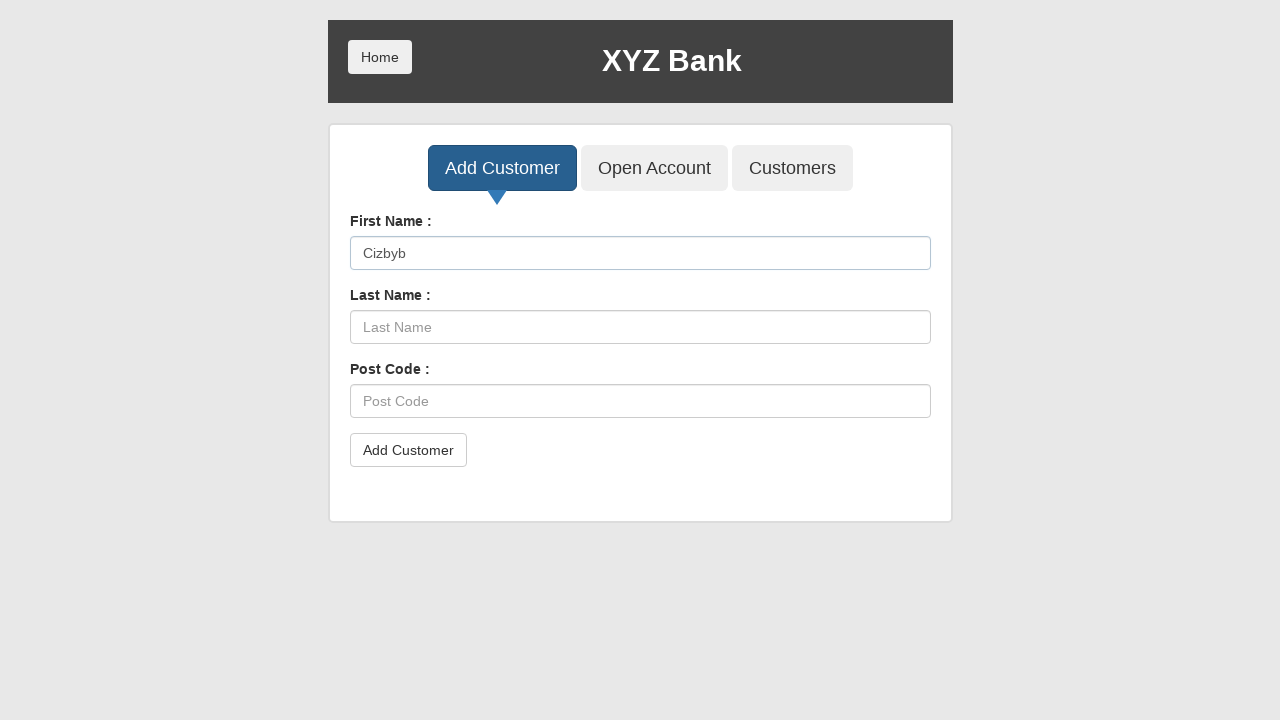

Filled last name field with 'Hehqwokj' on input[ng-model='lName']
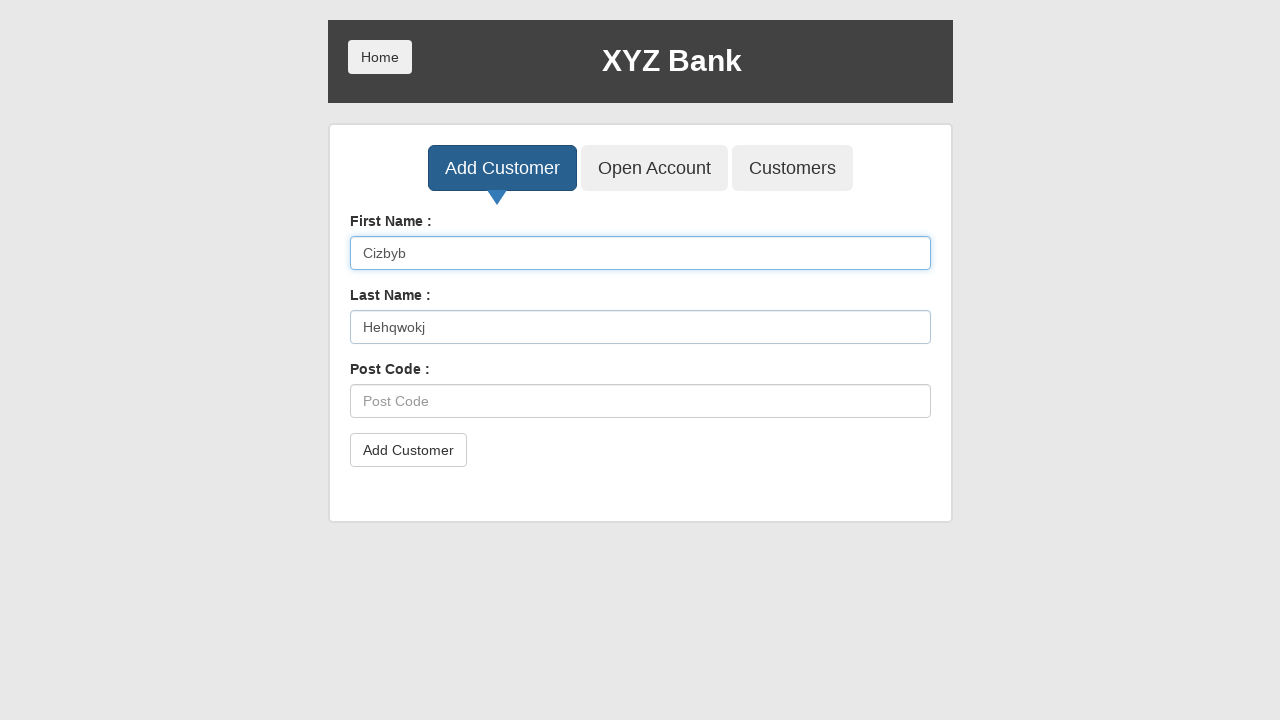

Filled post code field with '37360' on input[ng-model='postCd']
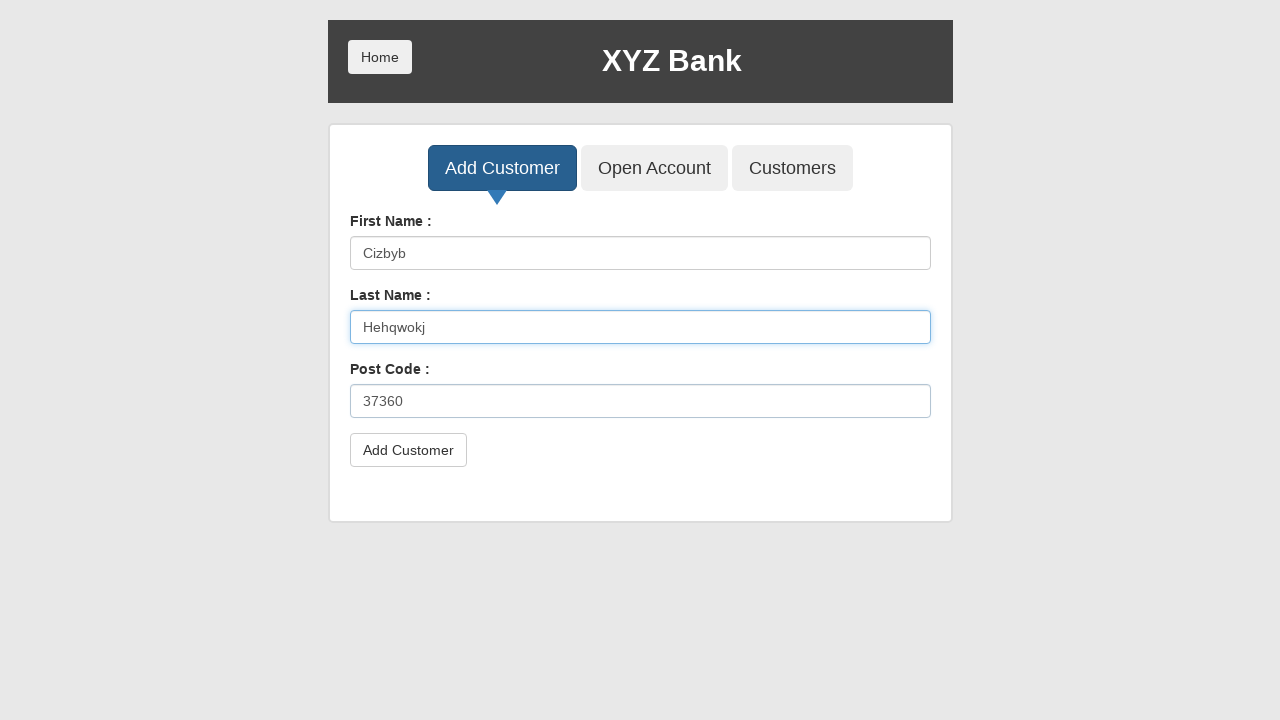

Clicked Add Customer submit button for customer 1 at (408, 450) on button[type='submit']
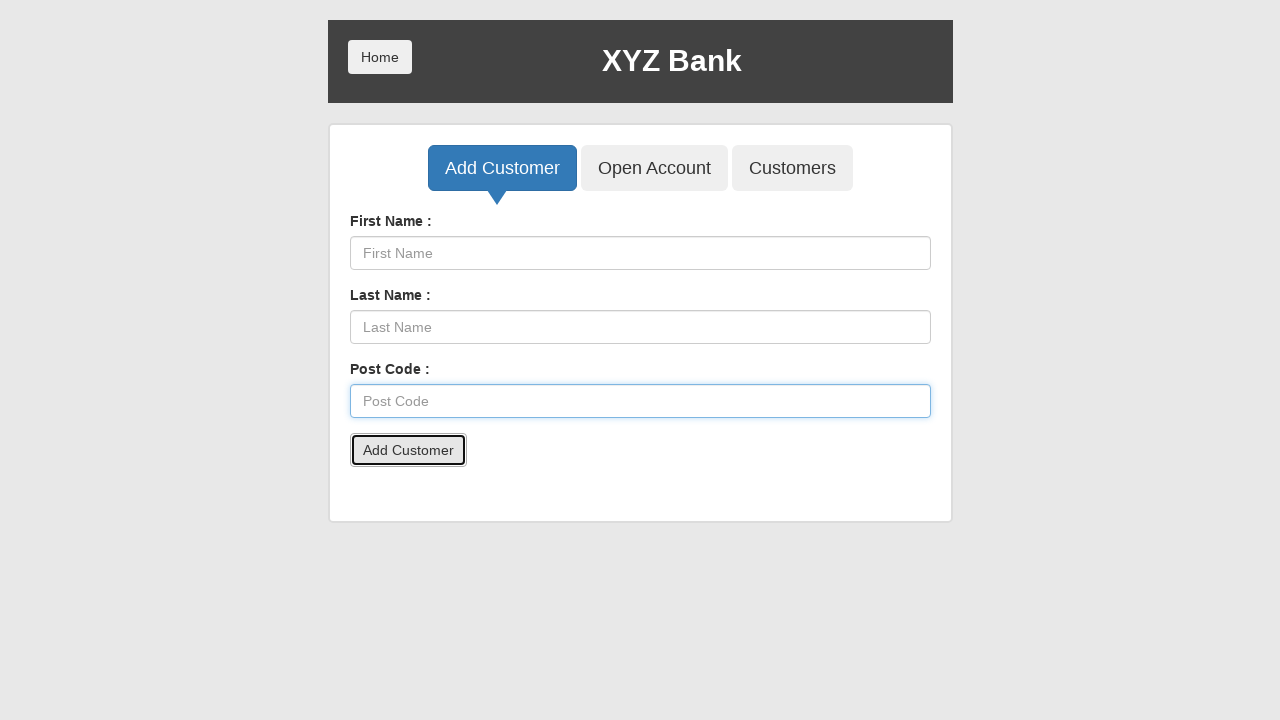

Accepted alert dialog confirming customer creation
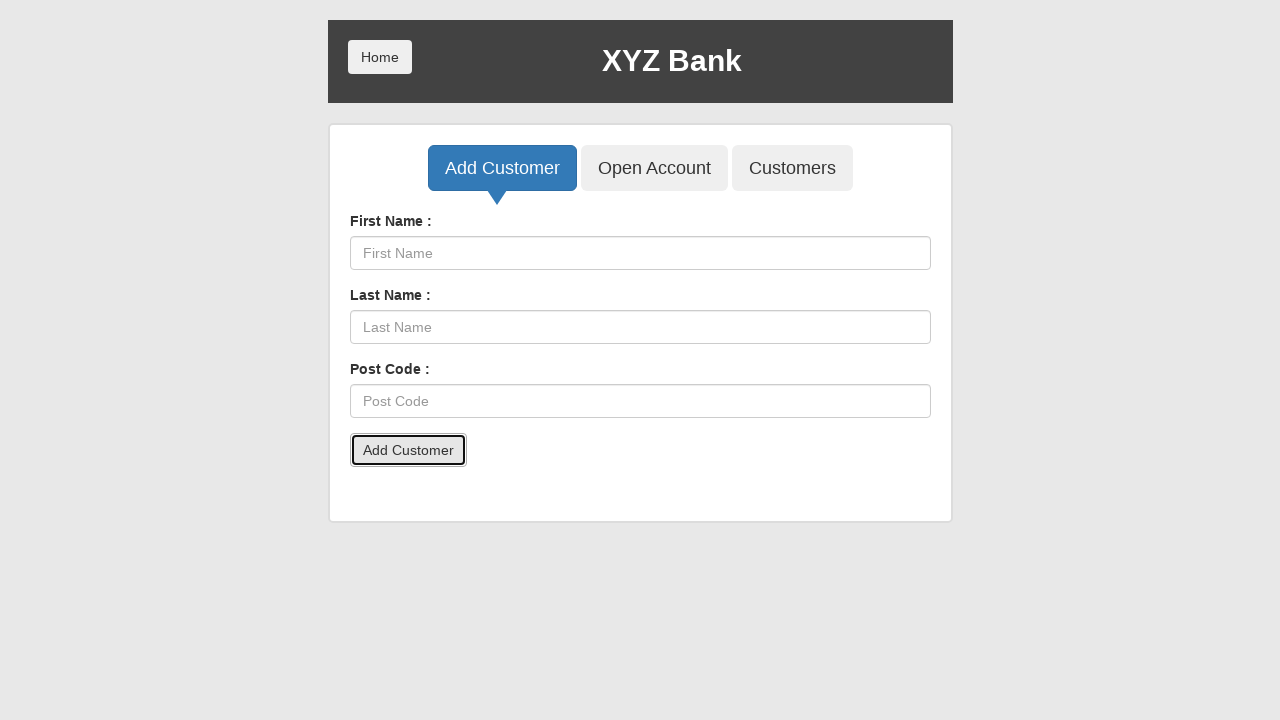

Waited for UI to update after customer creation
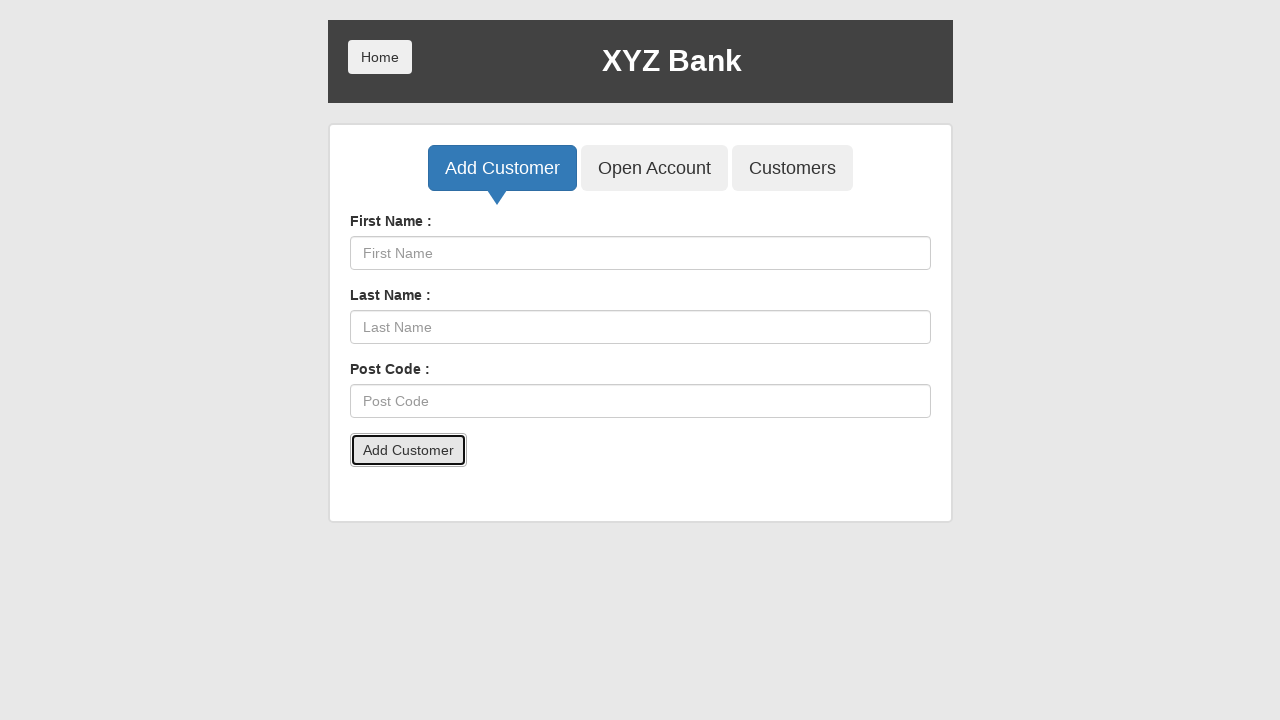

Filled first name field with 'Opeofn' on input[ng-model='fName']
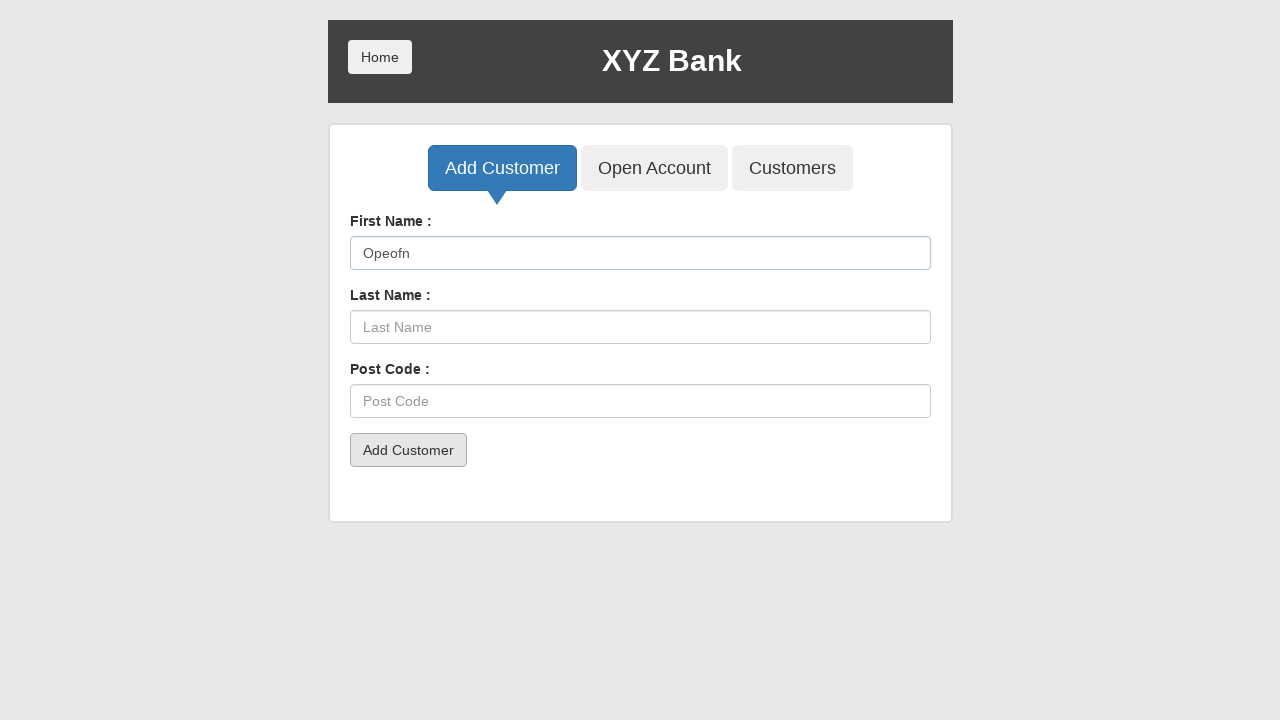

Filled last name field with 'Riiizwsq' on input[ng-model='lName']
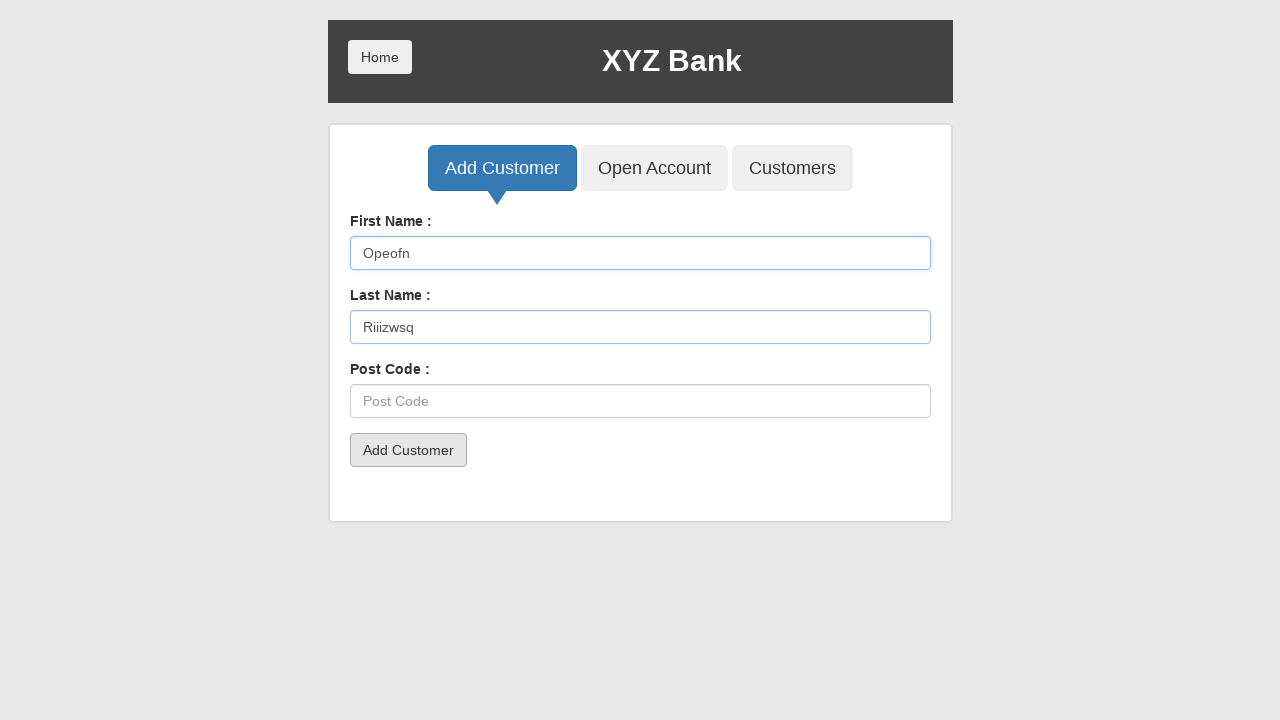

Filled post code field with '98378' on input[ng-model='postCd']
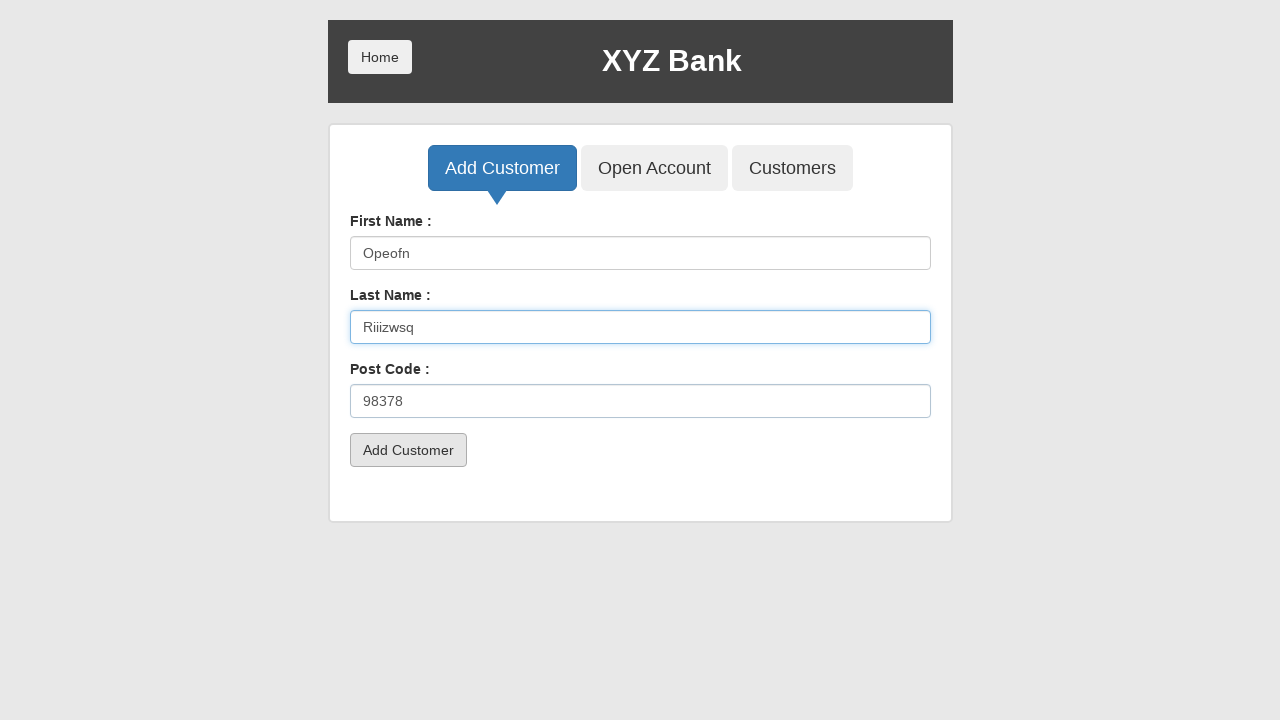

Clicked Add Customer submit button for customer 2 at (408, 450) on button[type='submit']
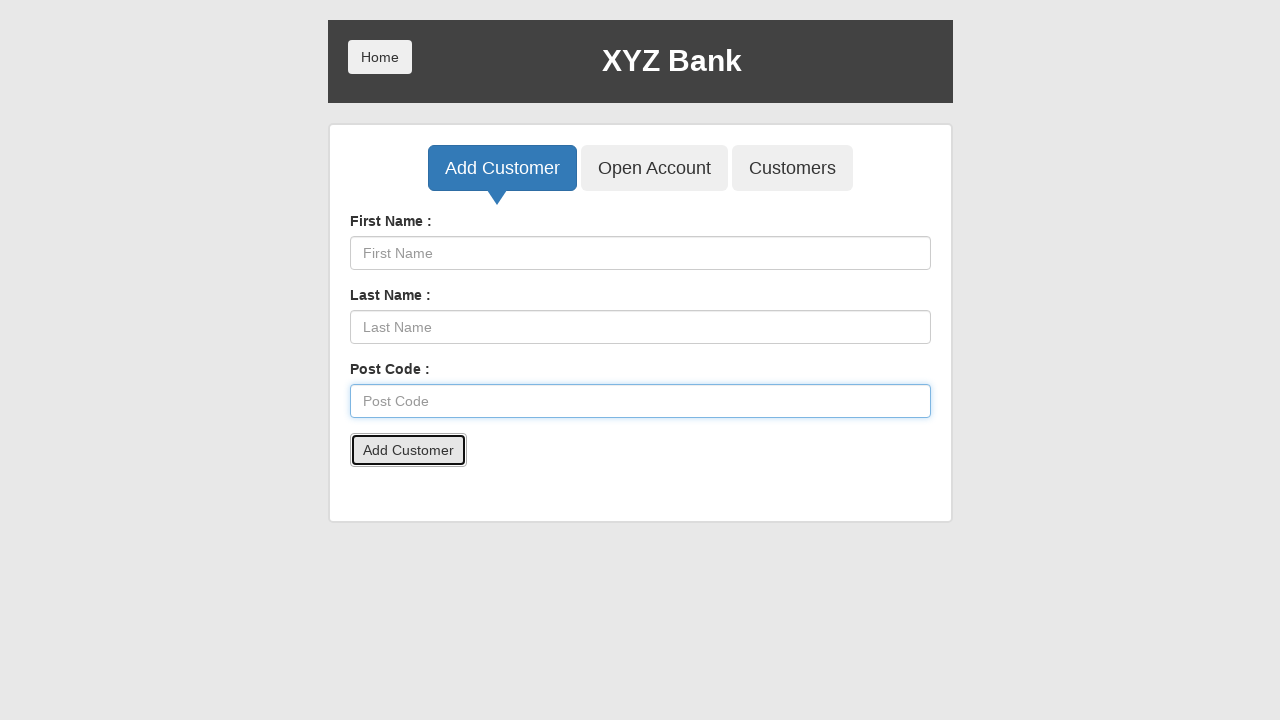

Accepted alert dialog confirming customer creation
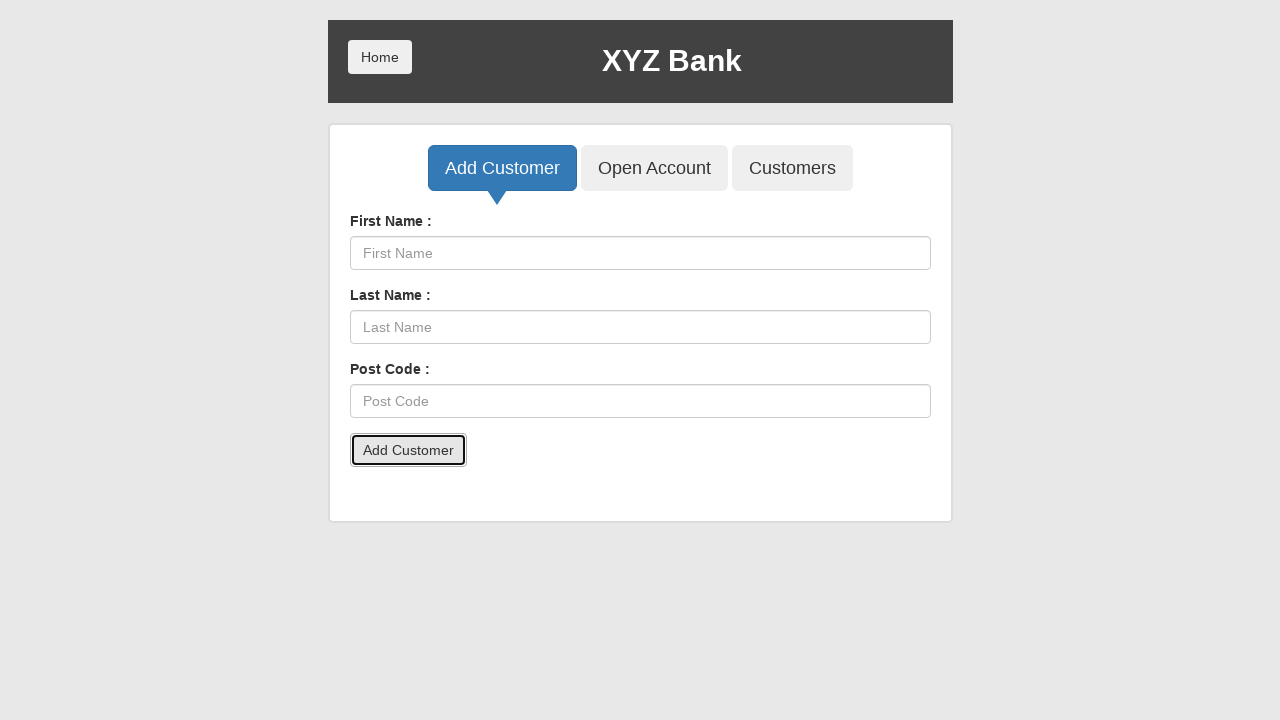

Waited for UI to update after customer creation
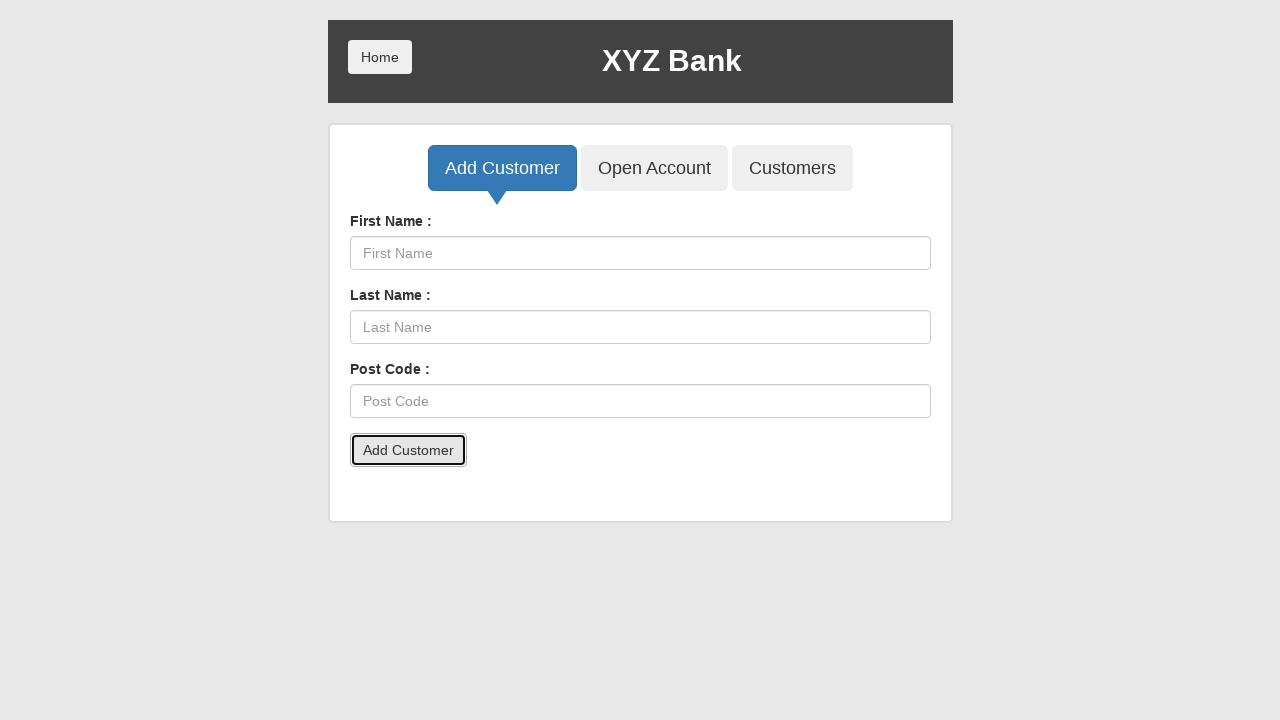

Filled first name field with 'Dstdjz' on input[ng-model='fName']
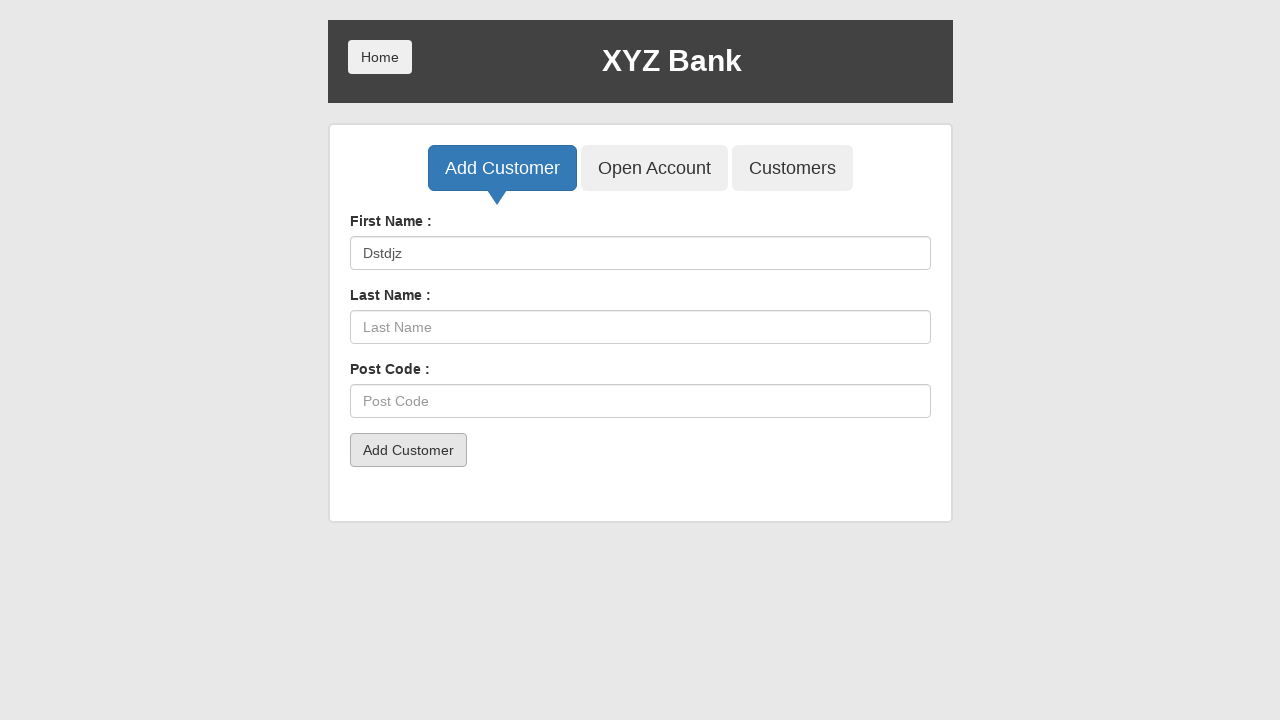

Filled last name field with 'Nqfivkvv' on input[ng-model='lName']
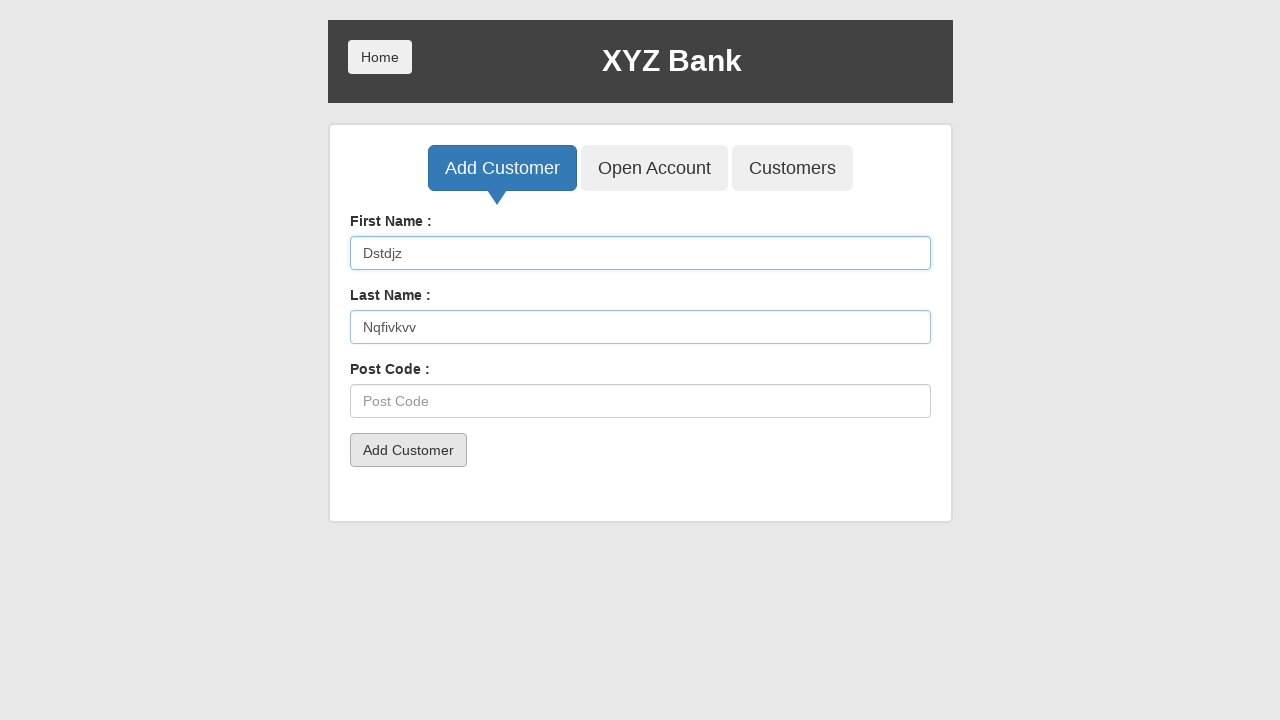

Filled post code field with '44025' on input[ng-model='postCd']
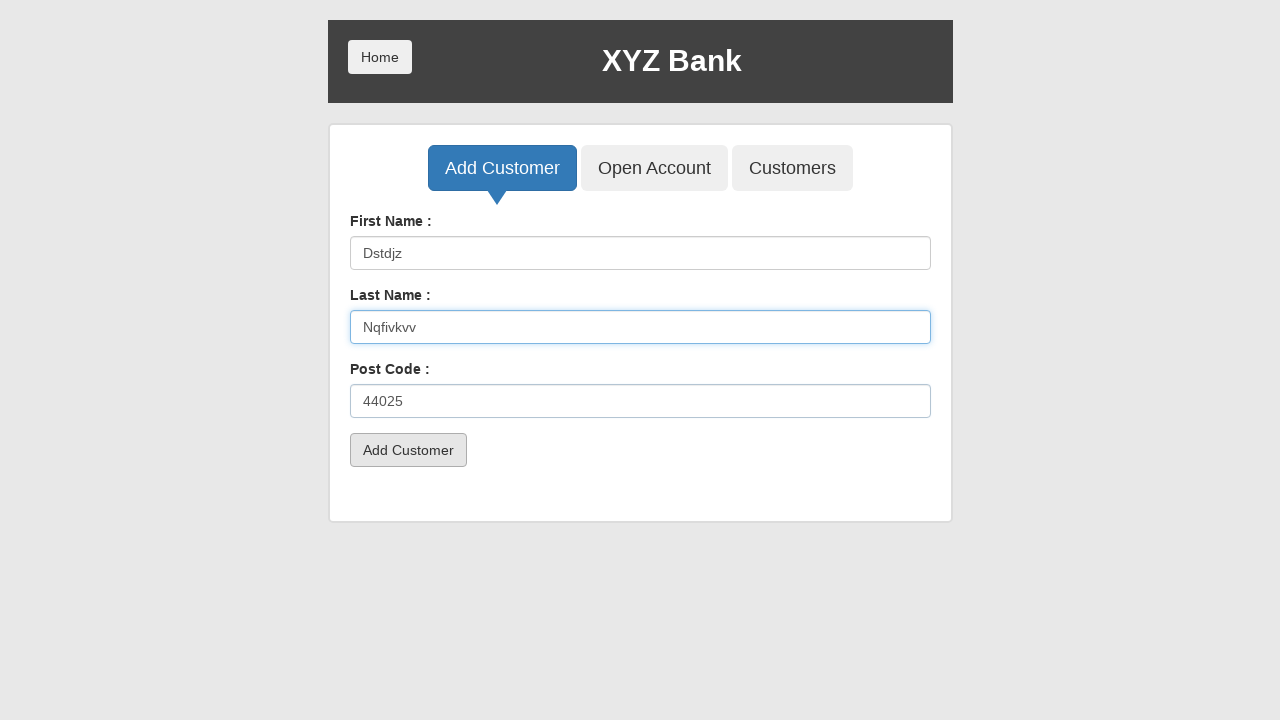

Clicked Add Customer submit button for customer 3 at (408, 450) on button[type='submit']
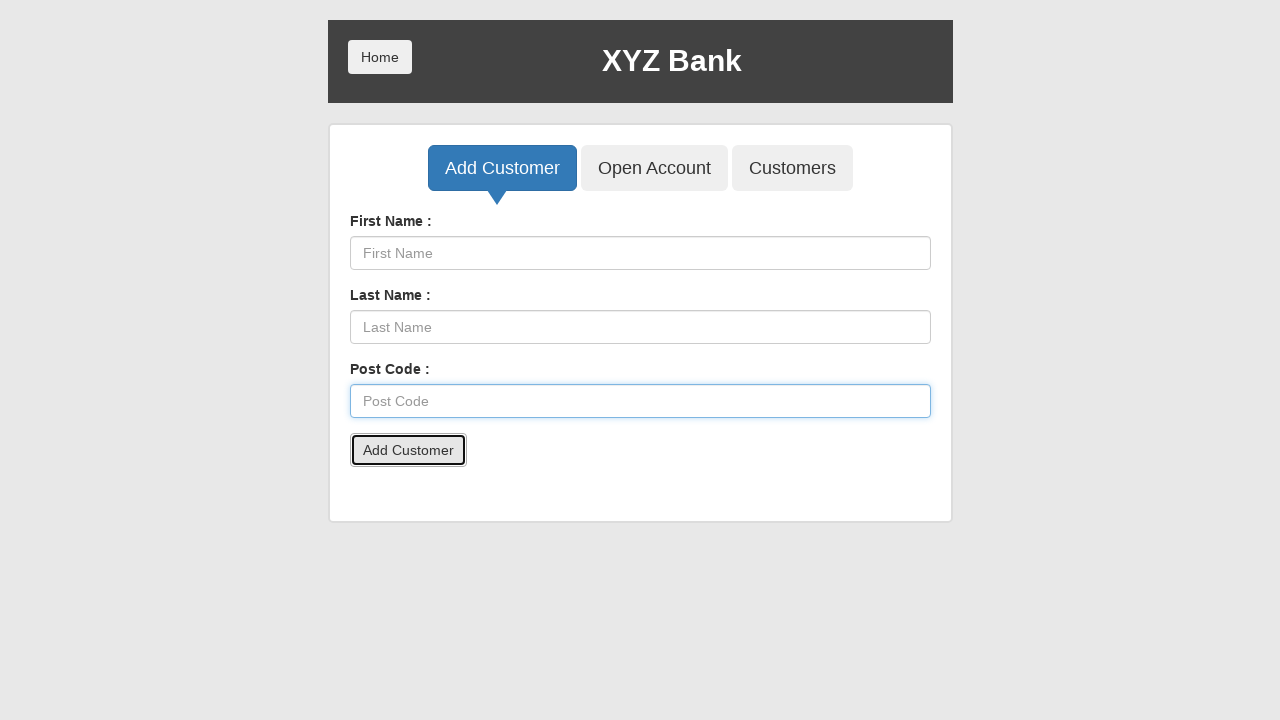

Accepted alert dialog confirming customer creation
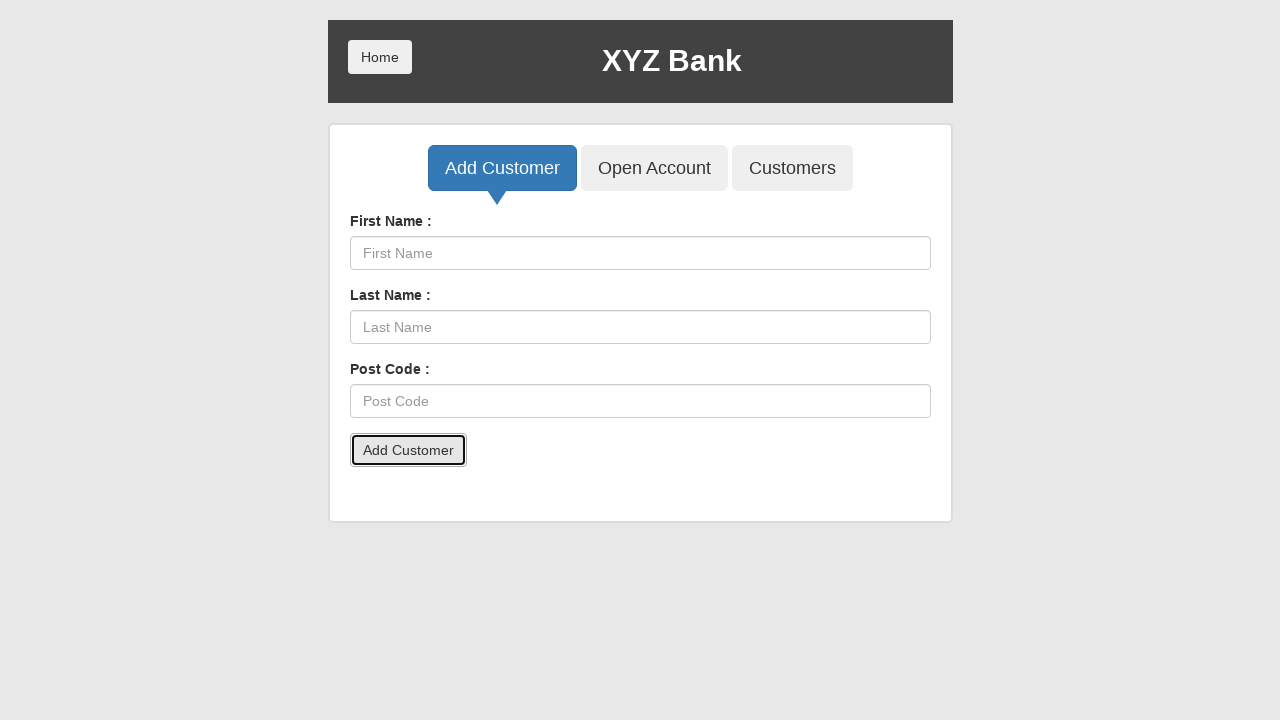

Waited for UI to update after customer creation
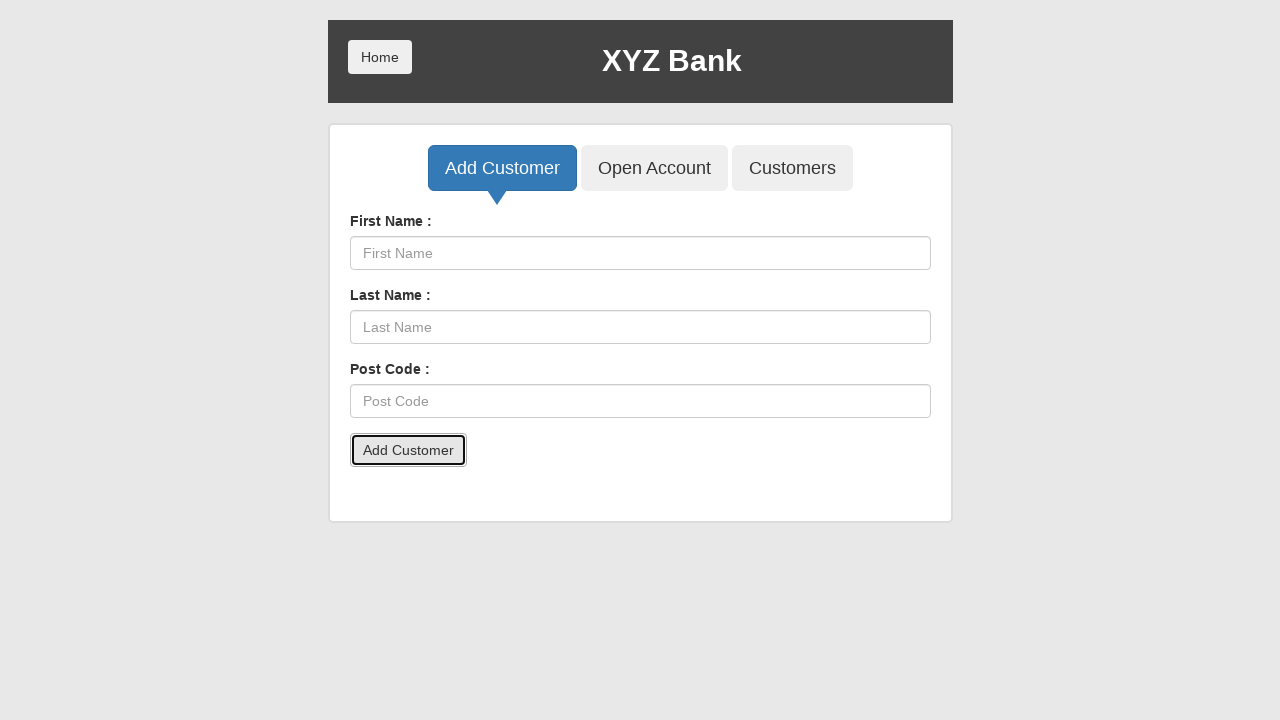

Filled first name field with 'Wkxlca' on input[ng-model='fName']
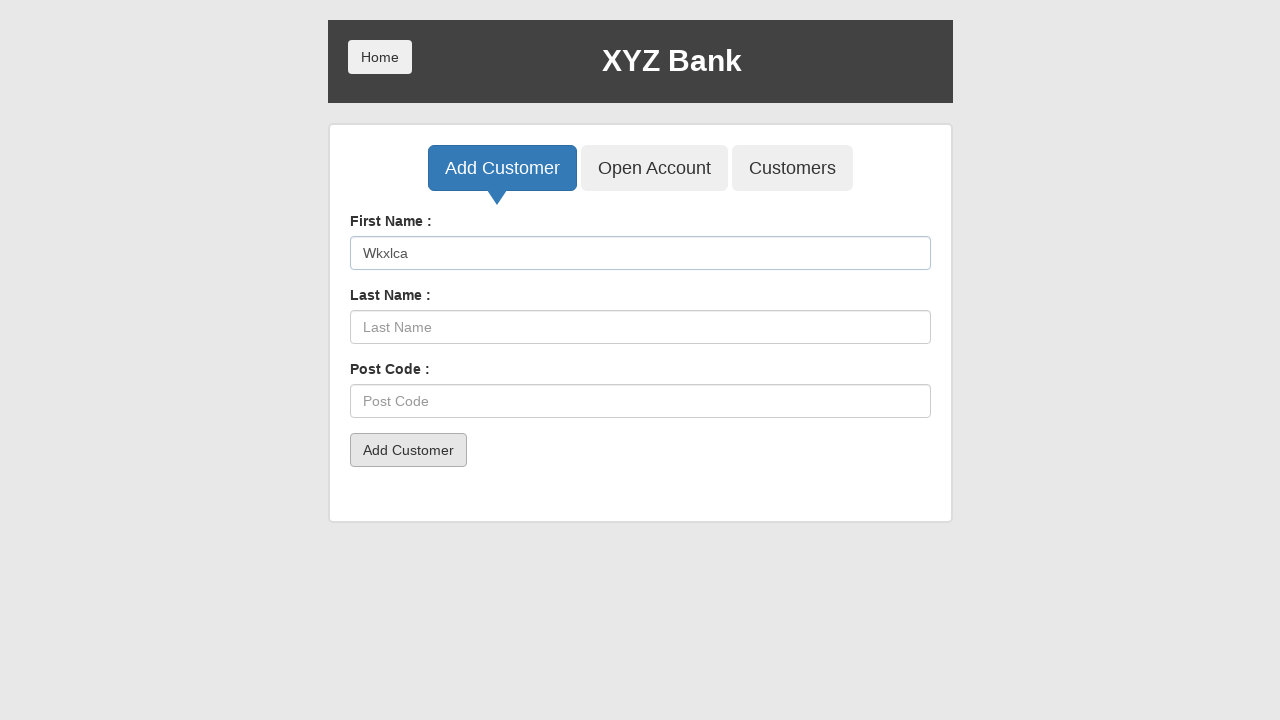

Filled last name field with 'Vllqvwjz' on input[ng-model='lName']
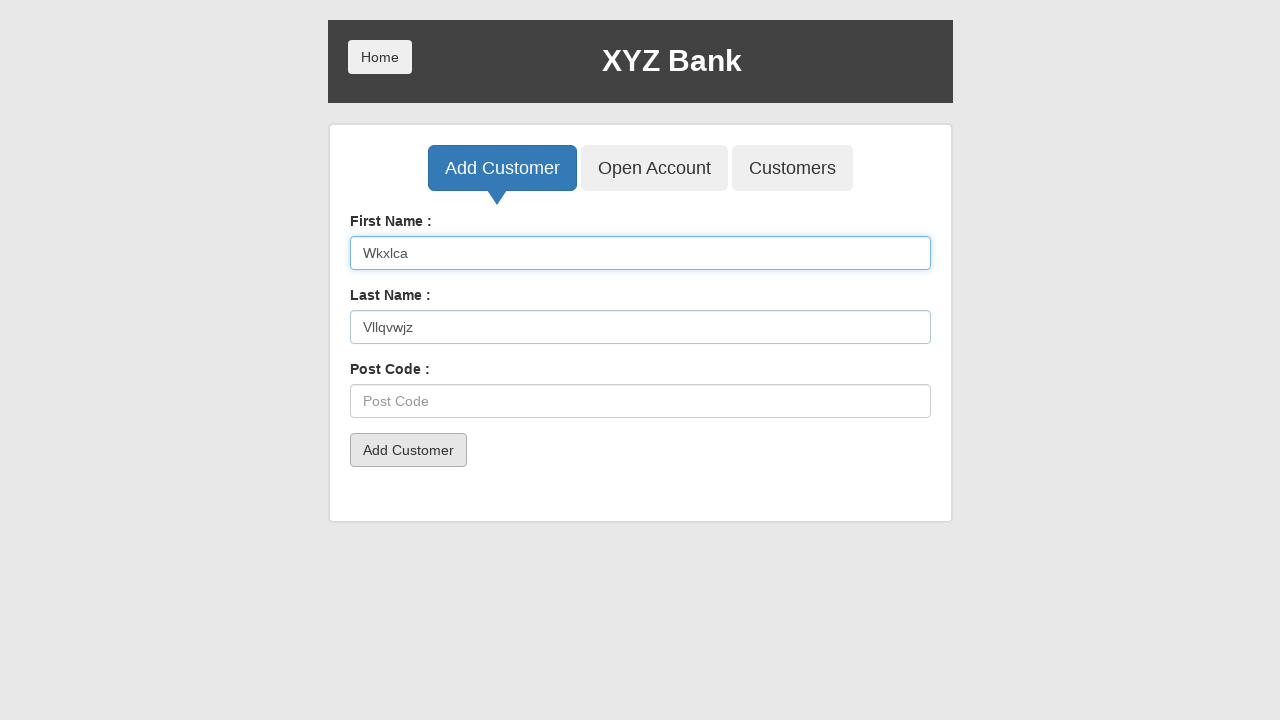

Filled post code field with '34870' on input[ng-model='postCd']
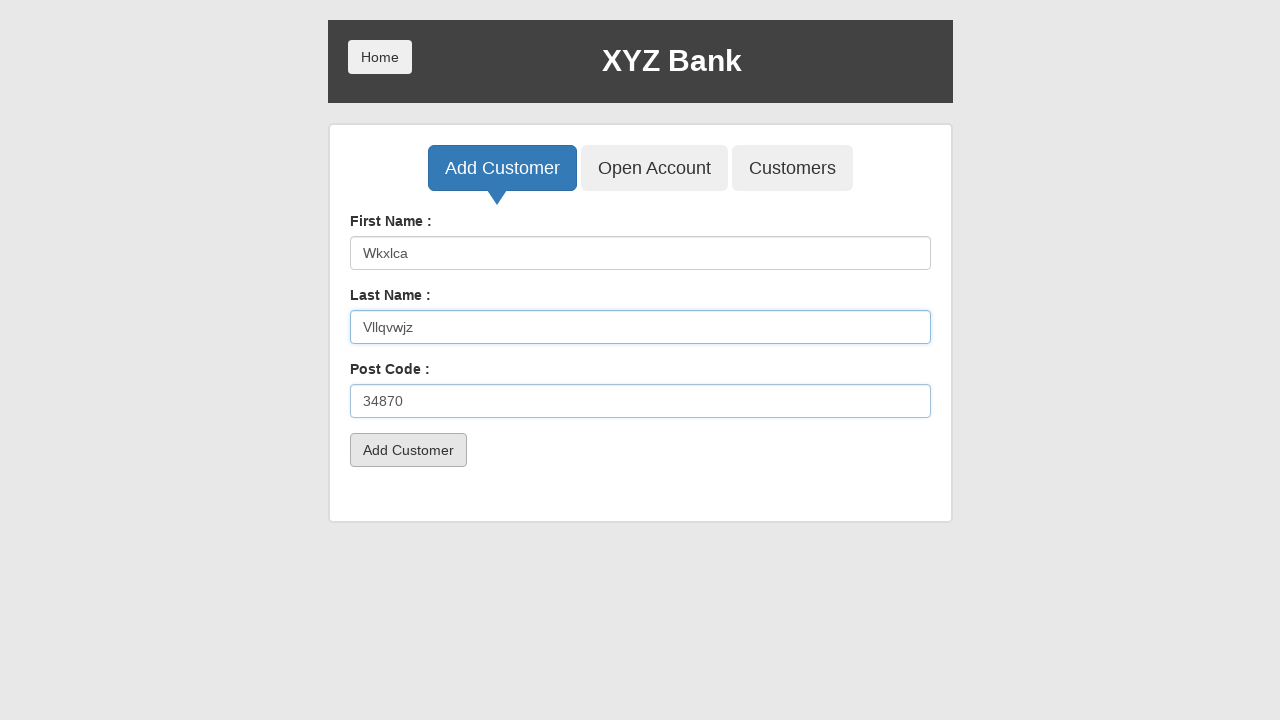

Clicked Add Customer submit button for customer 4 at (408, 450) on button[type='submit']
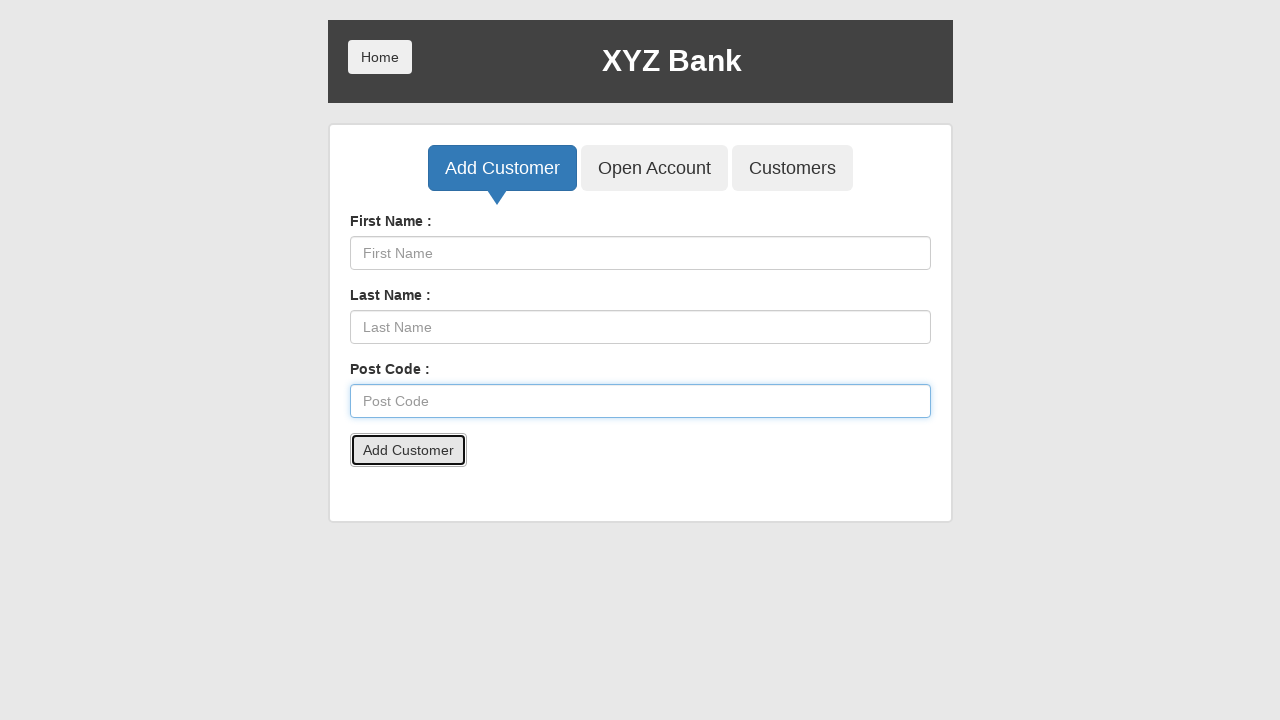

Accepted alert dialog confirming customer creation
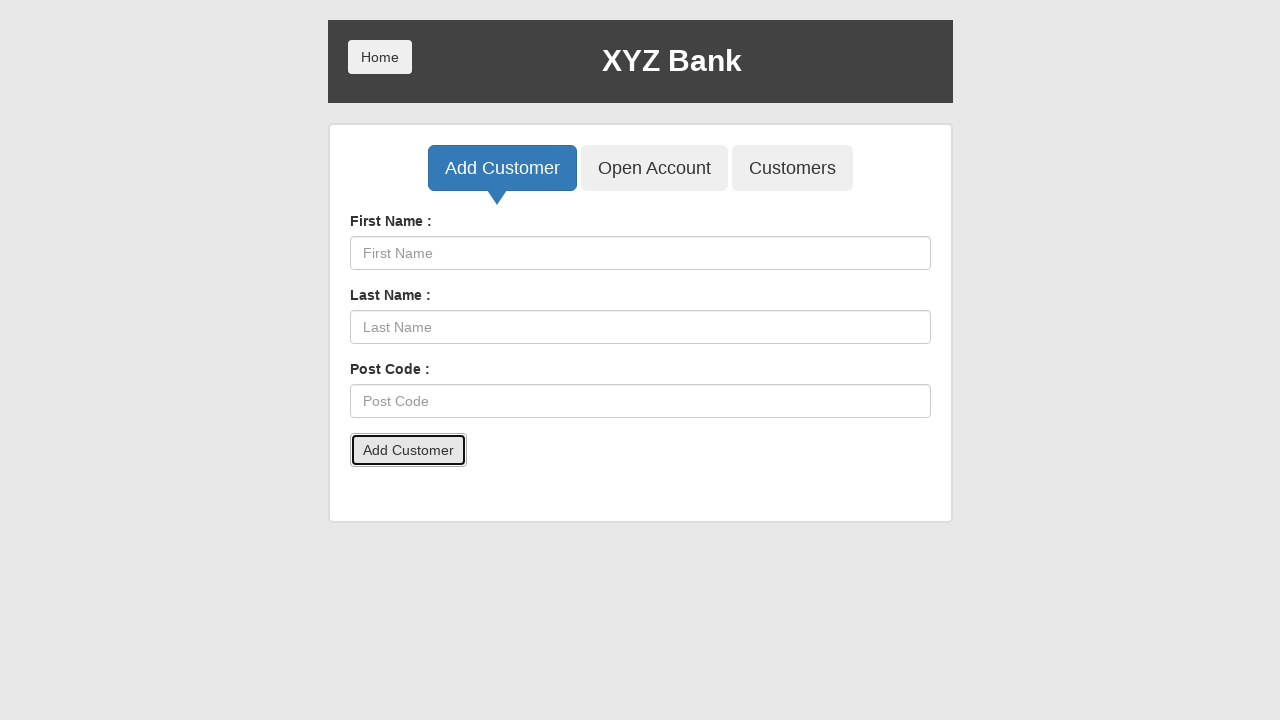

Waited for UI to update after customer creation
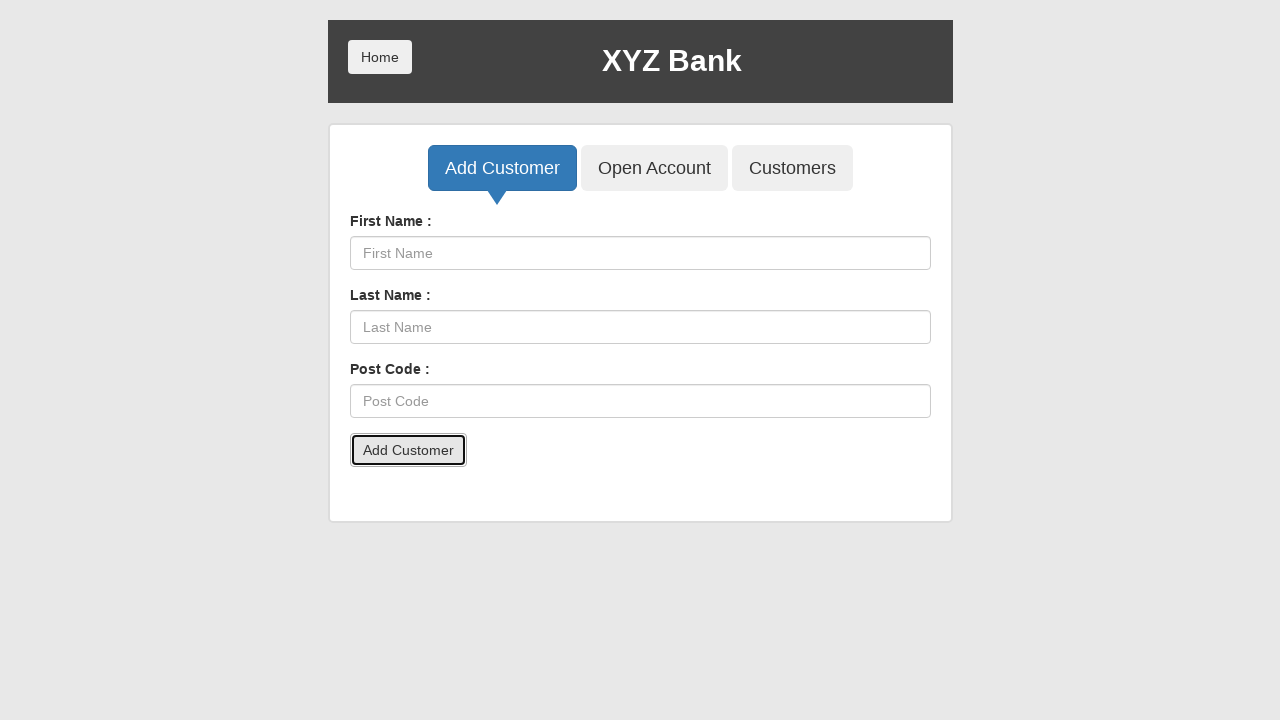

Filled first name field with 'Vpfeba' on input[ng-model='fName']
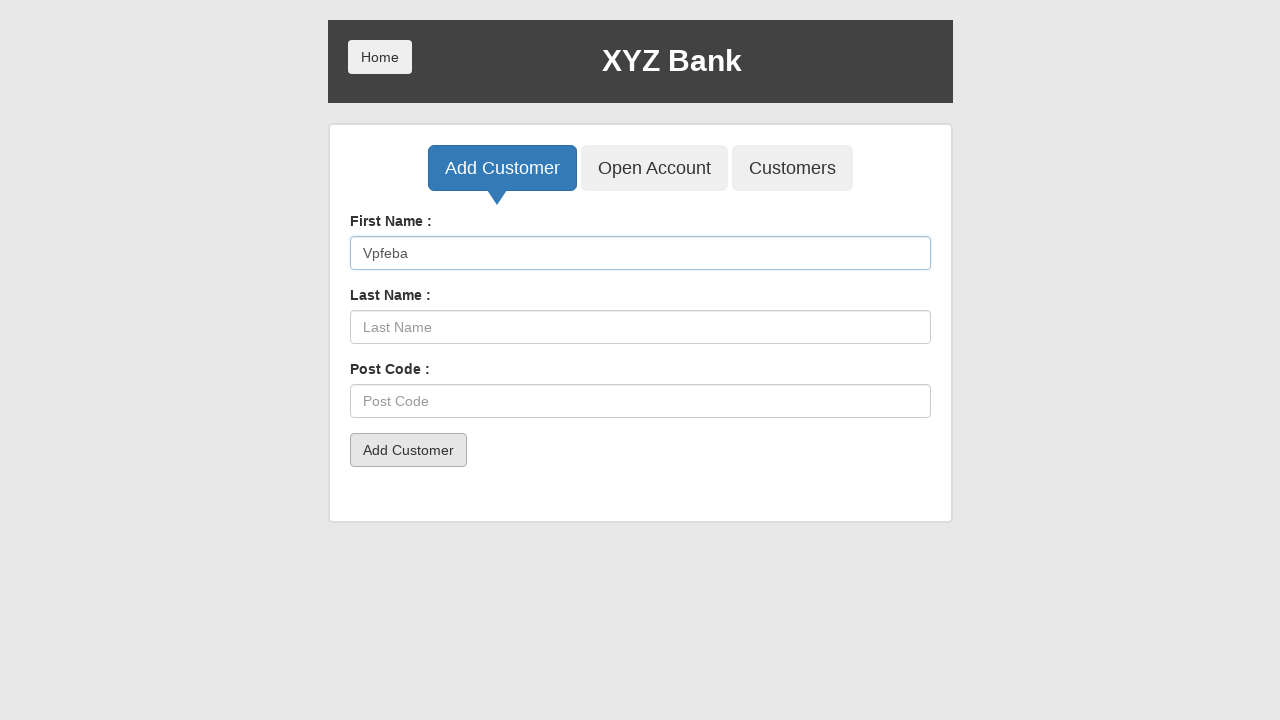

Filled last name field with 'Xfqtsgaj' on input[ng-model='lName']
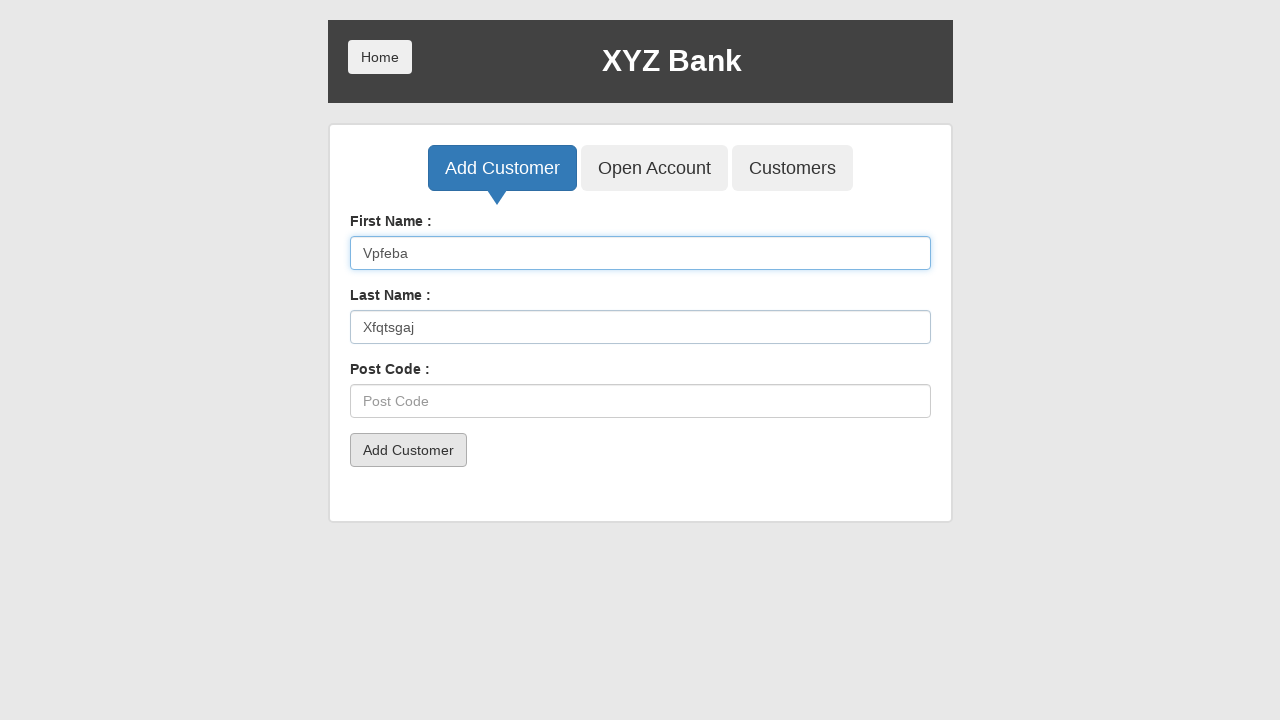

Filled post code field with '67624' on input[ng-model='postCd']
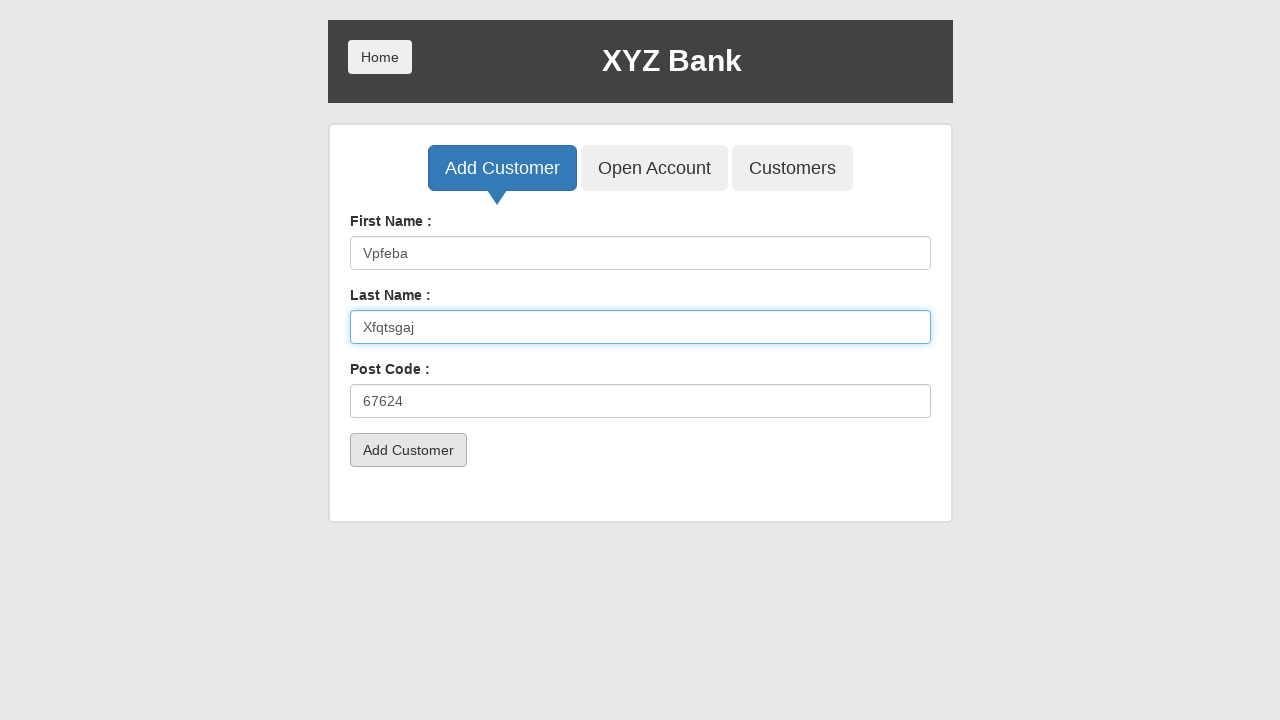

Clicked Add Customer submit button for customer 5 at (408, 450) on button[type='submit']
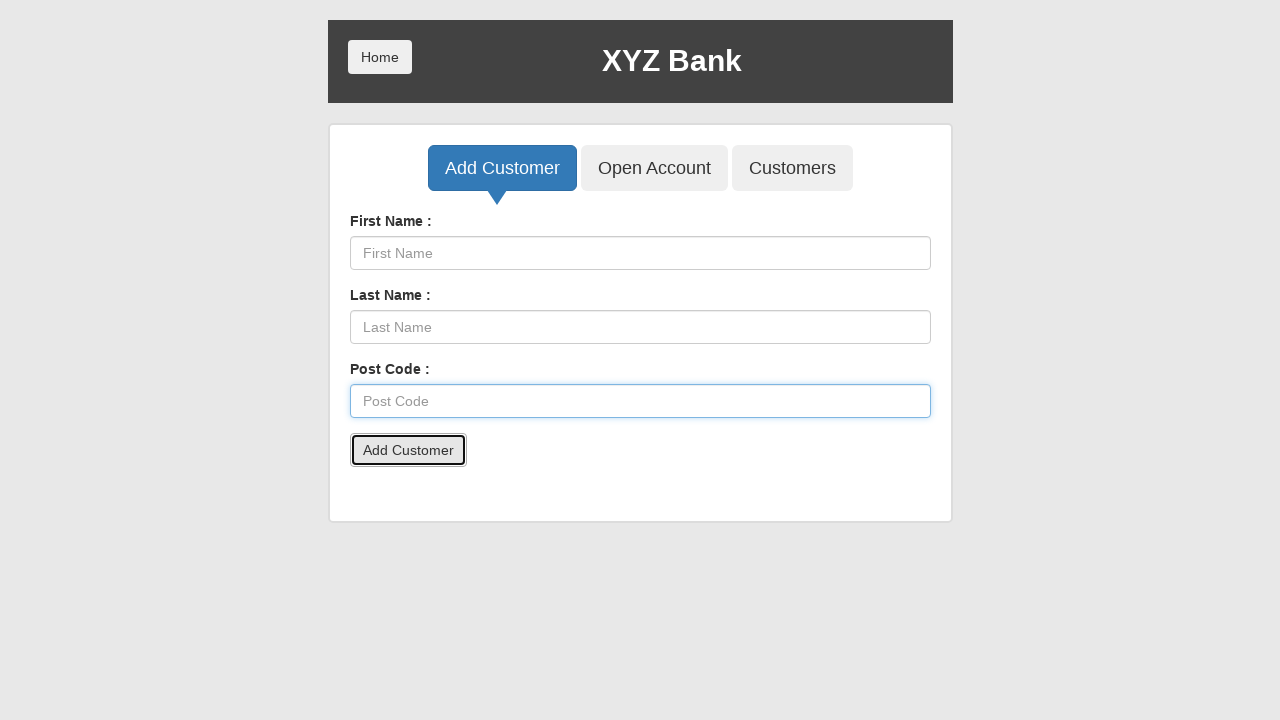

Accepted alert dialog confirming customer creation
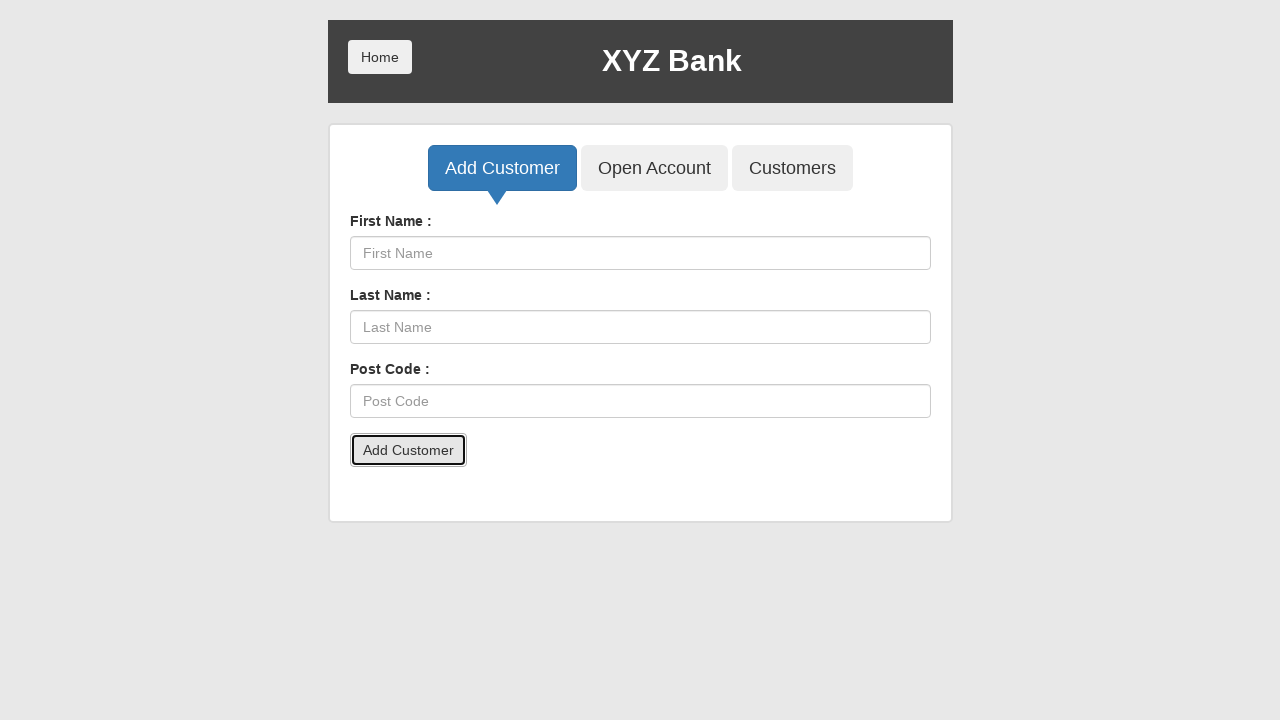

Waited for UI to update after customer creation
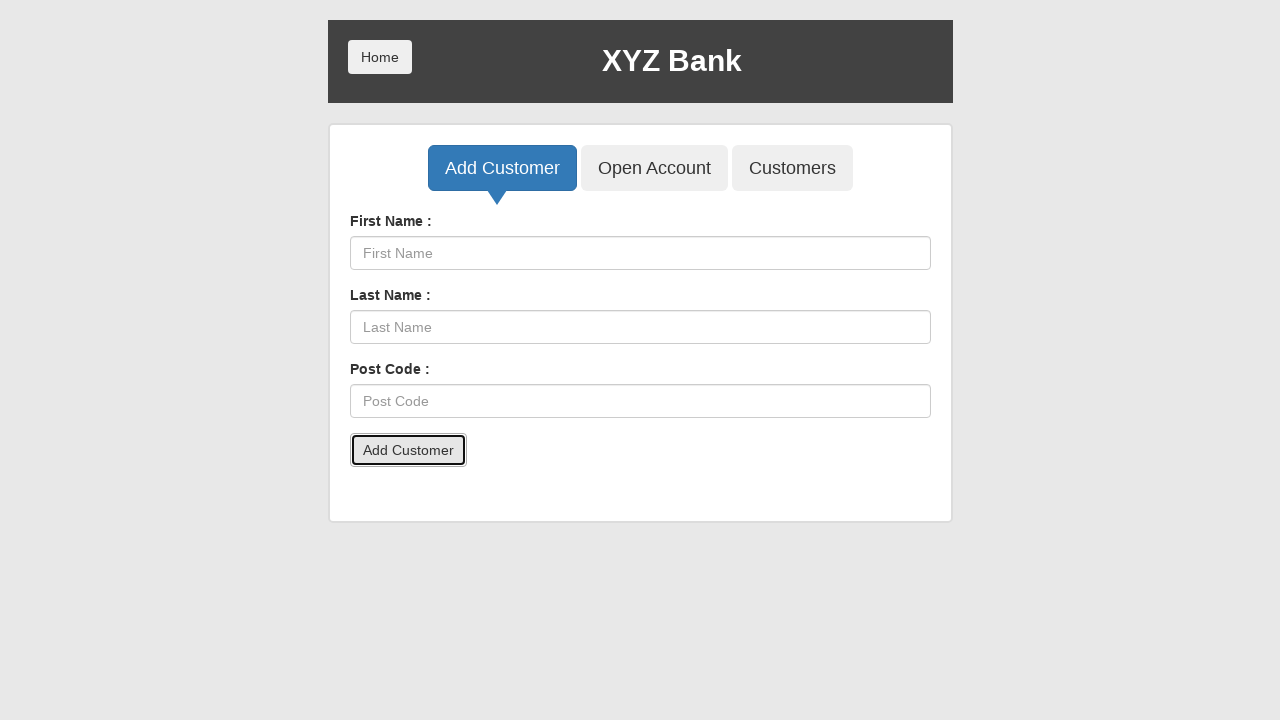

Clicked Open Account button at (654, 168) on button[ng-click='openAccount()']
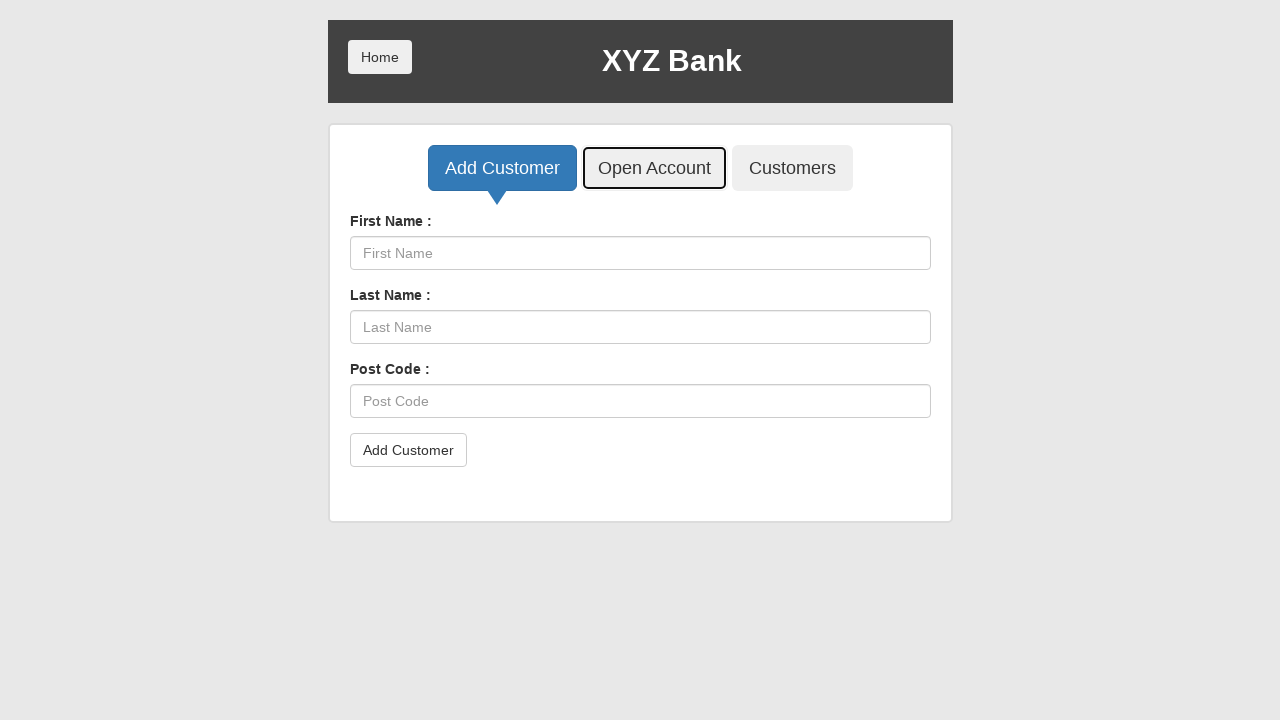

Selected customer 1 from dropdown on select[ng-model='custId']
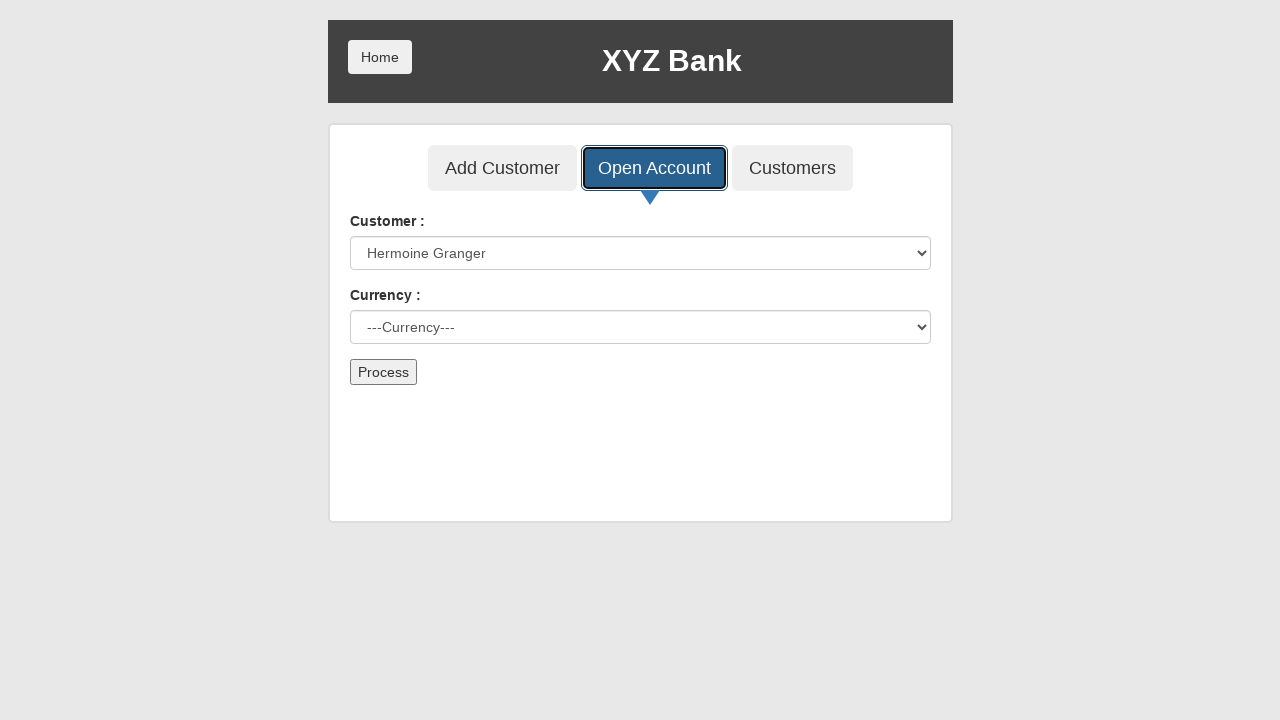

Selected Dollar currency on select[ng-model='currency']
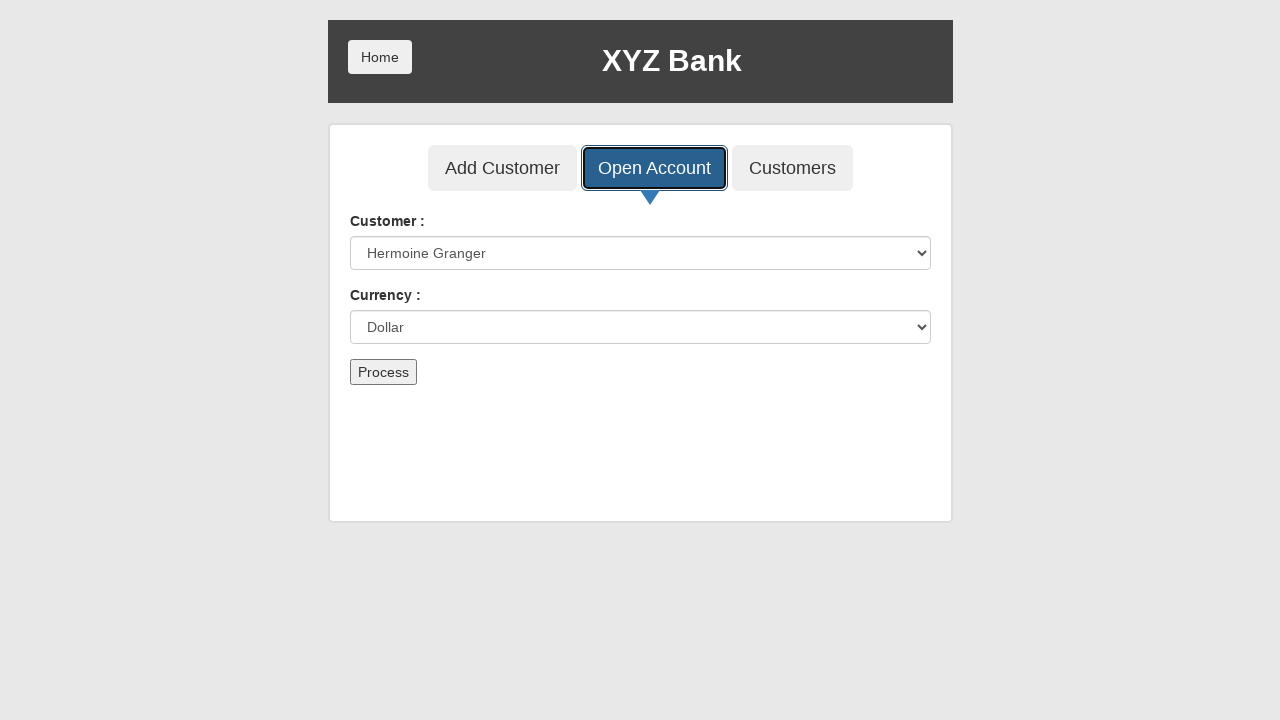

Clicked Process button to open account for customer 1 at (383, 372) on button[type='submit']
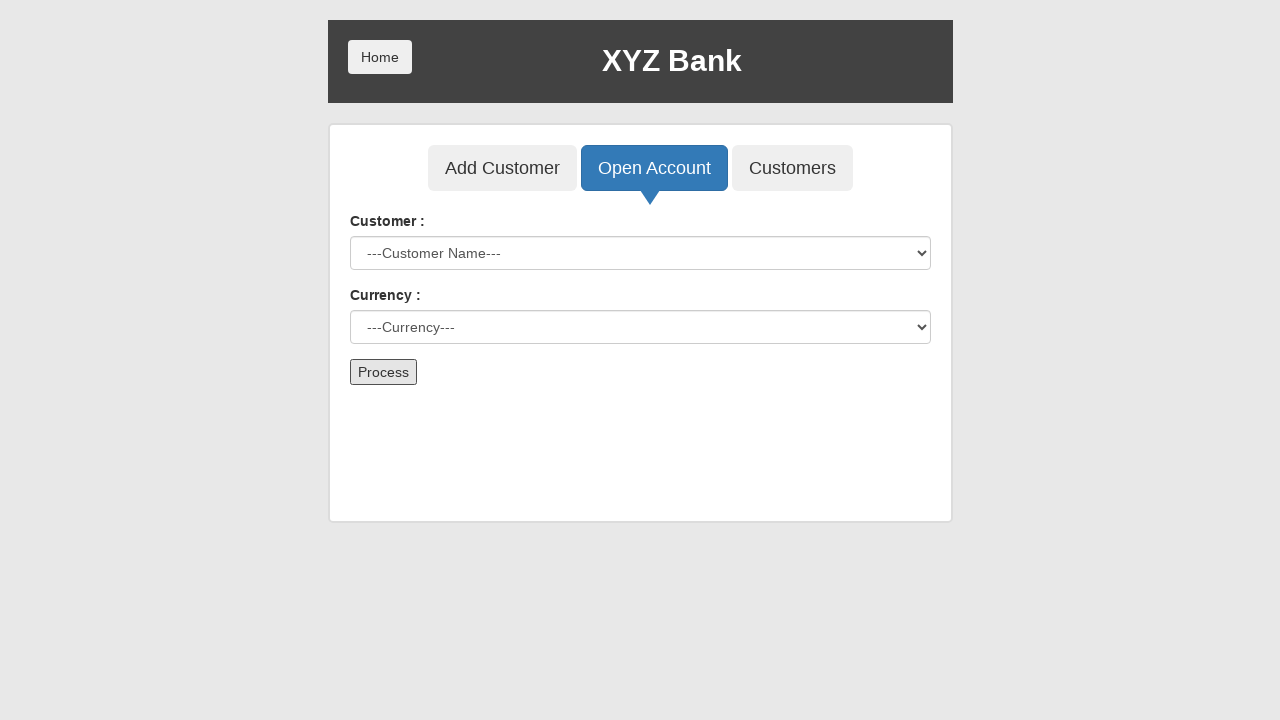

Waited for account opening confirmation
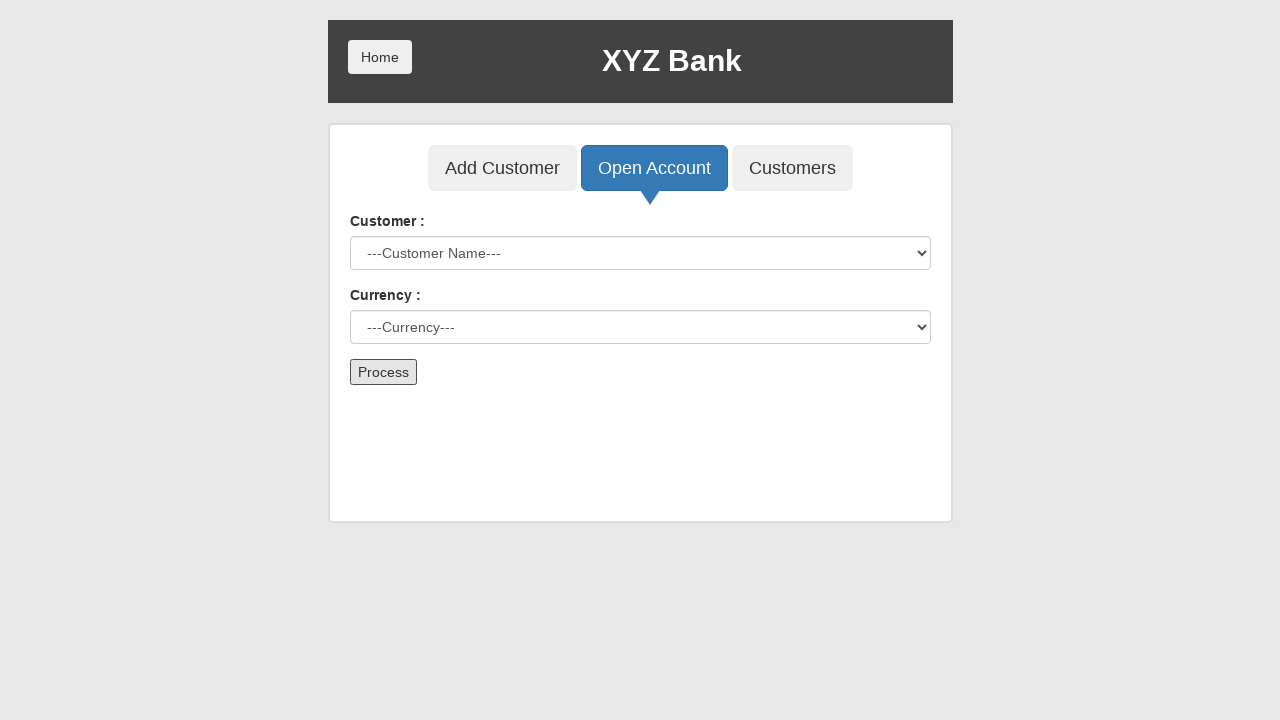

Selected customer 2 from dropdown on select[ng-model='custId']
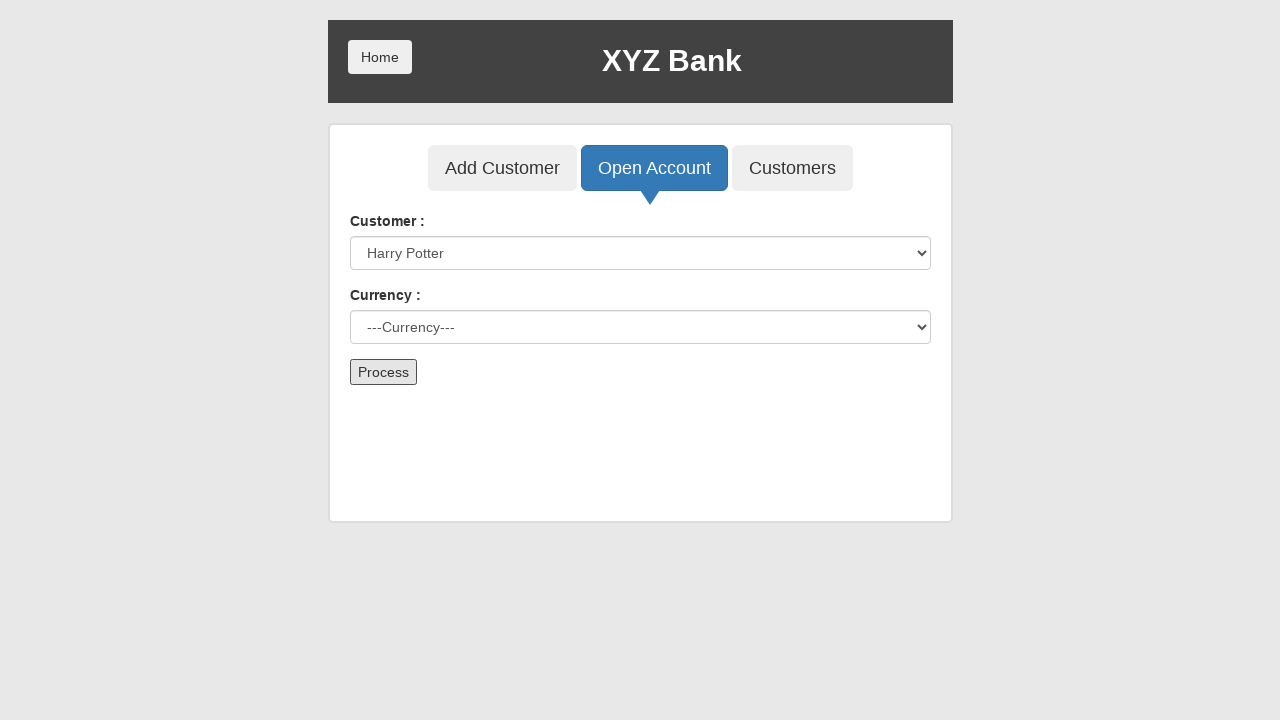

Selected Dollar currency on select[ng-model='currency']
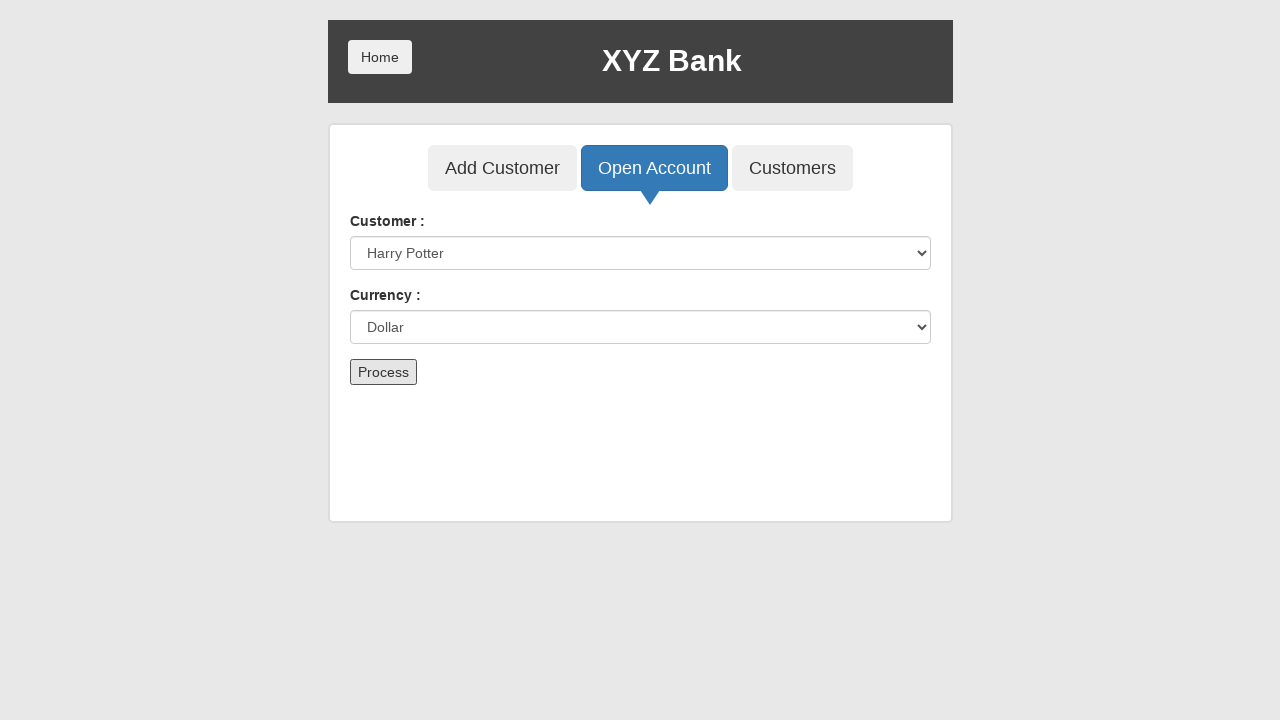

Clicked Process button to open account for customer 2 at (383, 372) on button[type='submit']
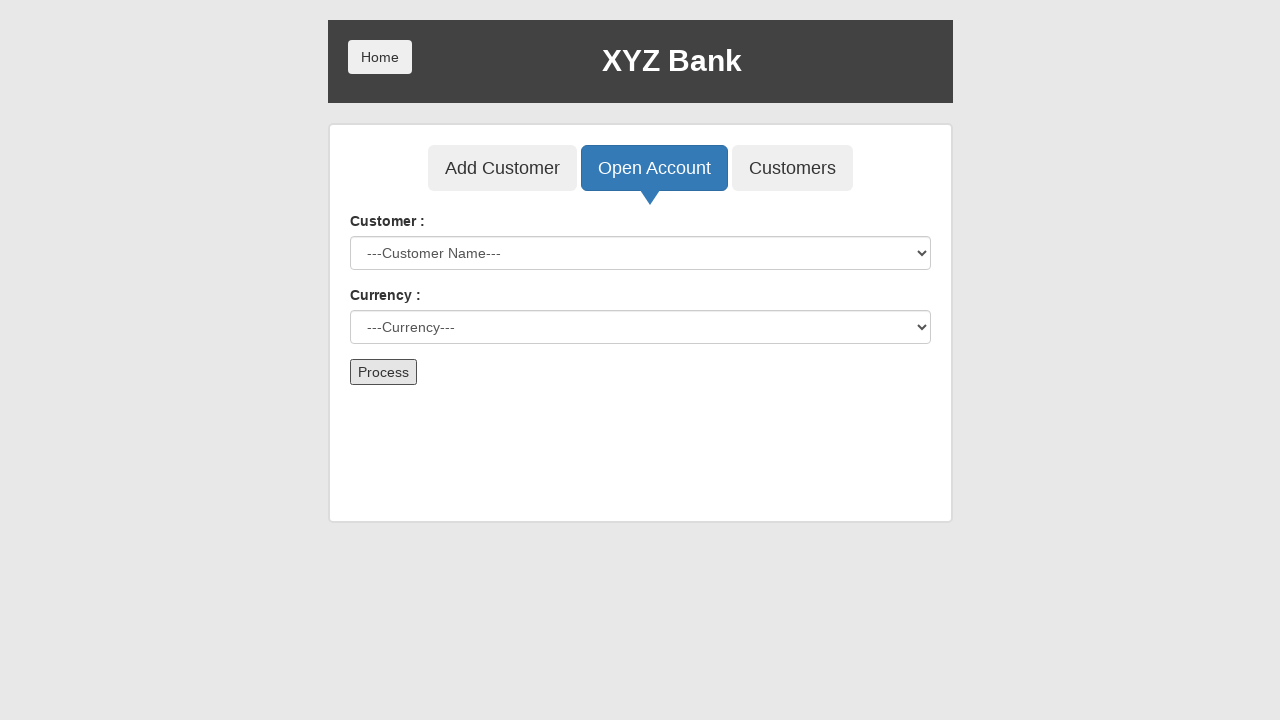

Waited for account opening confirmation
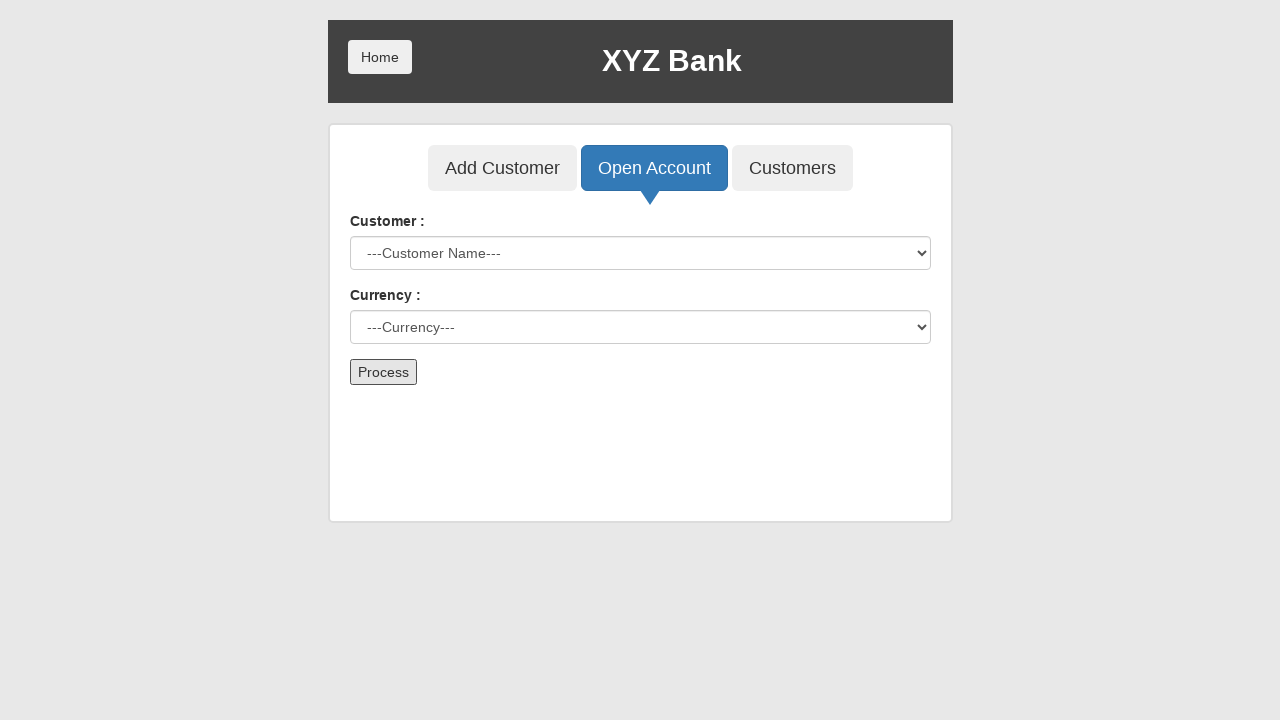

Selected customer 3 from dropdown on select[ng-model='custId']
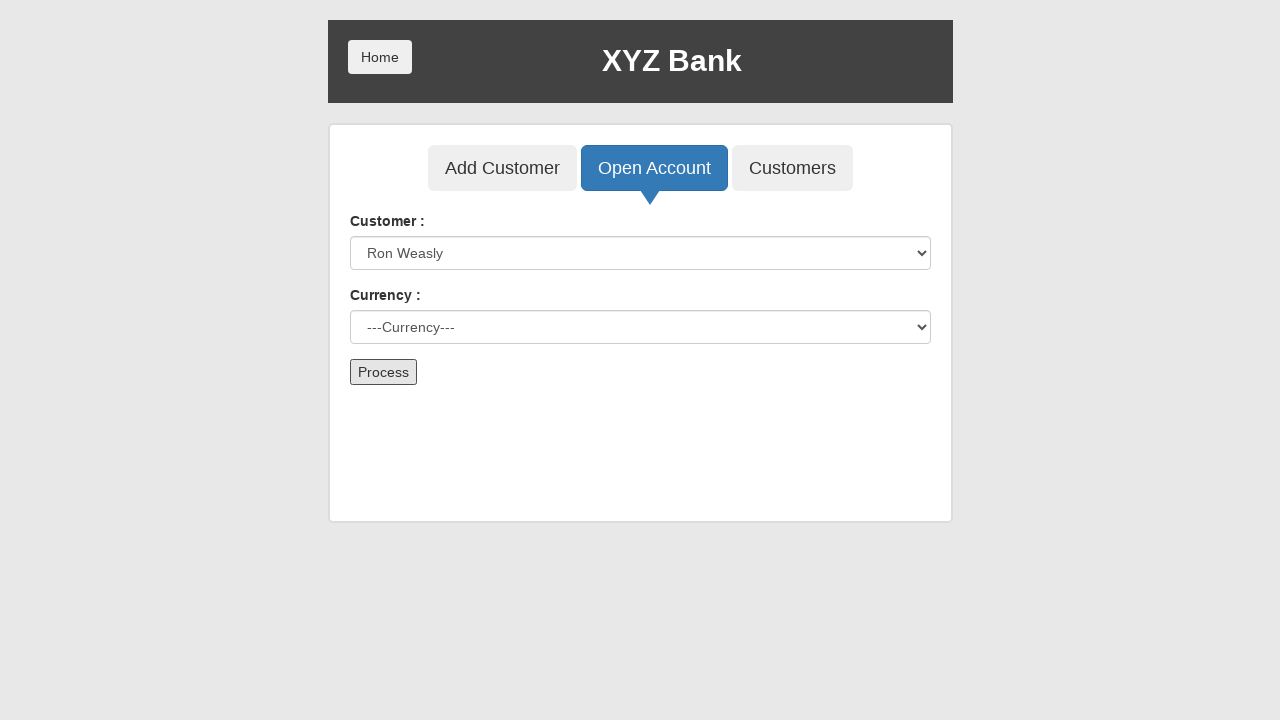

Selected Dollar currency on select[ng-model='currency']
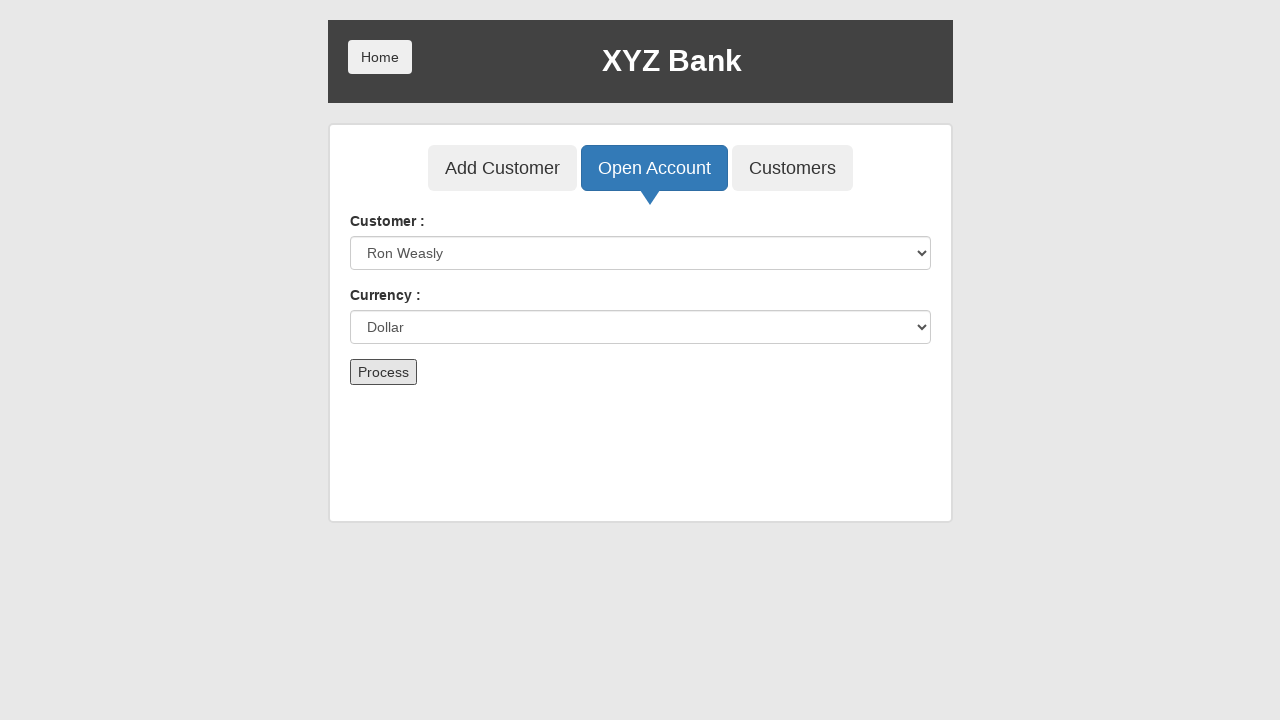

Clicked Process button to open account for customer 3 at (383, 372) on button[type='submit']
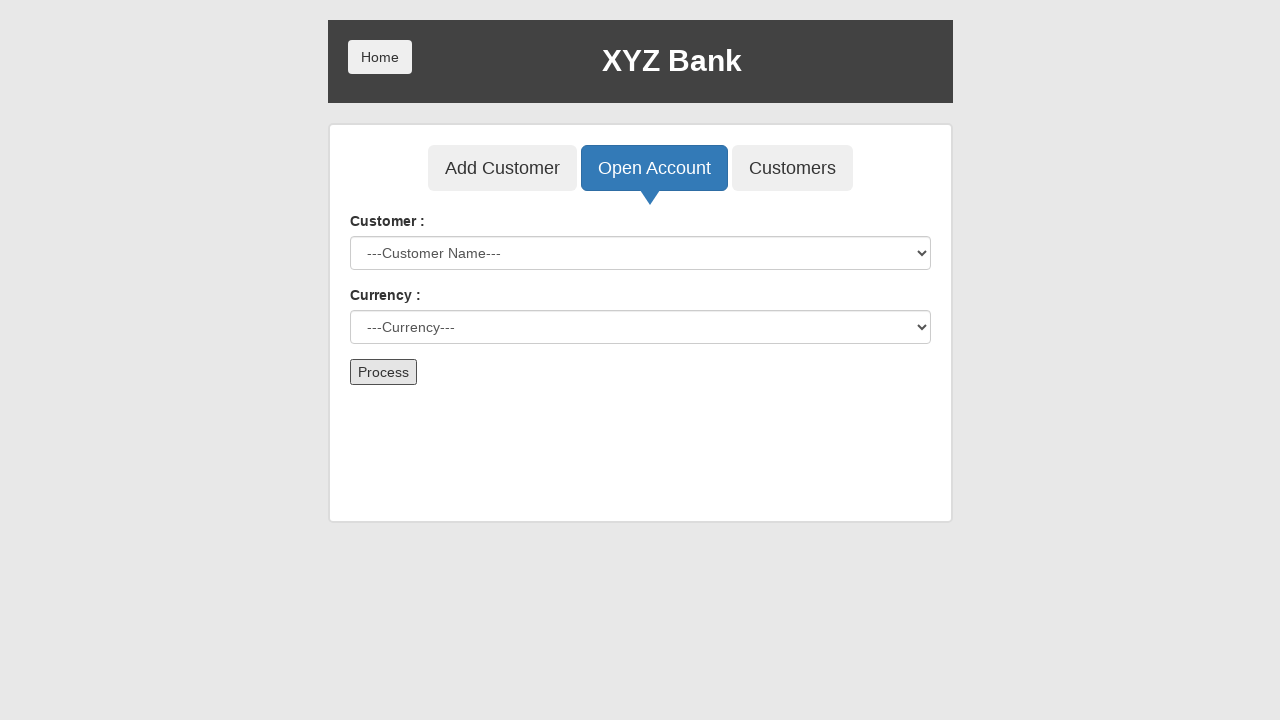

Waited for account opening confirmation
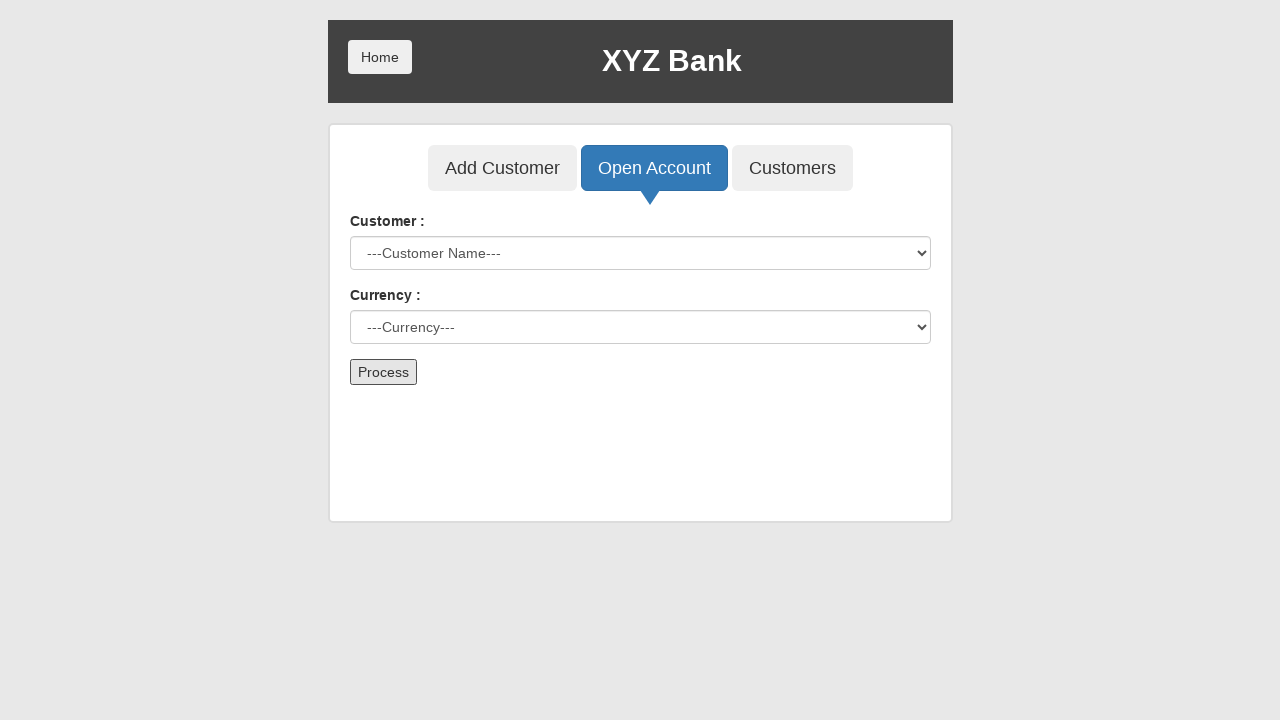

Selected customer 4 from dropdown on select[ng-model='custId']
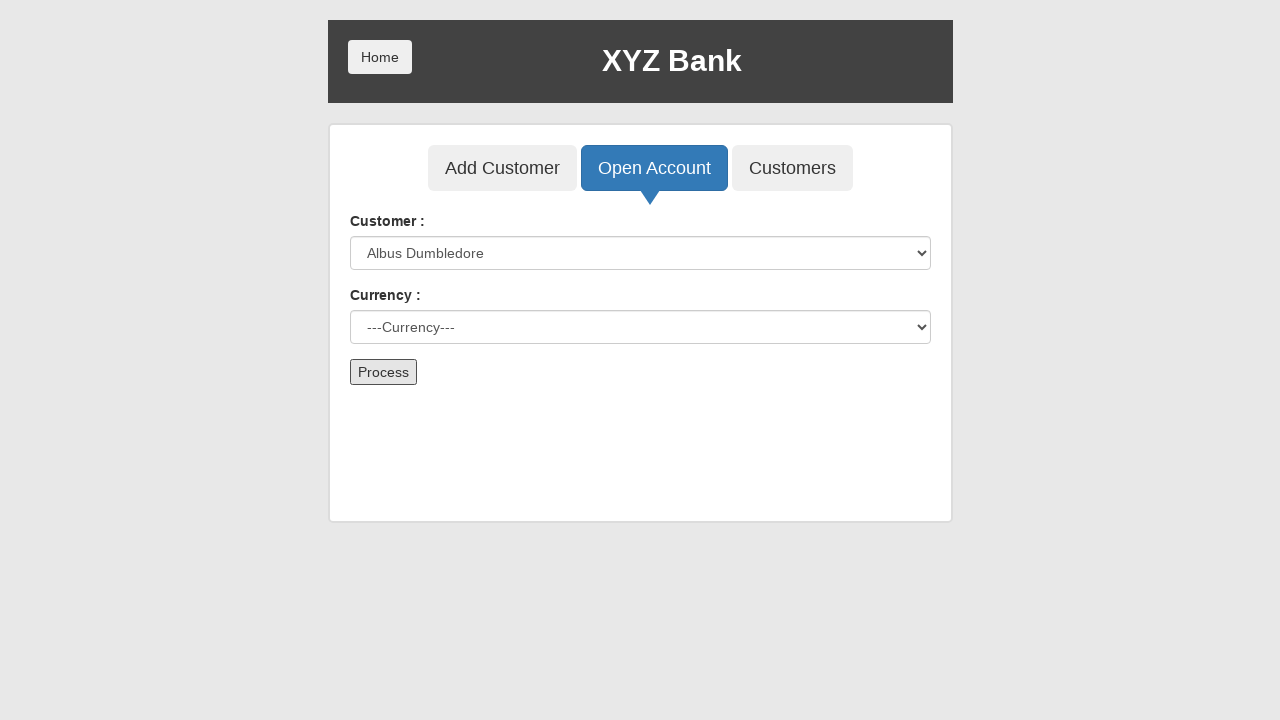

Selected Dollar currency on select[ng-model='currency']
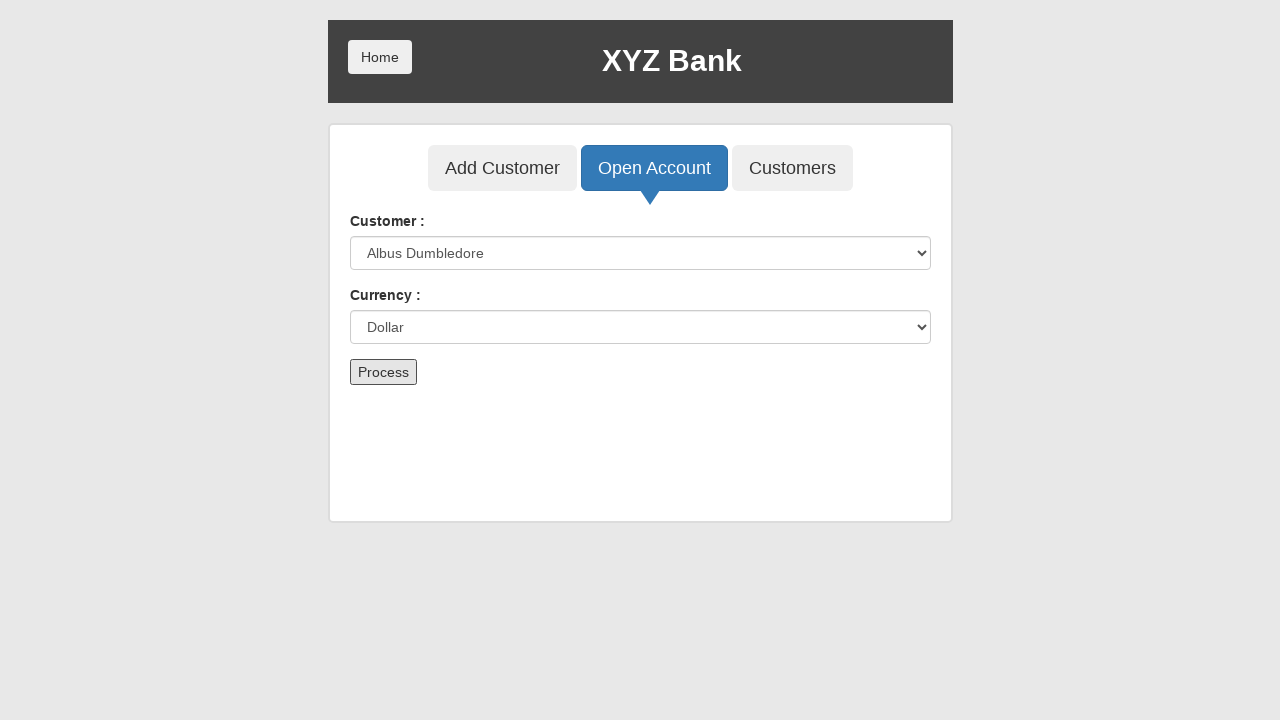

Clicked Process button to open account for customer 4 at (383, 372) on button[type='submit']
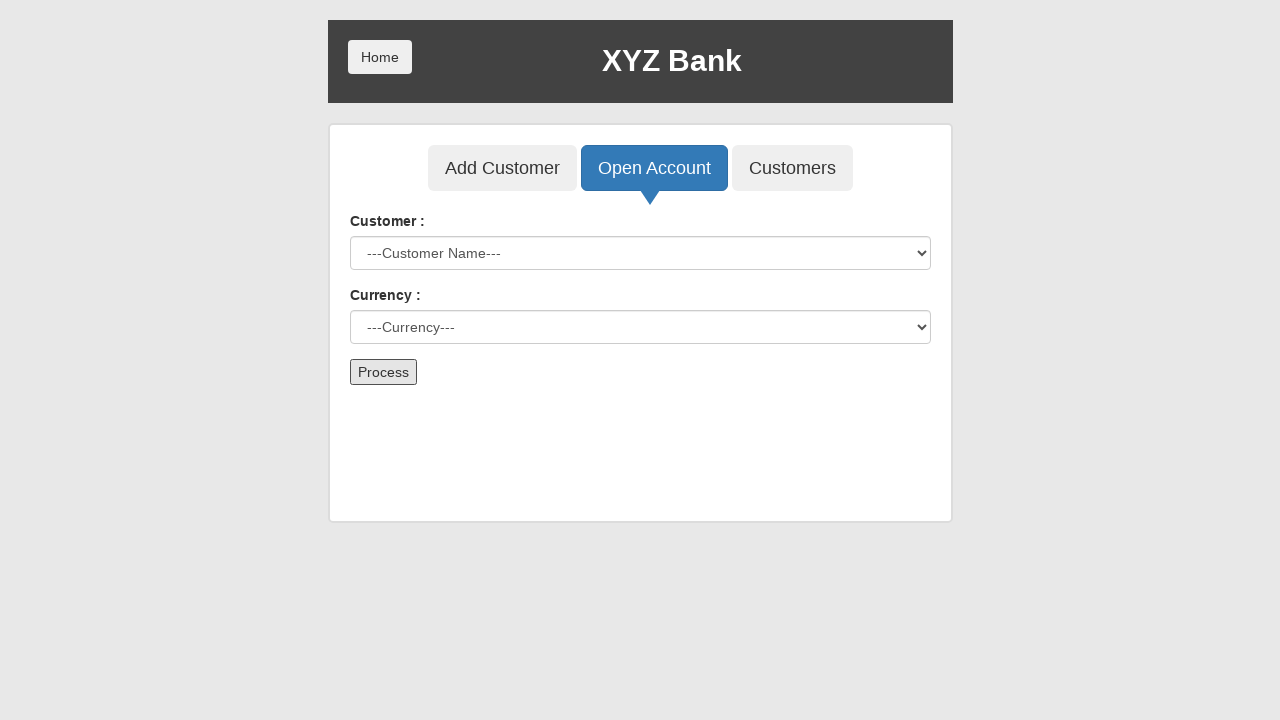

Waited for account opening confirmation
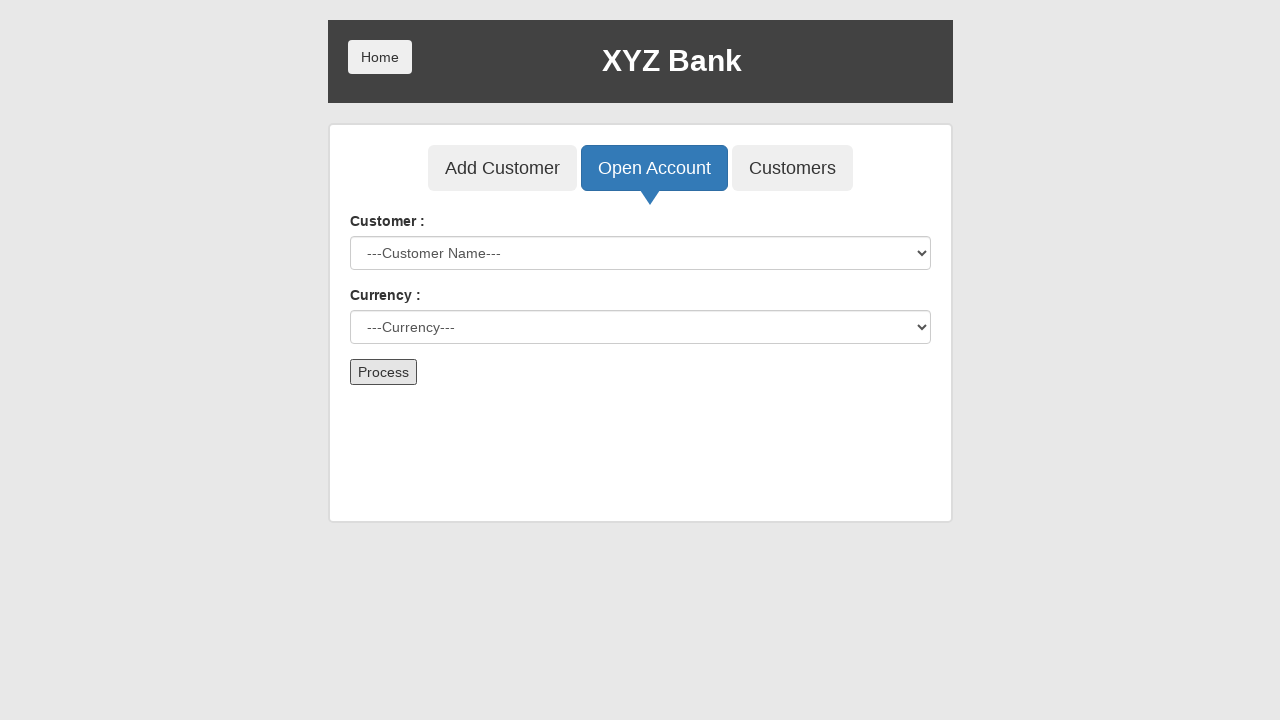

Selected customer 5 from dropdown on select[ng-model='custId']
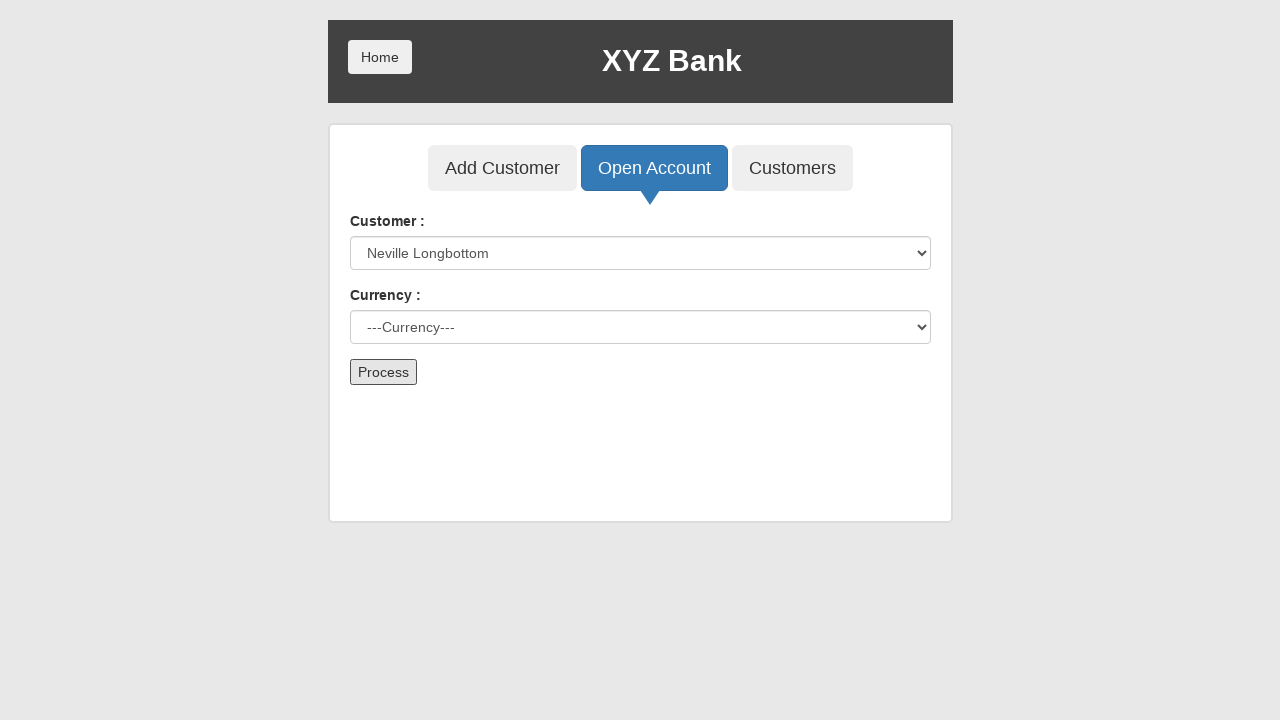

Selected Dollar currency on select[ng-model='currency']
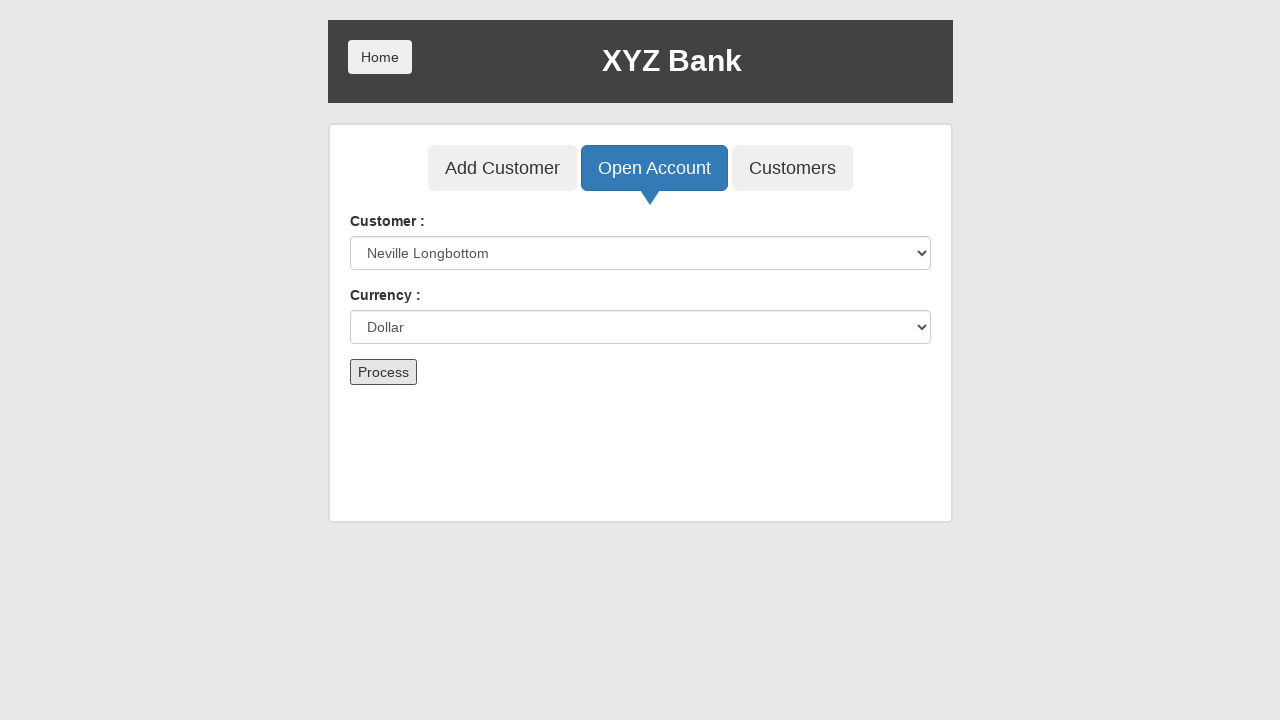

Clicked Process button to open account for customer 5 at (383, 372) on button[type='submit']
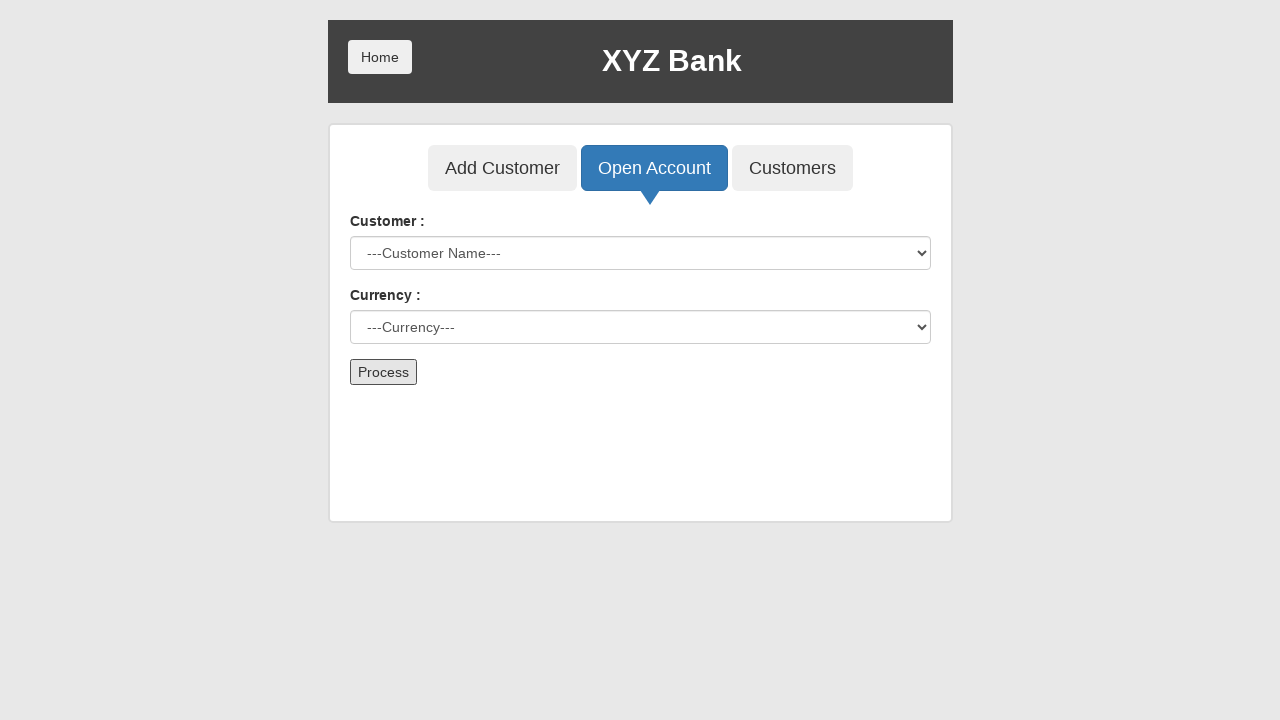

Waited for account opening confirmation
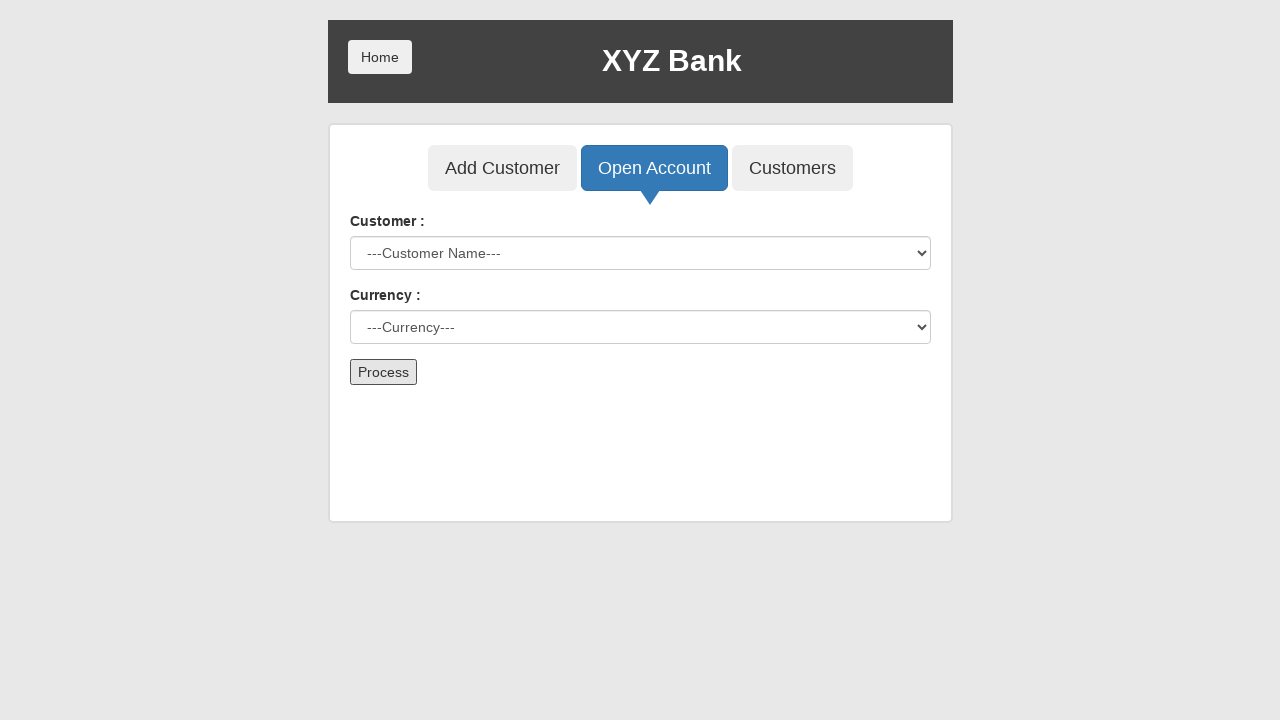

Clicked Customers button to view customer list at (792, 168) on button[ng-click='showCust()']
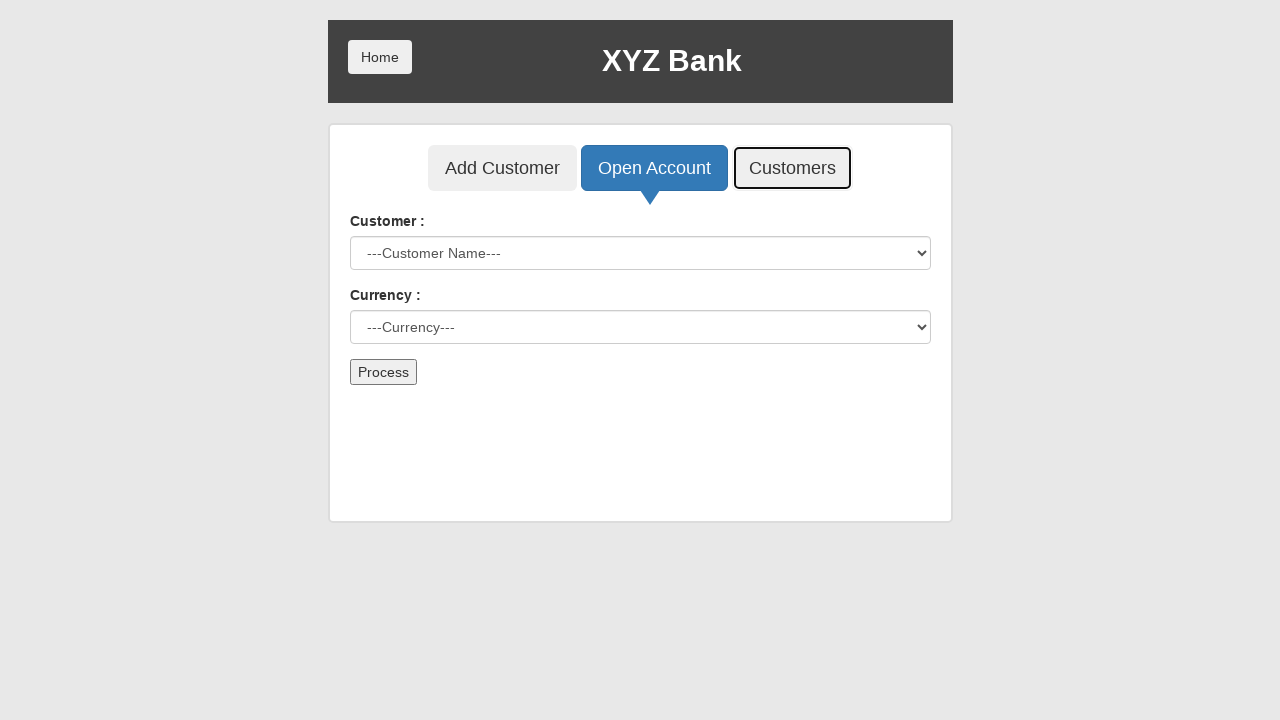

Customer table loaded
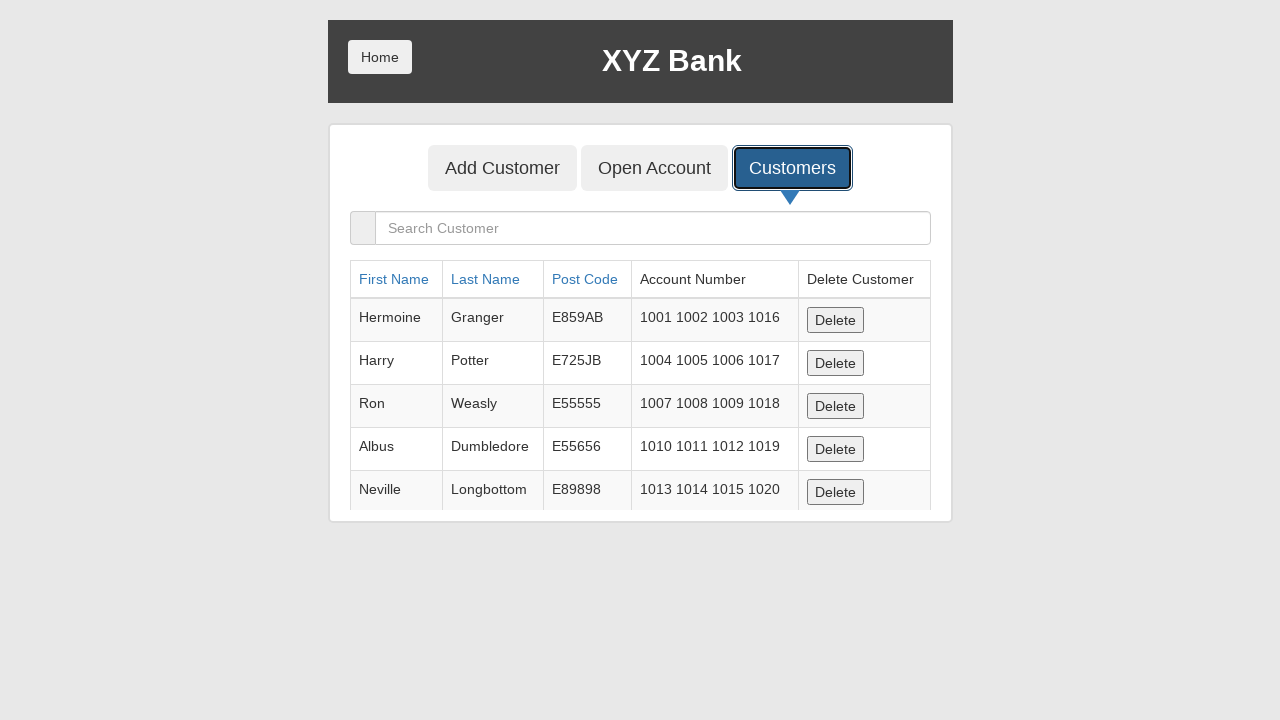

Verified 10 customers were created (expected at least 5)
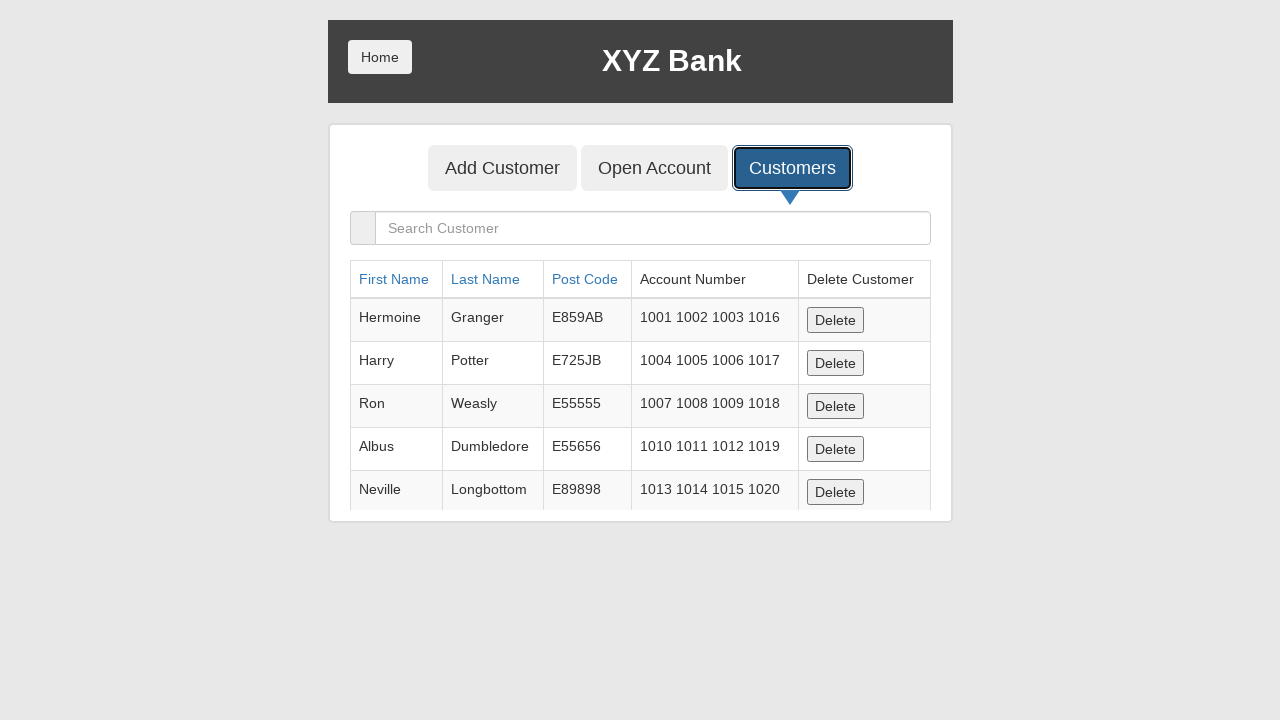

Clicked Home button at (380, 57) on button[ng-click='home()']
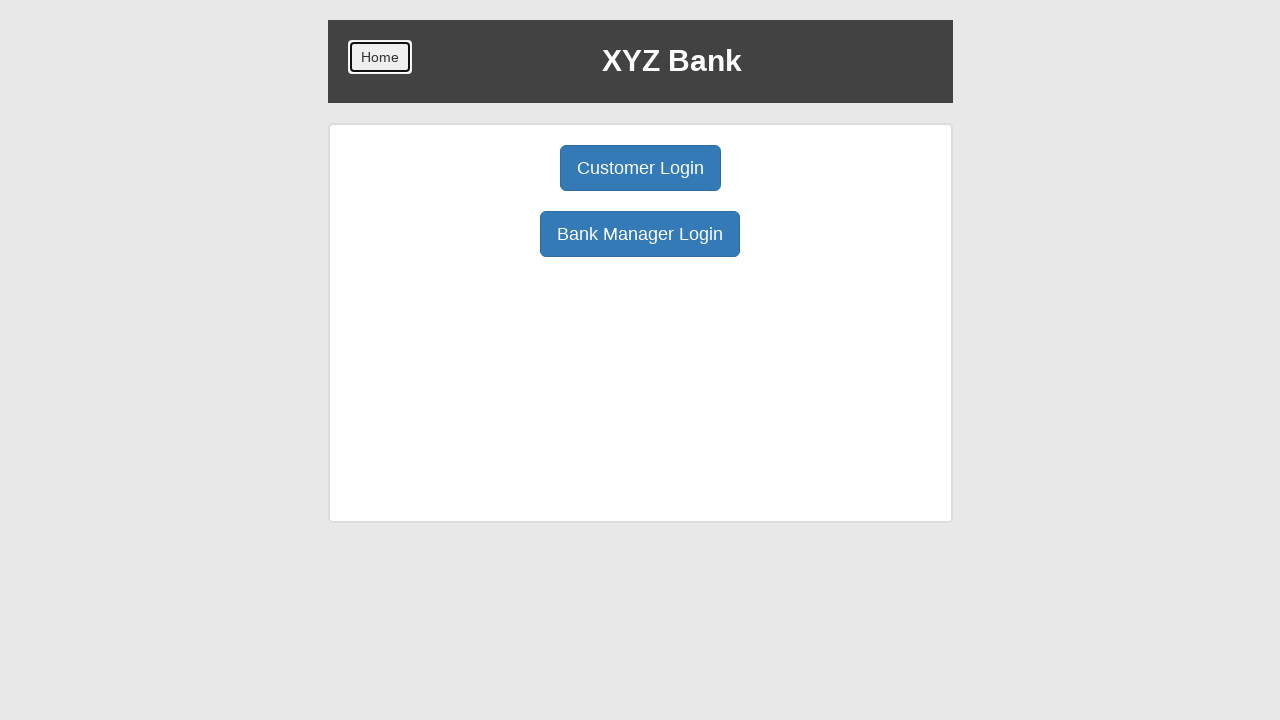

Clicked Customer Login button at (640, 168) on button:has-text('Customer Login')
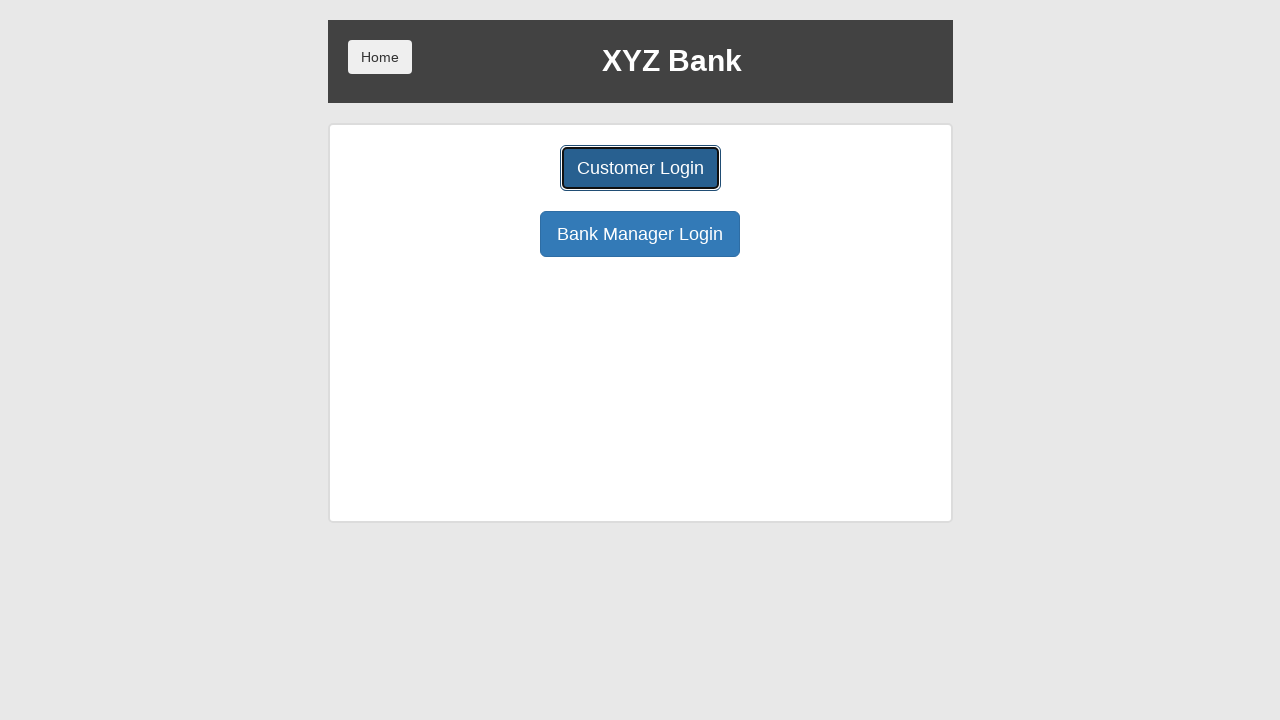

Selected first customer from dropdown on select[ng-model='custId']
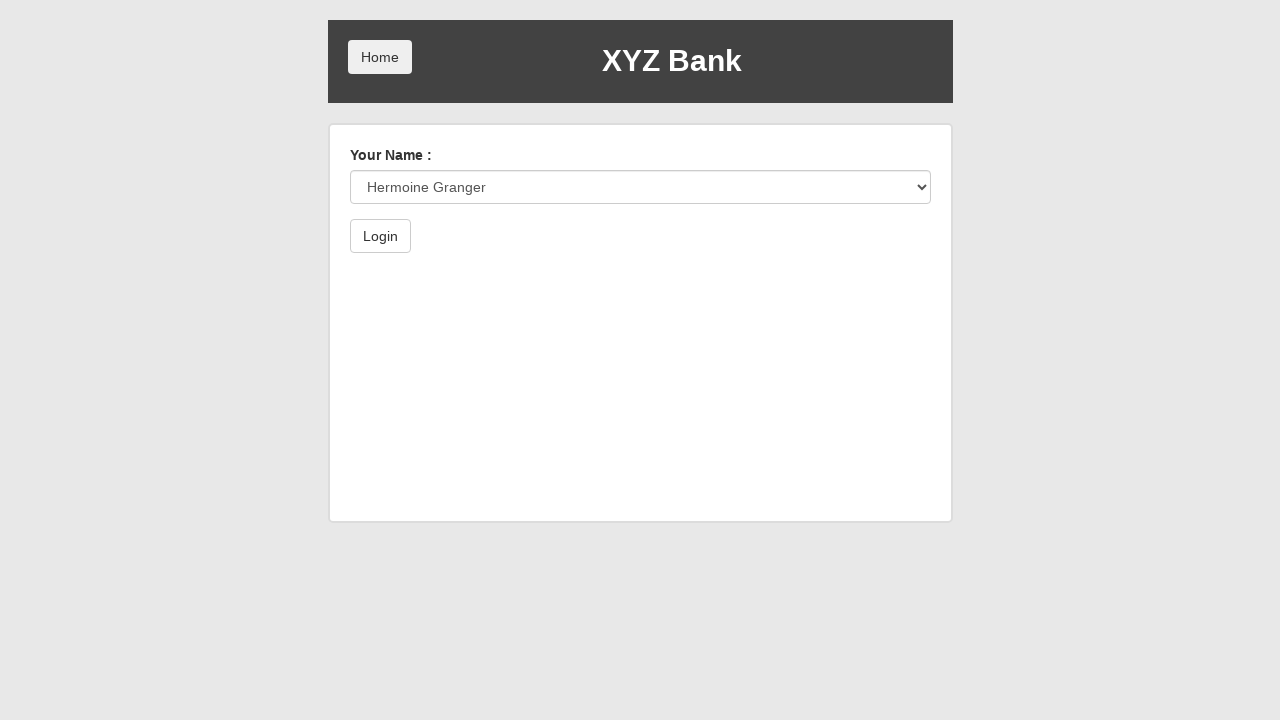

Clicked Login button to log in as customer at (380, 236) on button[type='submit']
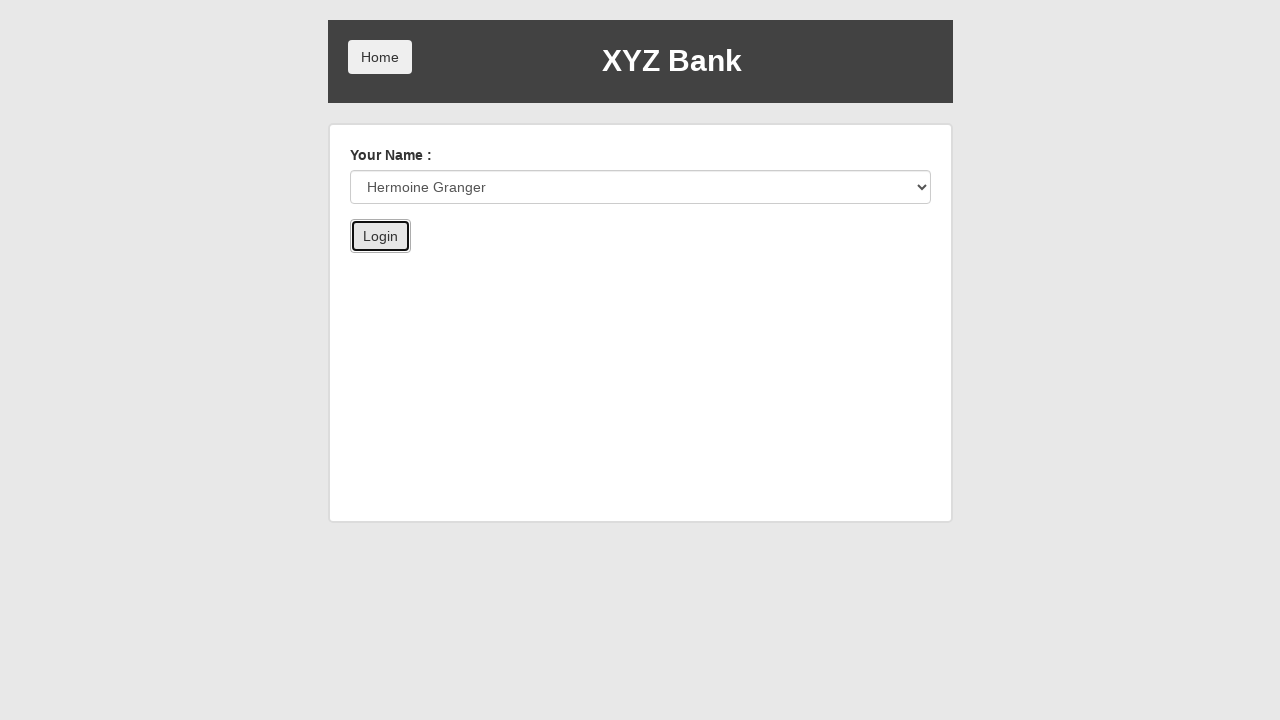

Clicked Deposit button at (652, 264) on button[ng-click='deposit()']
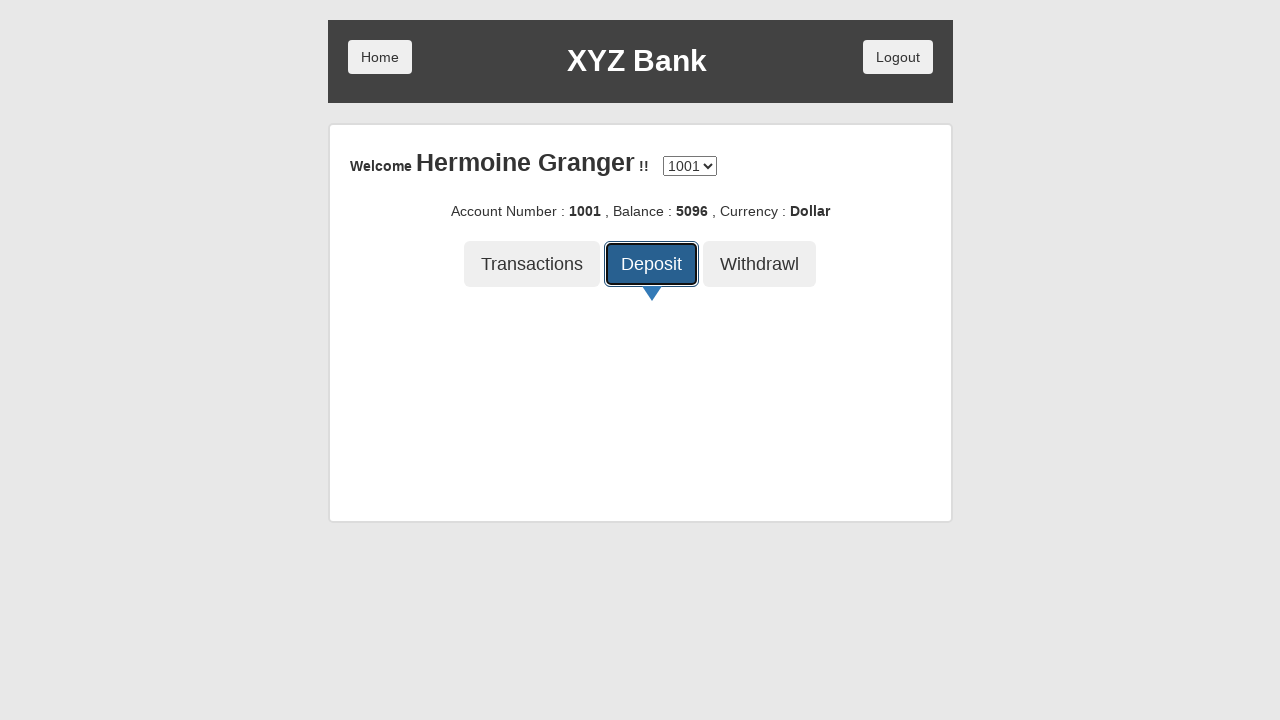

Entered deposit amount of 100 on input[ng-model='amount']
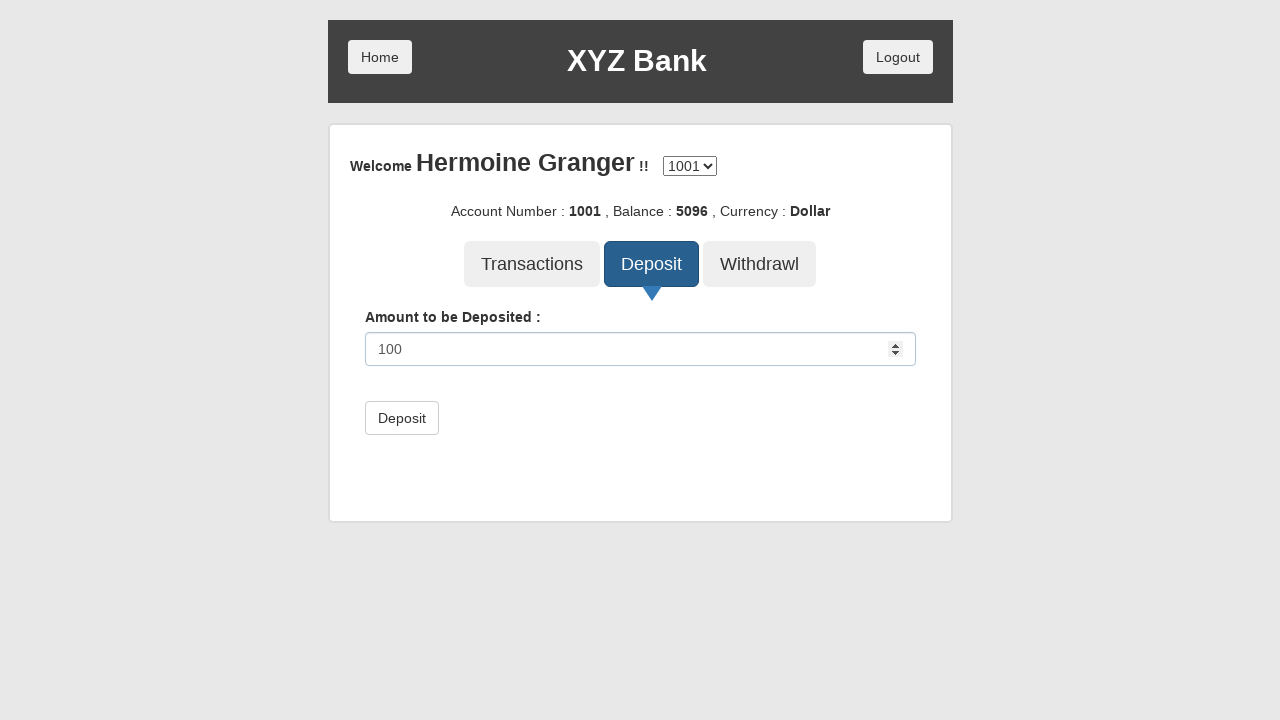

Clicked Deposit submit button at (402, 418) on button[type='submit']:has-text('Deposit')
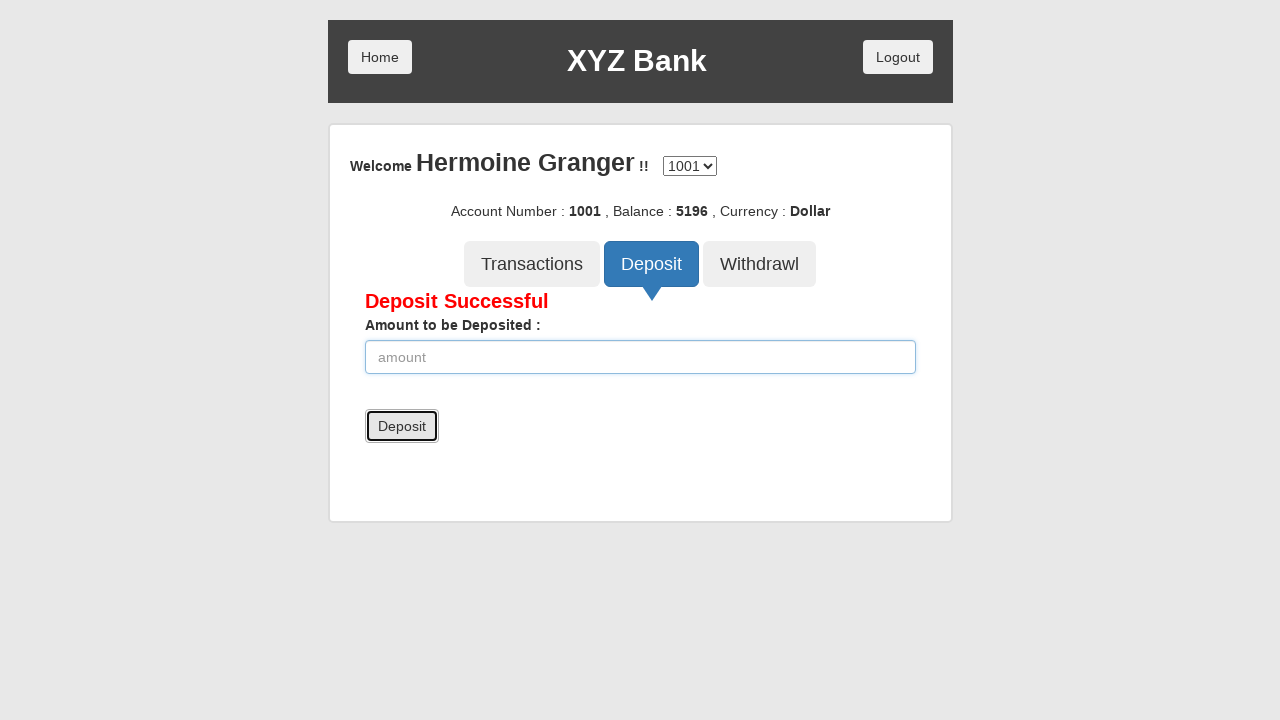

Verified deposit successful message appeared
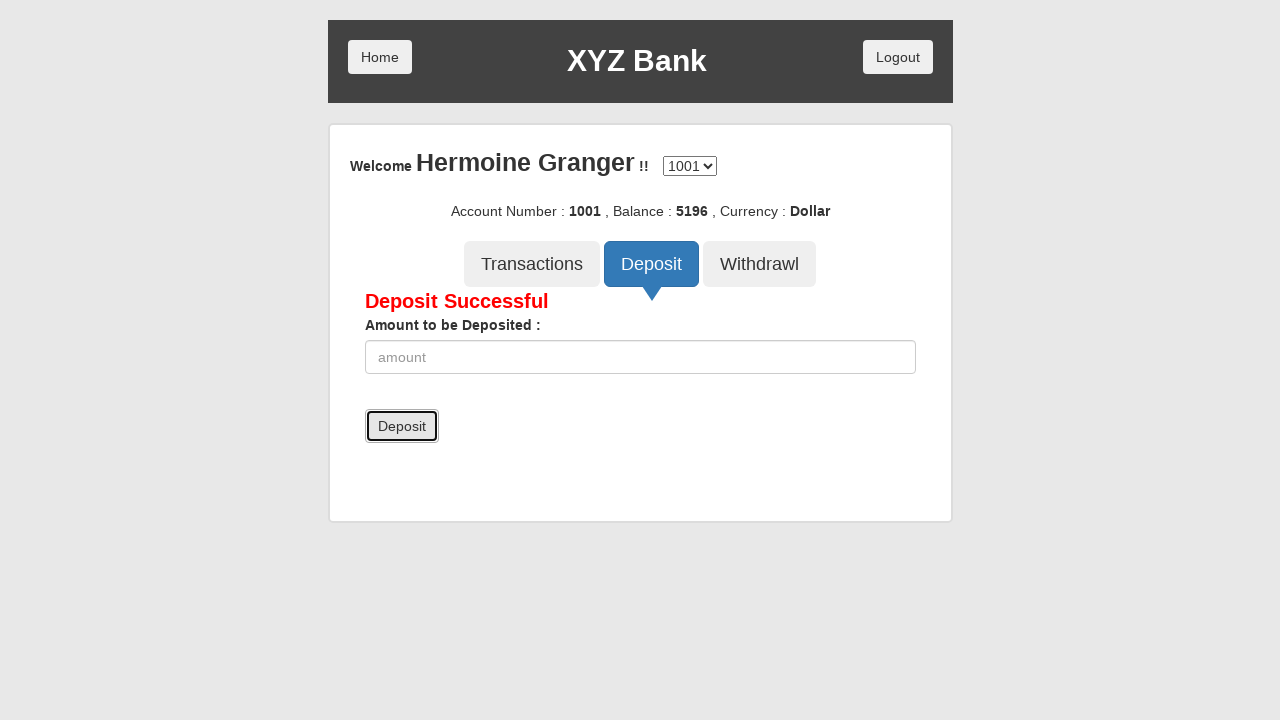

Clicked Withdrawal button at (760, 264) on button[ng-click='withdrawl()']
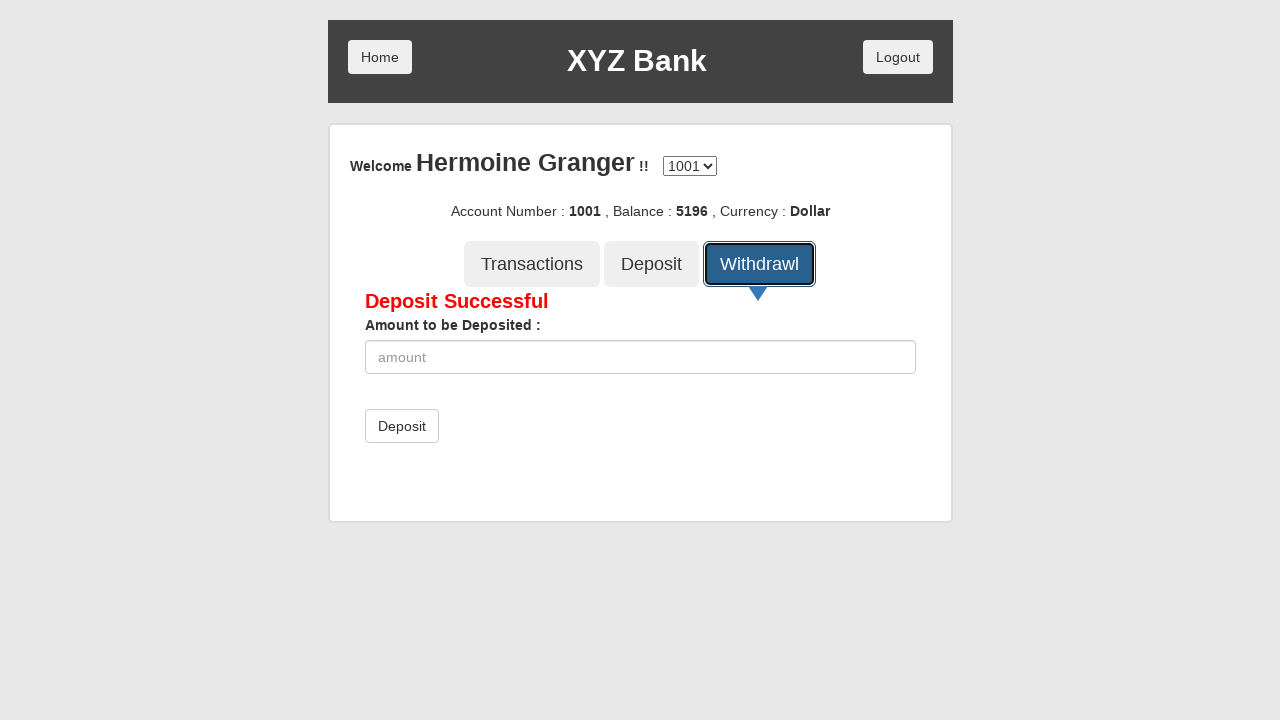

Entered withdrawal amount of 100 on input[ng-model='amount']
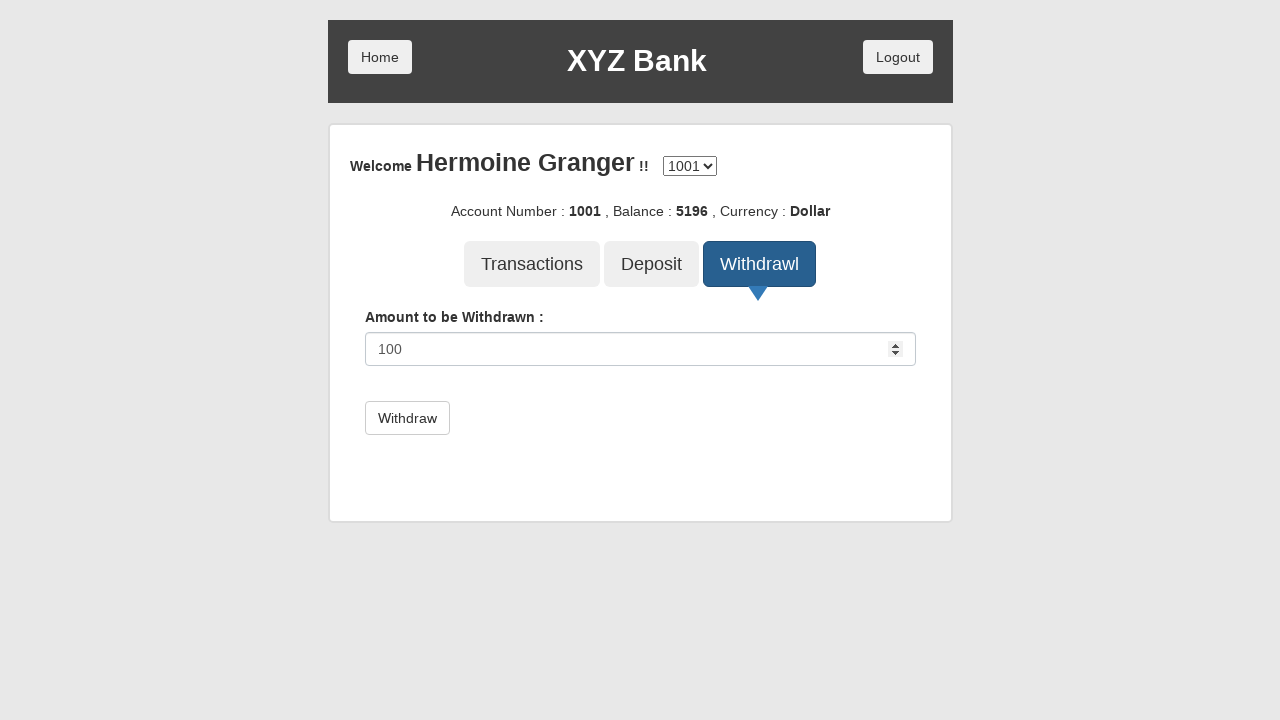

Clicked Withdraw submit button at (407, 418) on button[type='submit']:has-text('Withdraw')
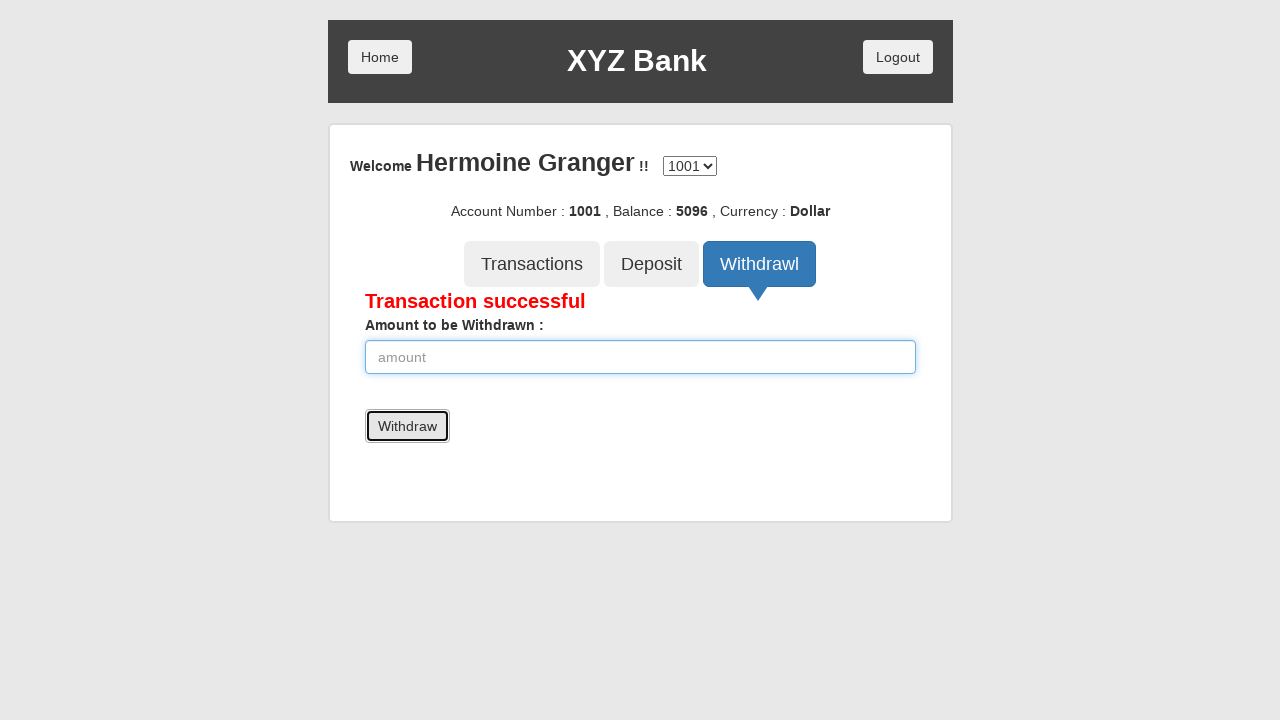

Verified transaction successful message appeared
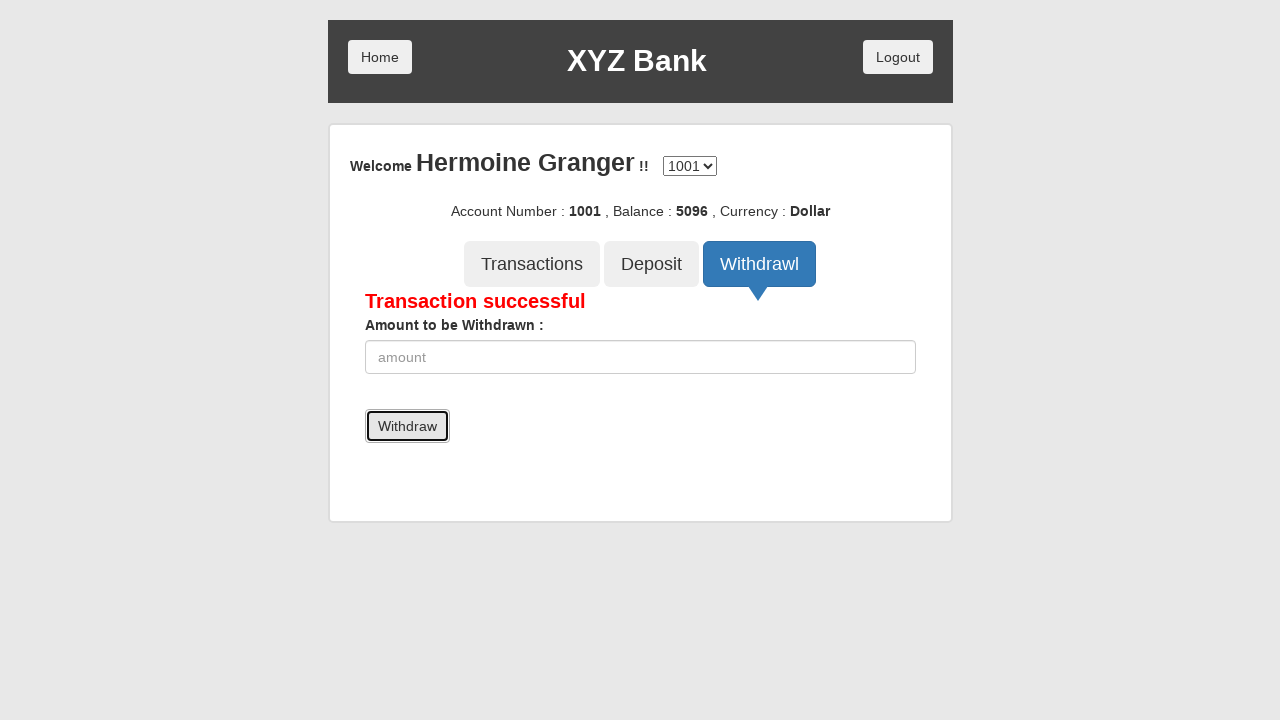

Clicked Logout button at (898, 57) on button:has-text('Logout')
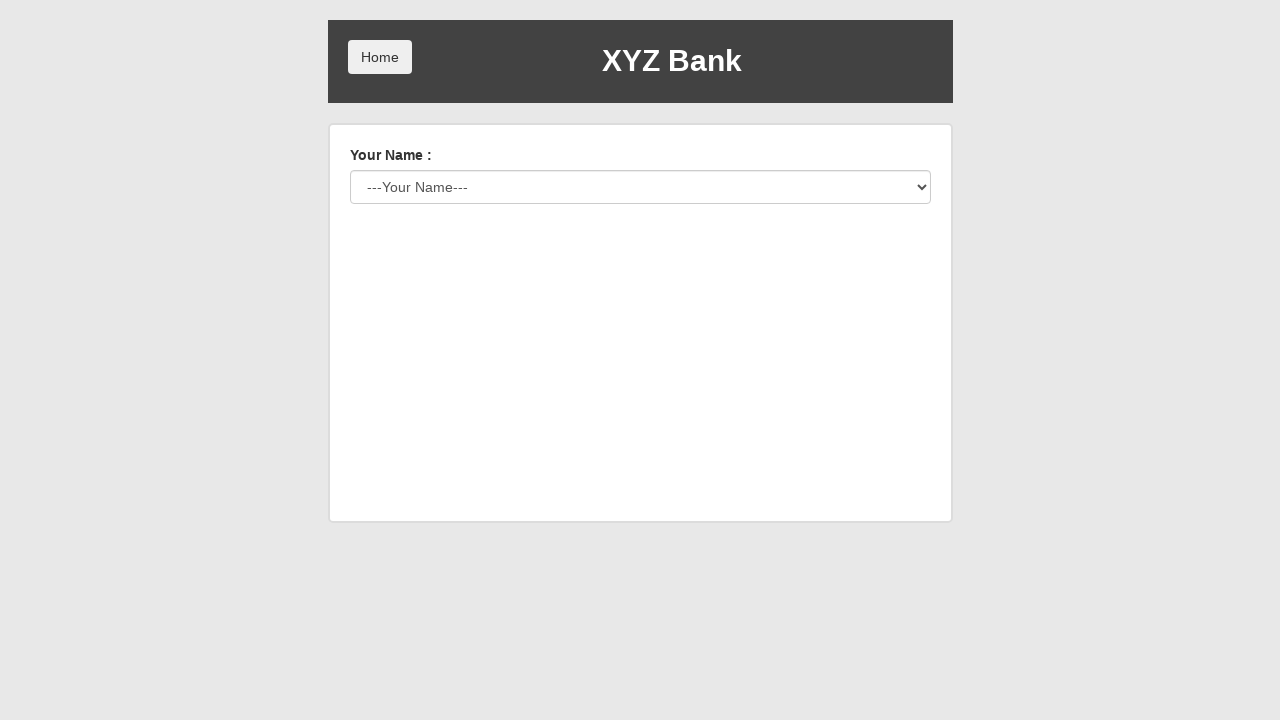

Clicked Home button to return to main page at (380, 57) on button[ng-click='home()']
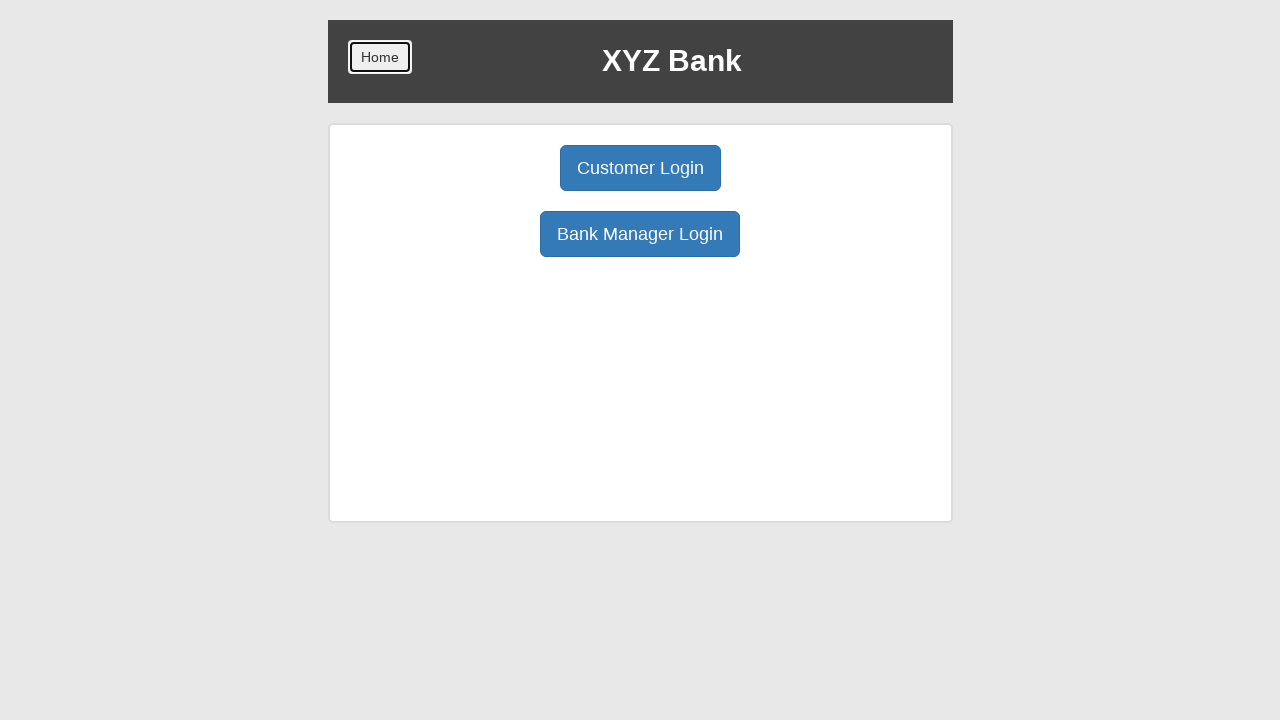

Clicked Bank Manager Login button to return to manager mode at (640, 234) on button:has-text('Bank Manager Login')
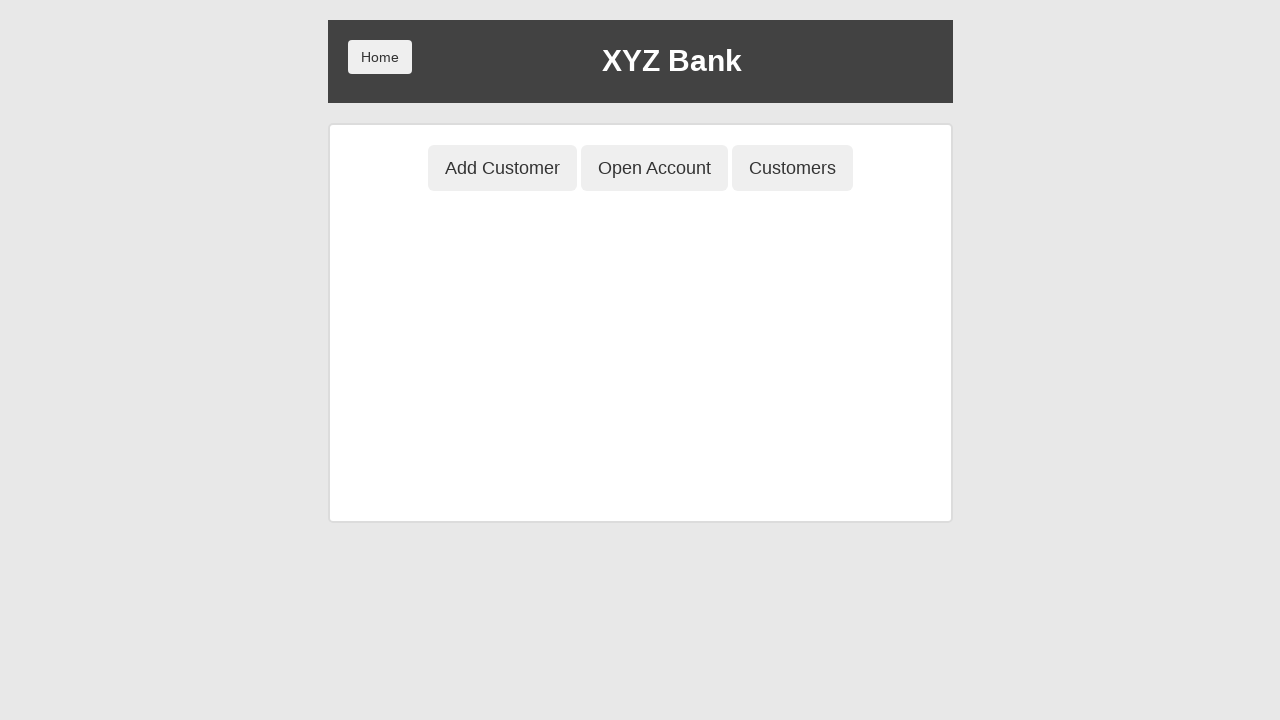

Clicked Customers button to view customer list at (792, 168) on button[ng-click='showCust()']
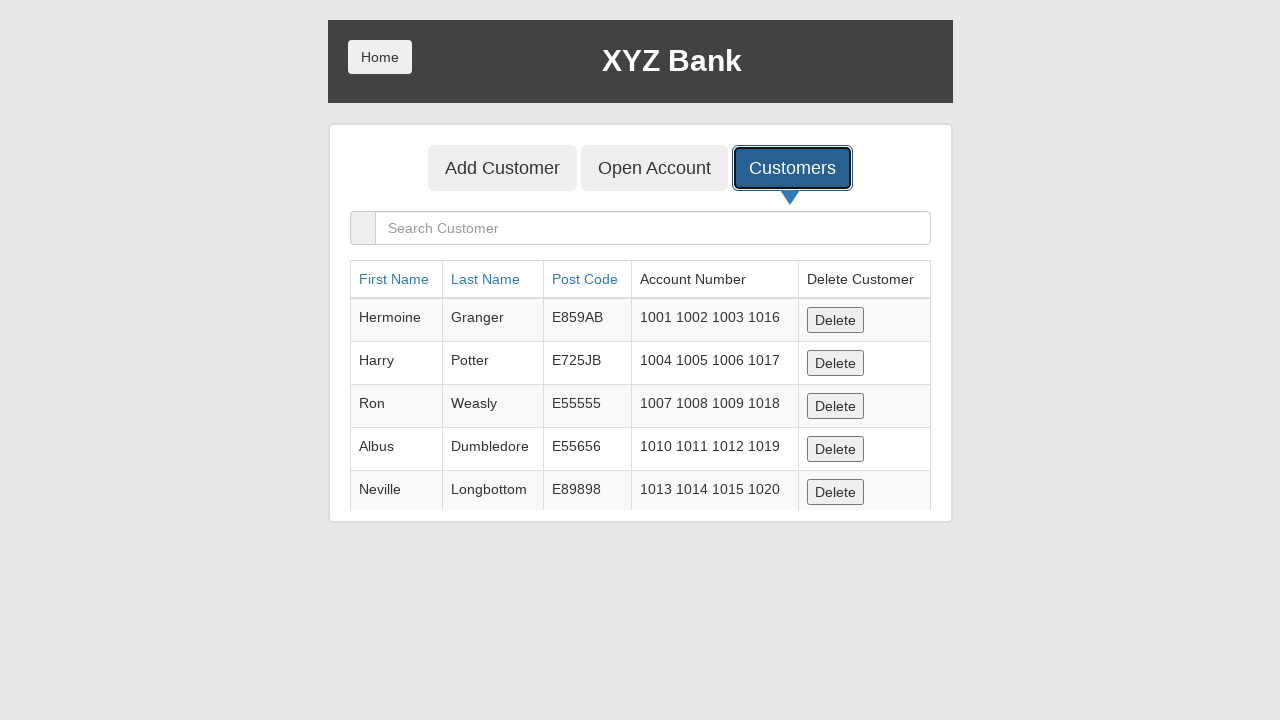

Clicked delete button for a customer at (835, 320) on button[ng-click='deleteCust(cust)'] >> nth=0
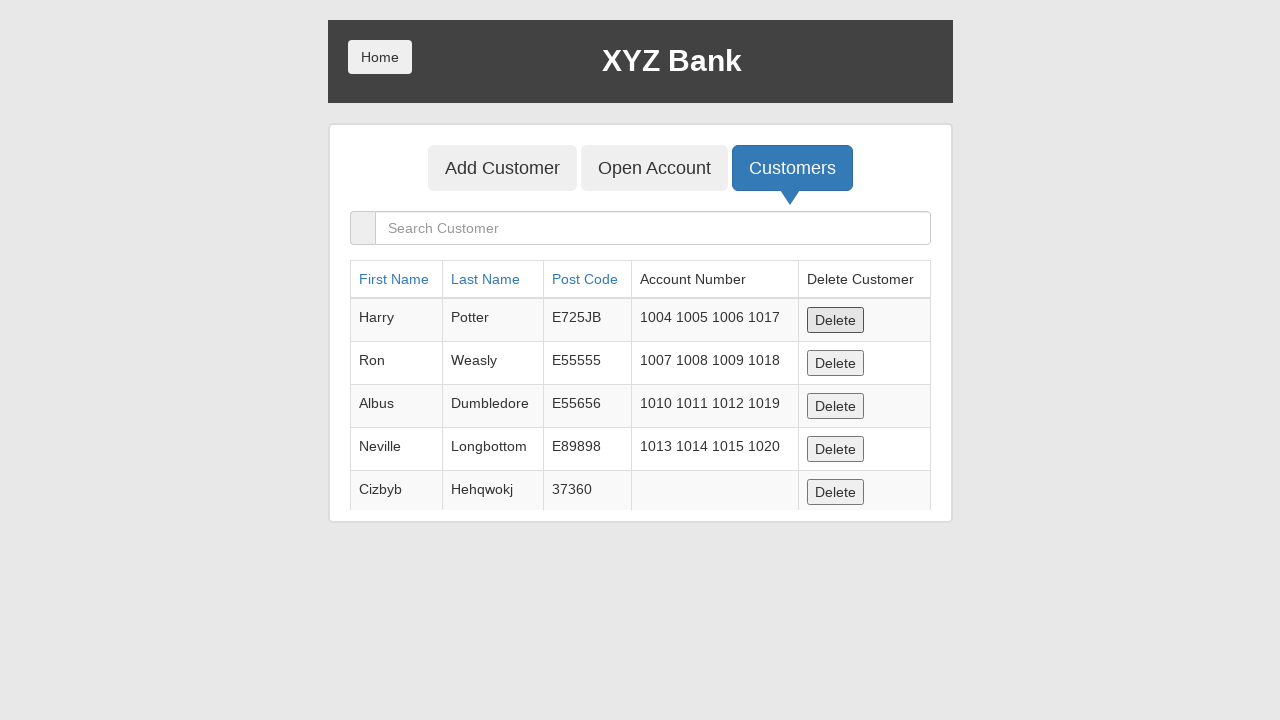

Waited for deletion to complete
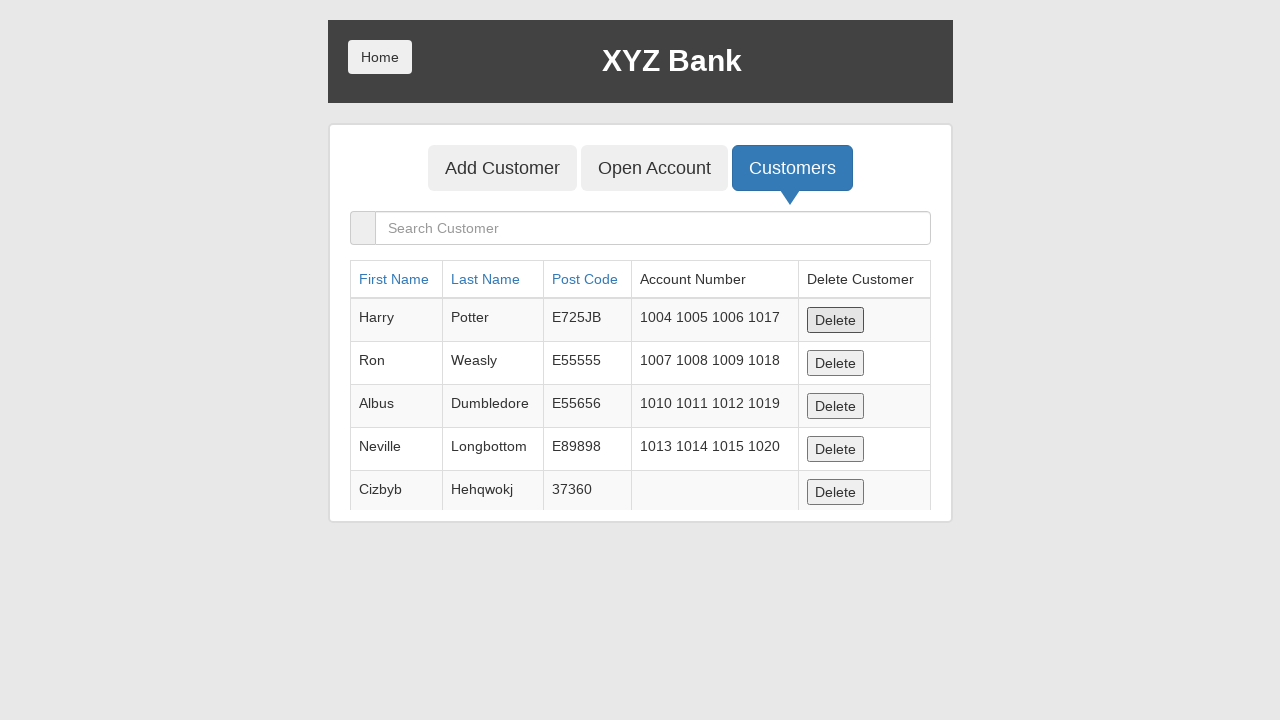

Clicked delete button for a customer at (835, 320) on button[ng-click='deleteCust(cust)'] >> nth=0
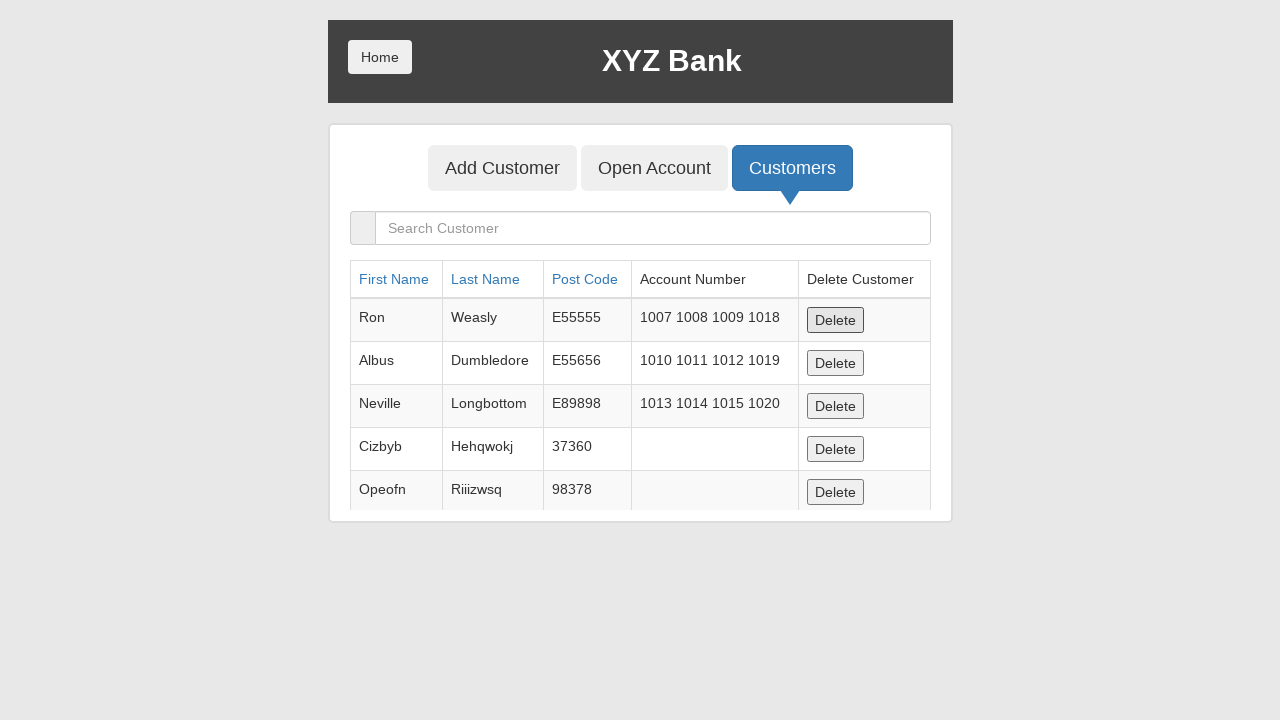

Waited for deletion to complete
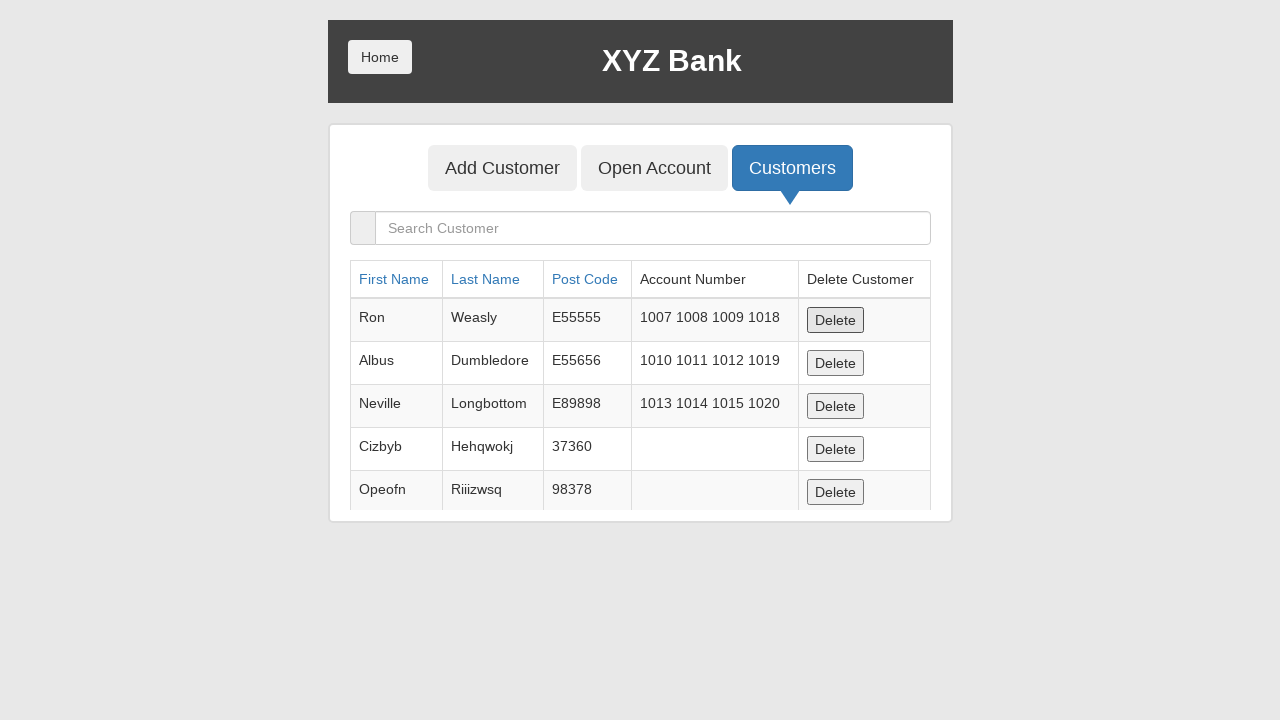

Clicked delete button for a customer at (835, 320) on button[ng-click='deleteCust(cust)'] >> nth=0
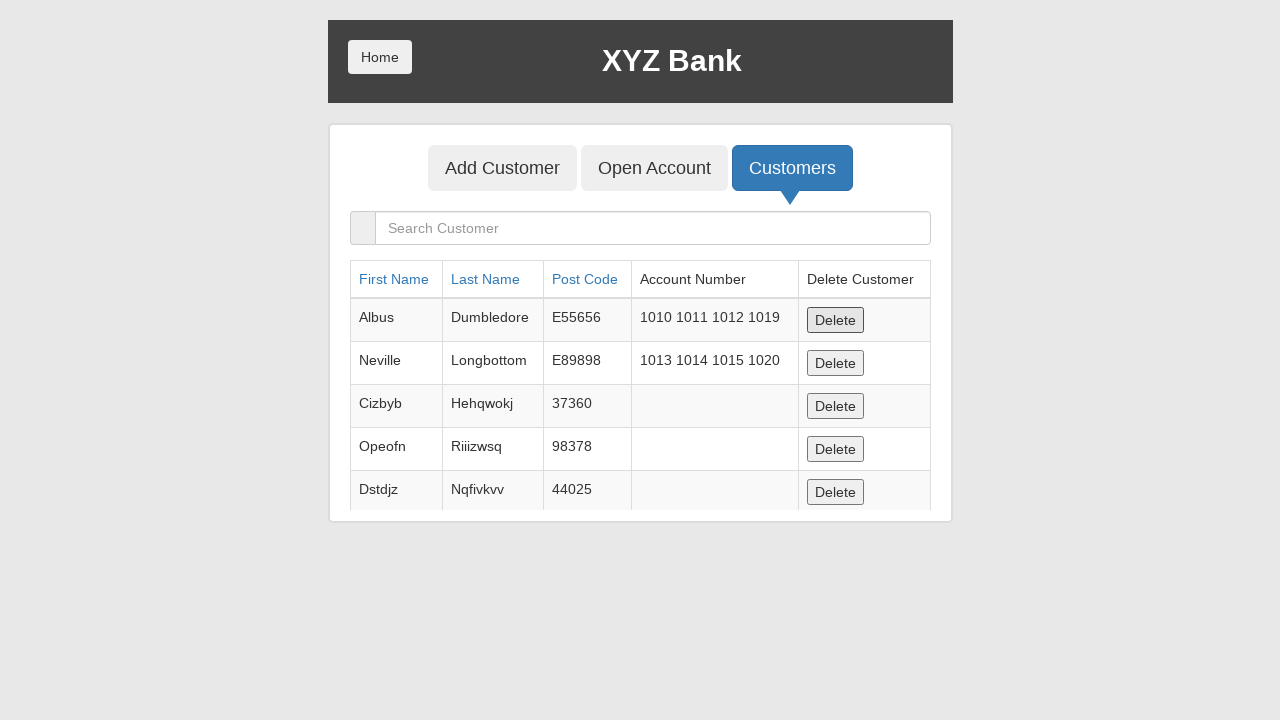

Waited for deletion to complete
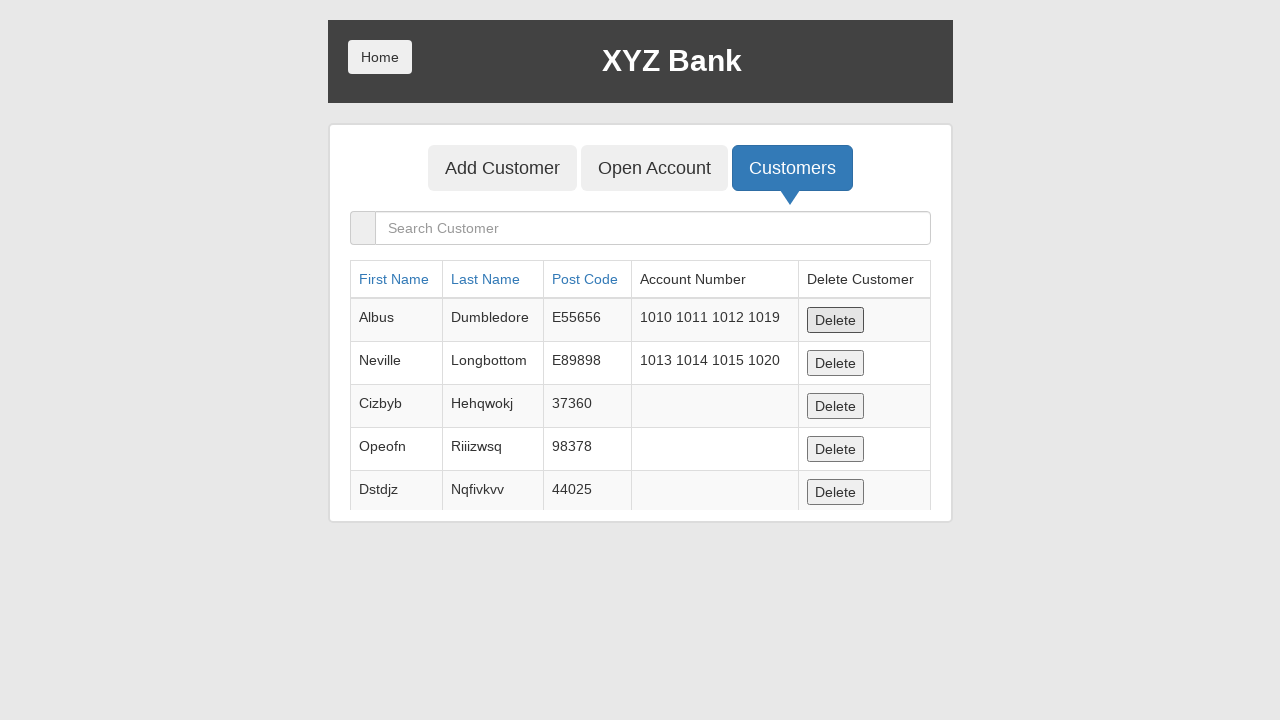

Clicked delete button for a customer at (835, 320) on button[ng-click='deleteCust(cust)'] >> nth=0
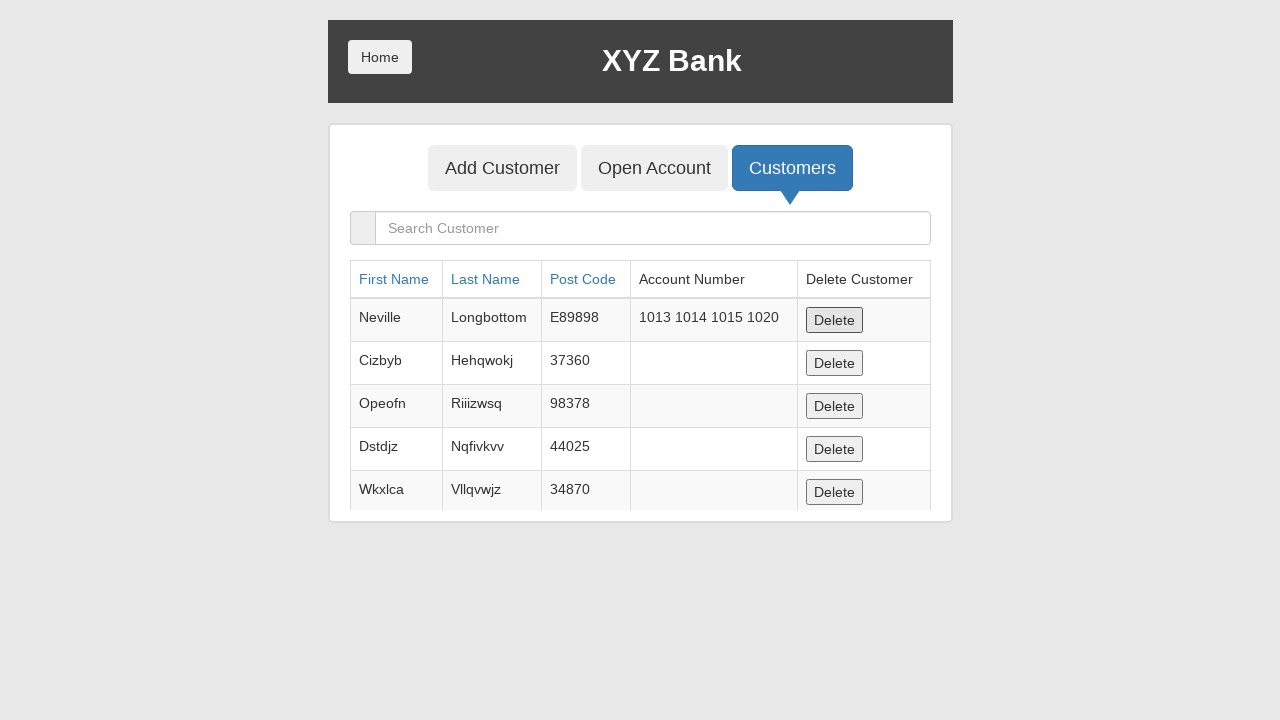

Waited for deletion to complete
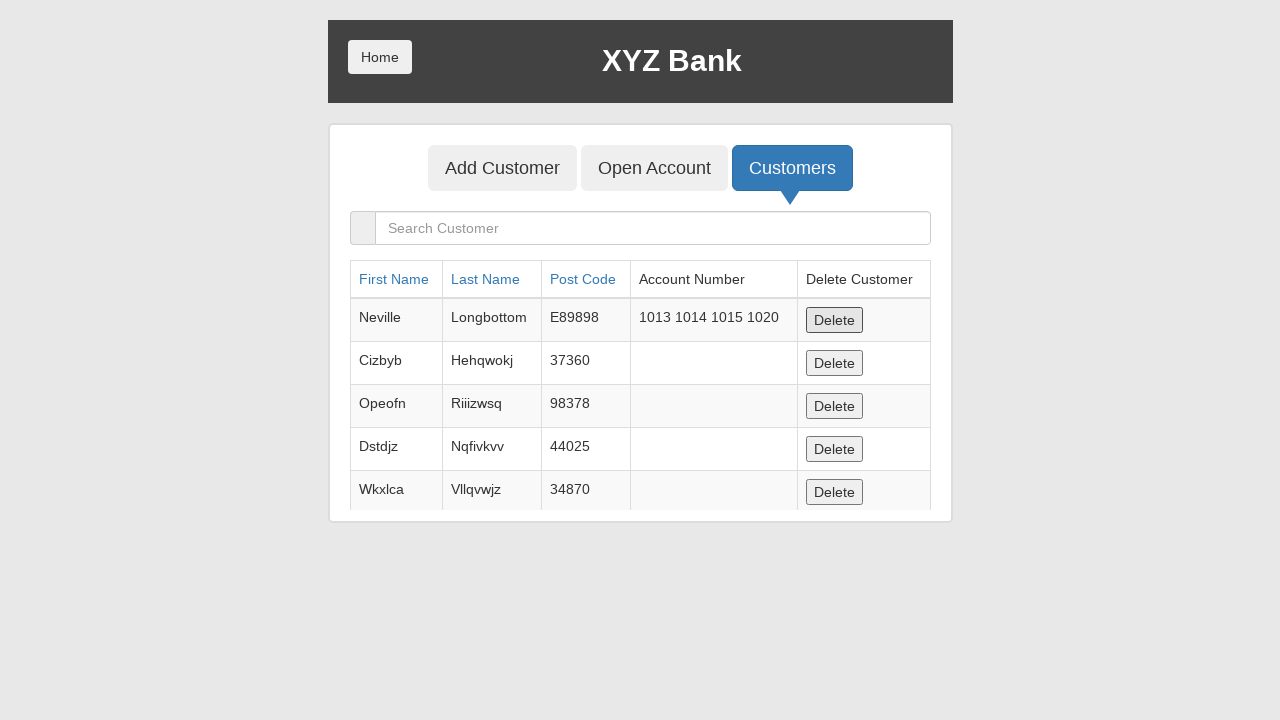

Clicked delete button for a customer at (835, 320) on button[ng-click='deleteCust(cust)'] >> nth=0
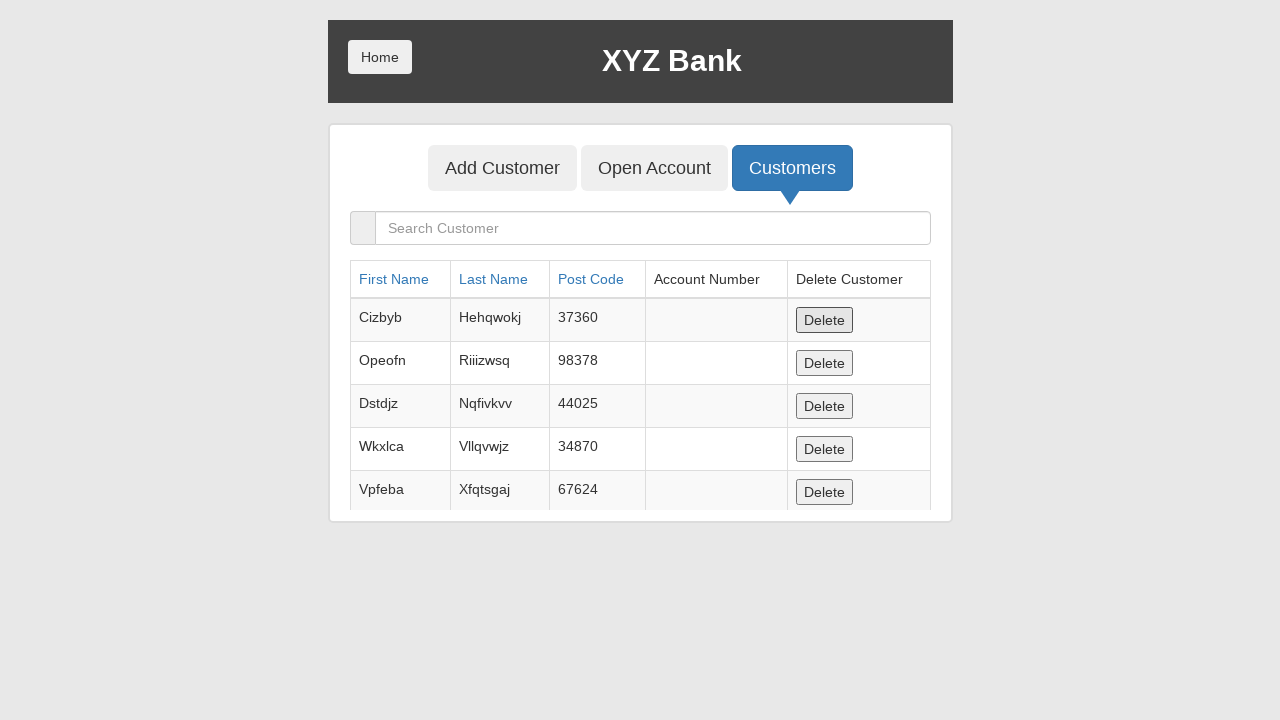

Waited for deletion to complete
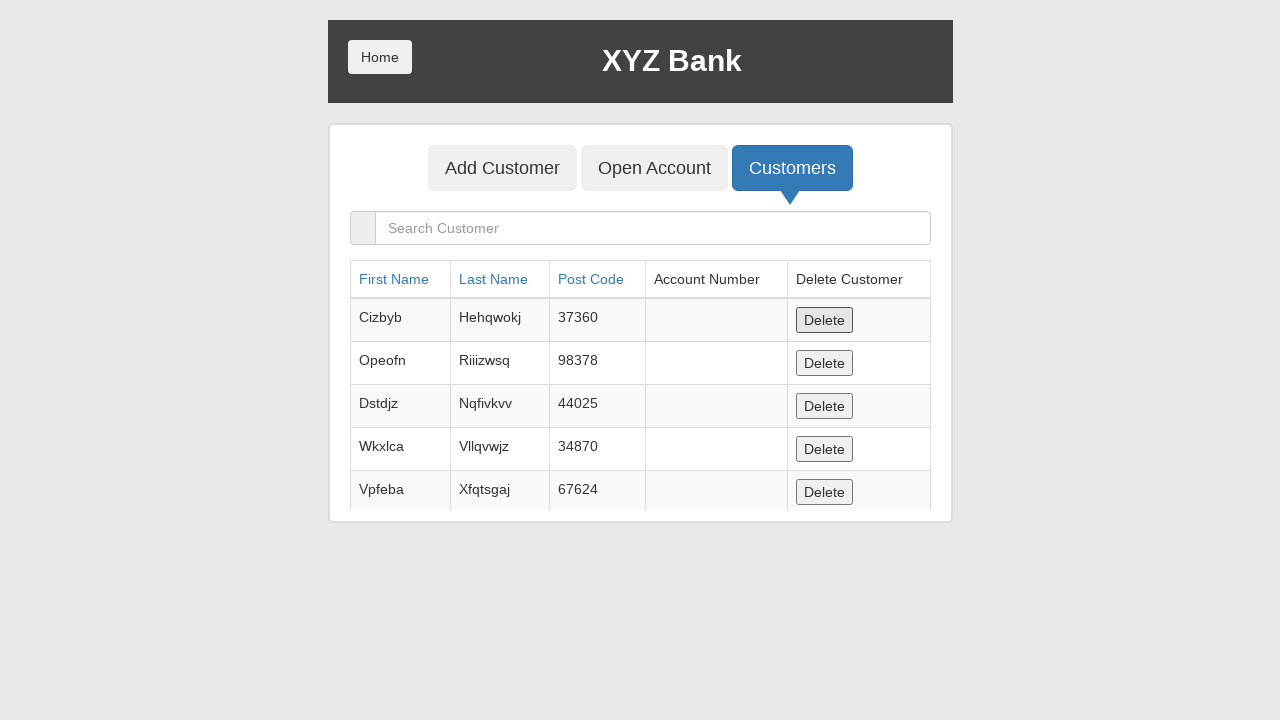

Clicked delete button for a customer at (824, 320) on button[ng-click='deleteCust(cust)'] >> nth=0
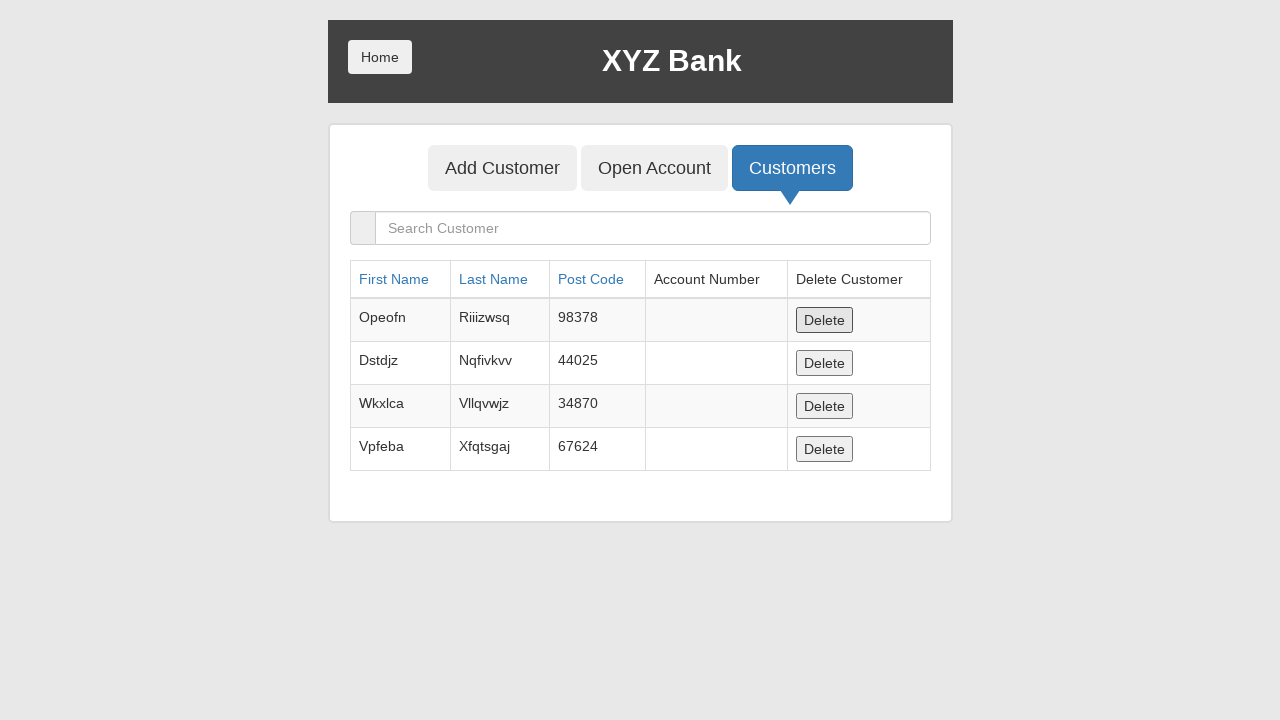

Waited for deletion to complete
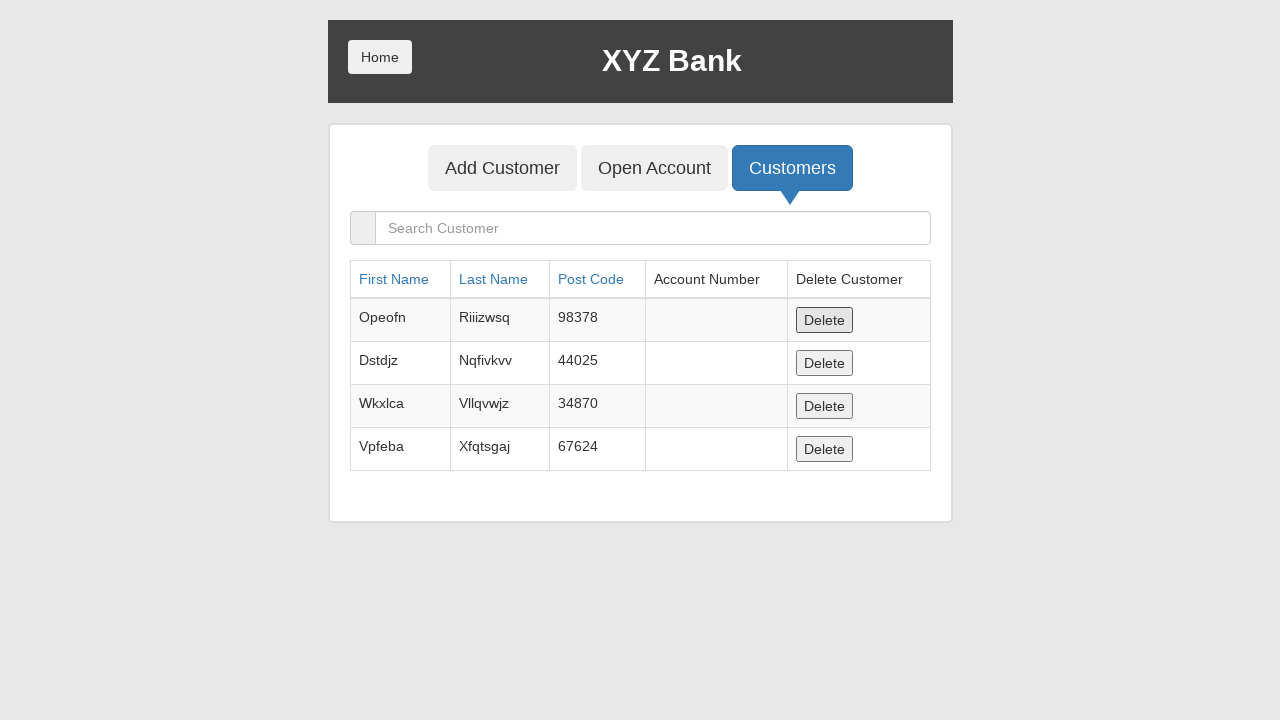

Clicked delete button for a customer at (824, 320) on button[ng-click='deleteCust(cust)'] >> nth=0
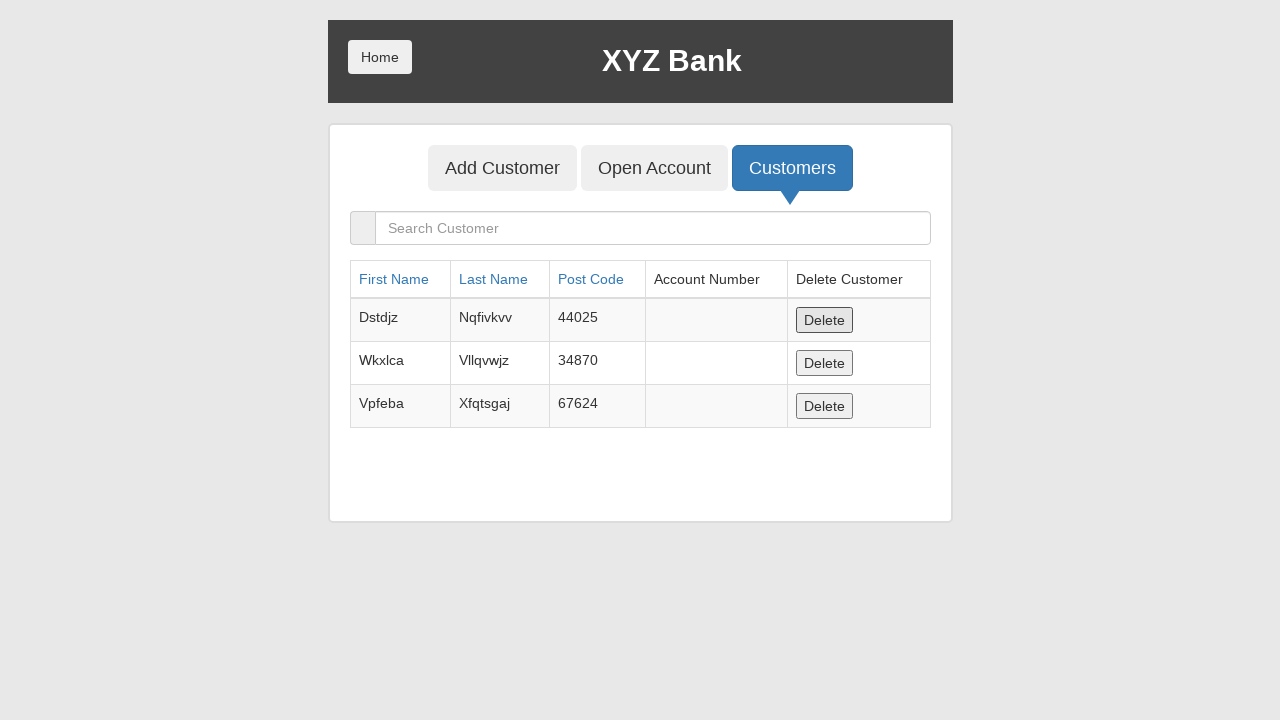

Waited for deletion to complete
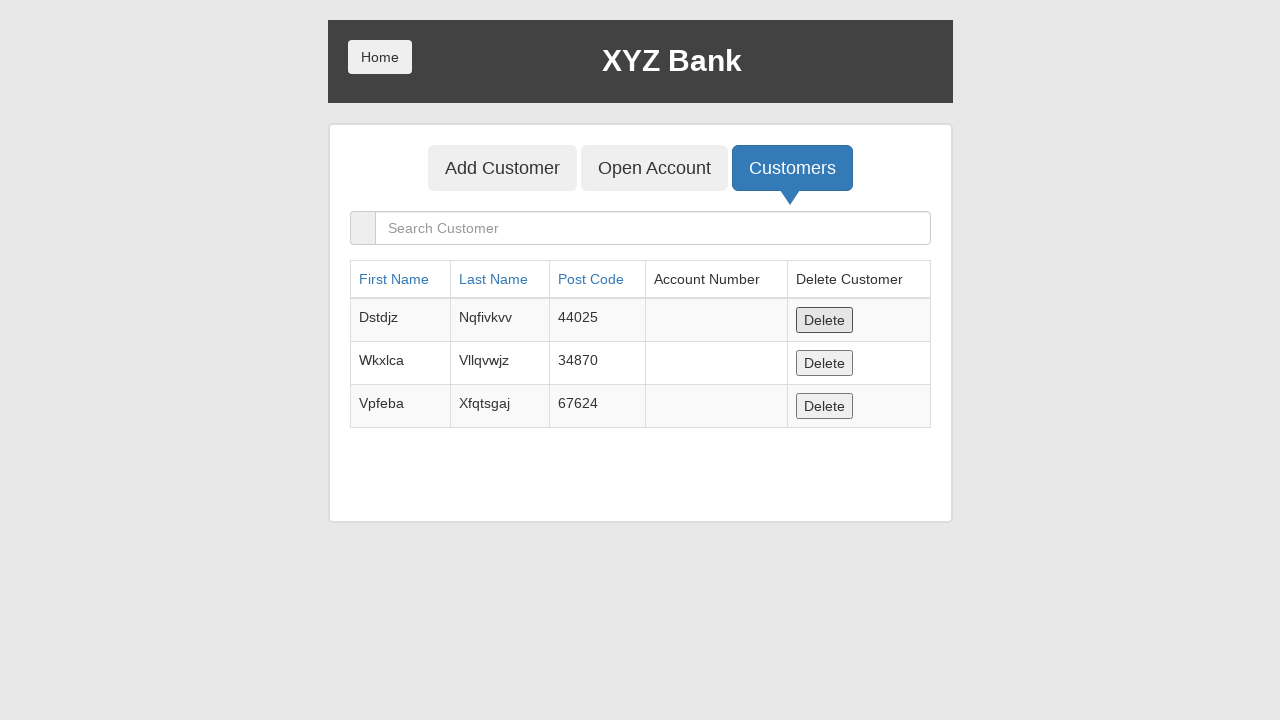

Clicked delete button for a customer at (824, 320) on button[ng-click='deleteCust(cust)'] >> nth=0
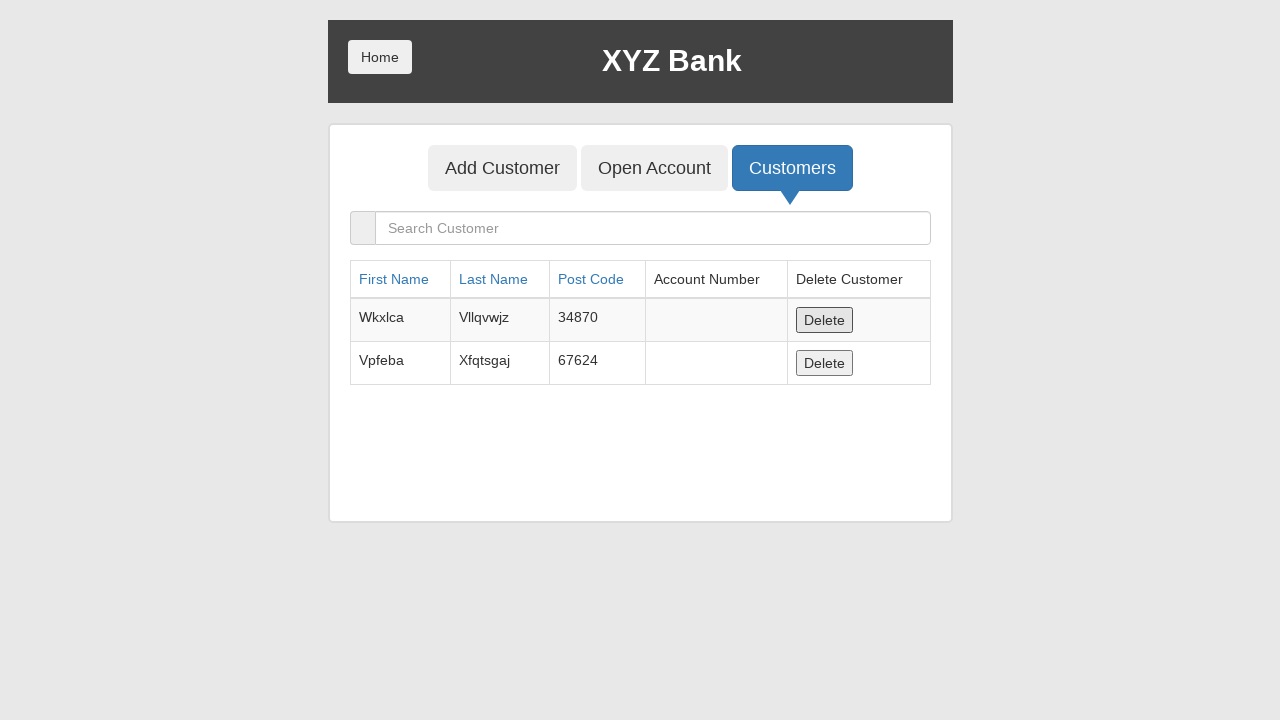

Waited for deletion to complete
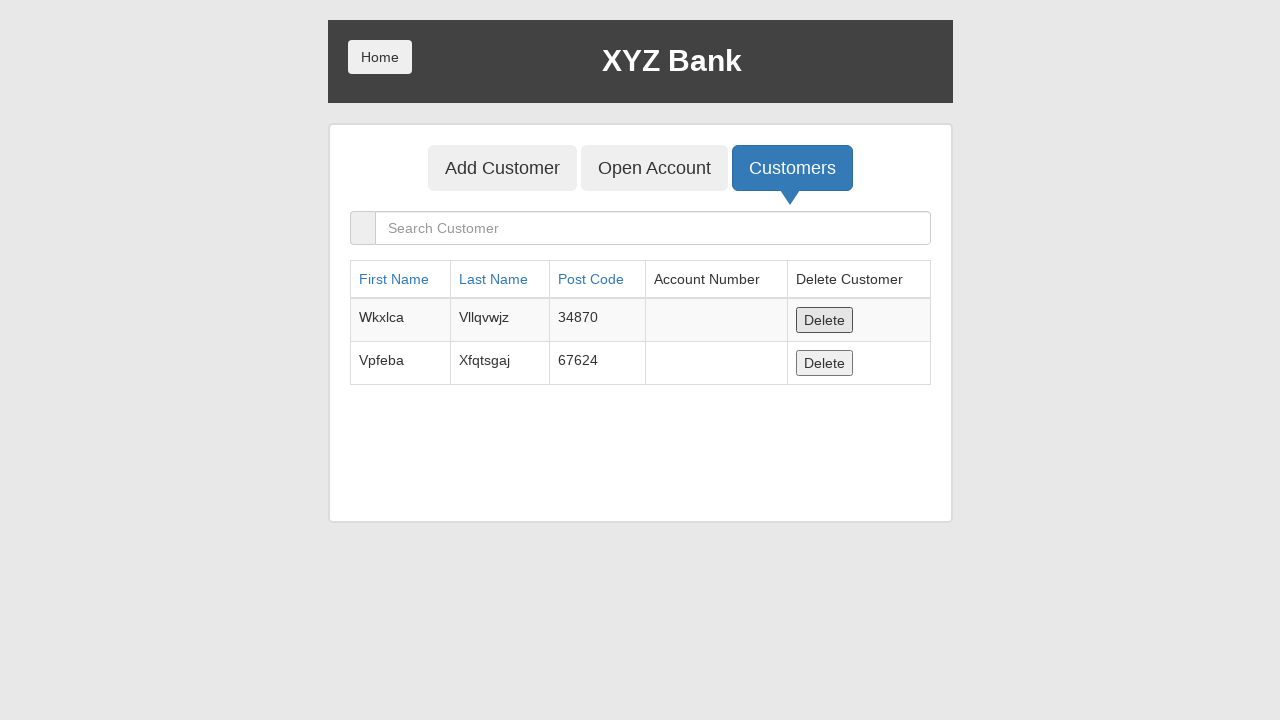

Clicked delete button for a customer at (824, 320) on button[ng-click='deleteCust(cust)'] >> nth=0
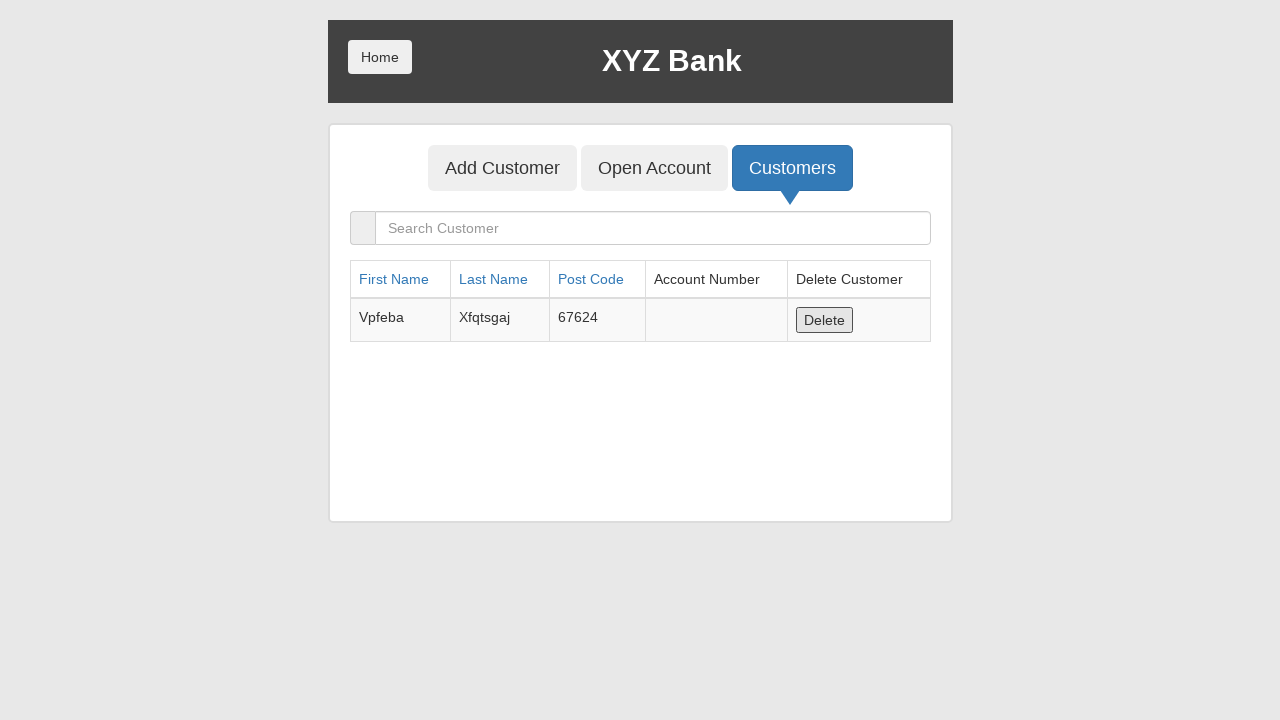

Waited for deletion to complete
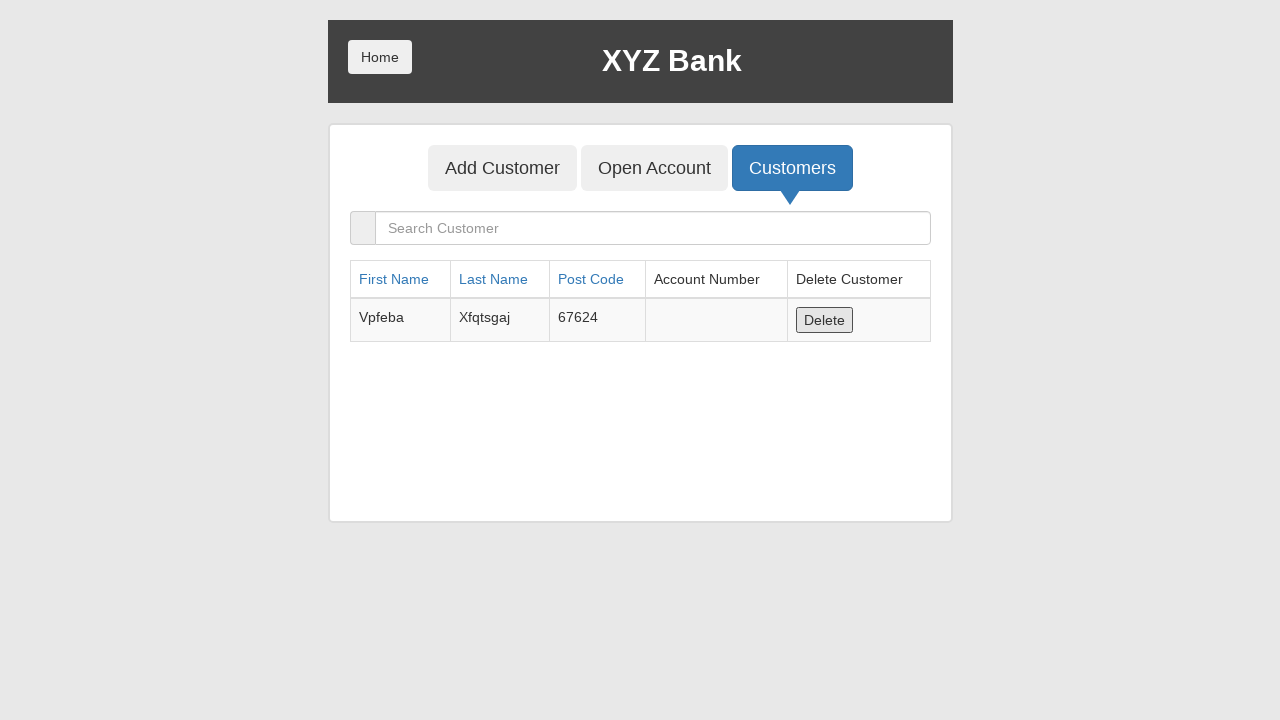

Clicked delete button for a customer at (824, 320) on button[ng-click='deleteCust(cust)'] >> nth=0
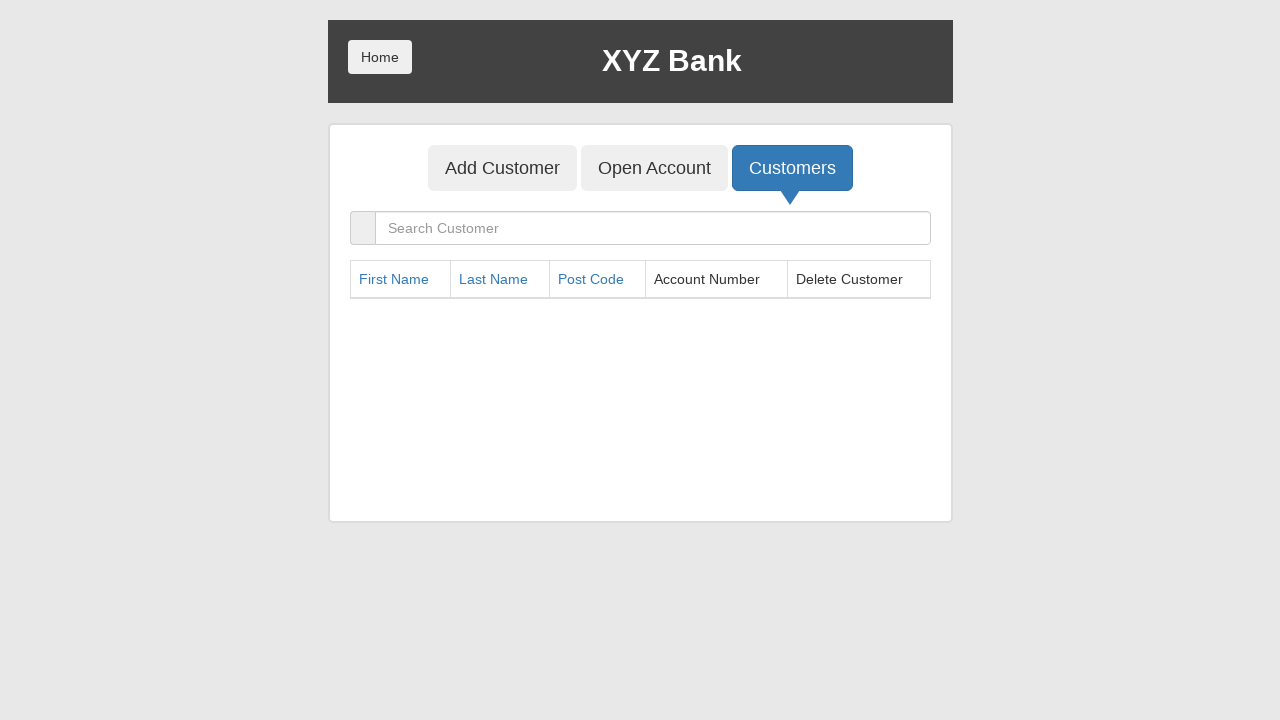

Waited for deletion to complete
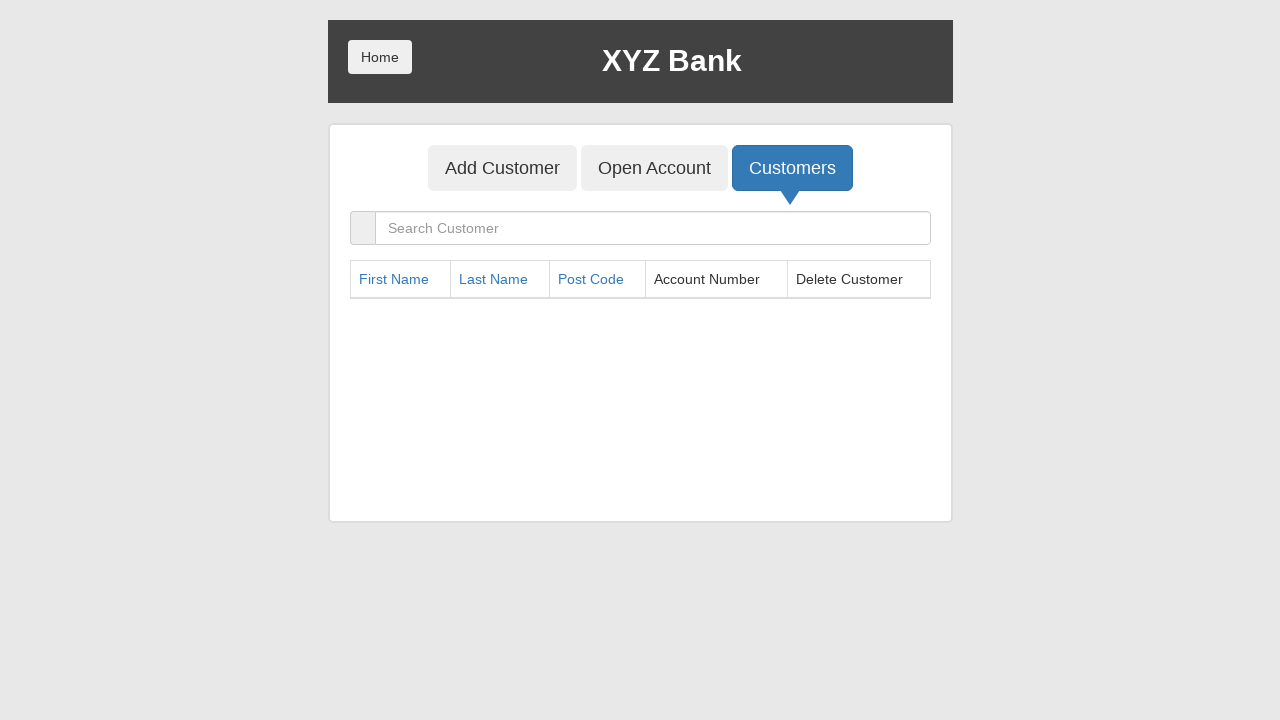

Verified all customers have been successfully deleted
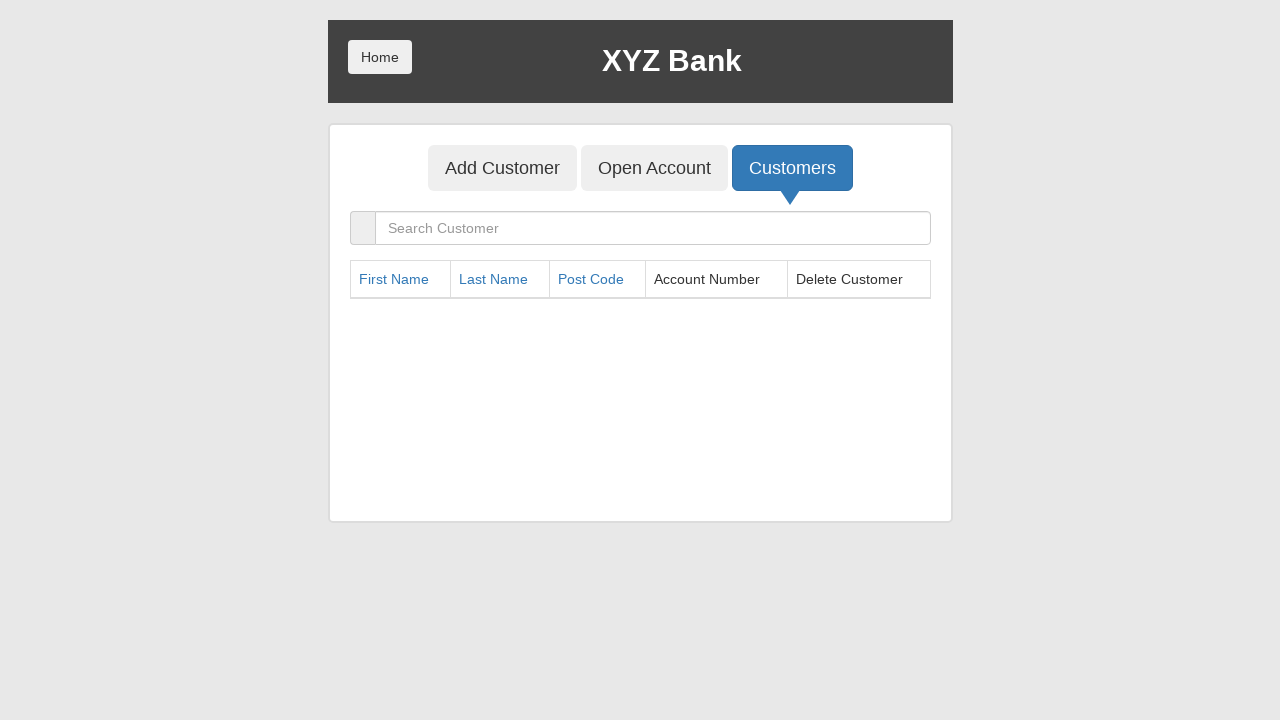

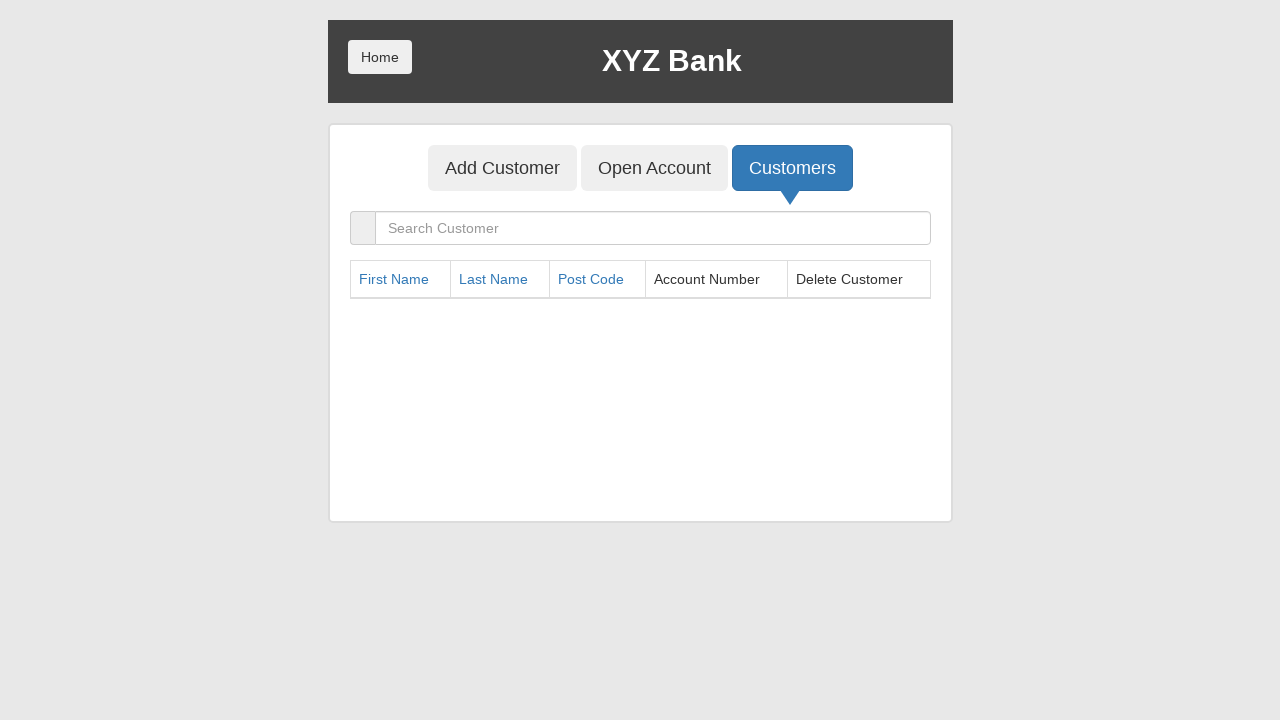